Tests filling out a large form by finding all input fields and populating them with text, then submitting the form

Starting URL: http://suninjuly.github.io/huge_form.html

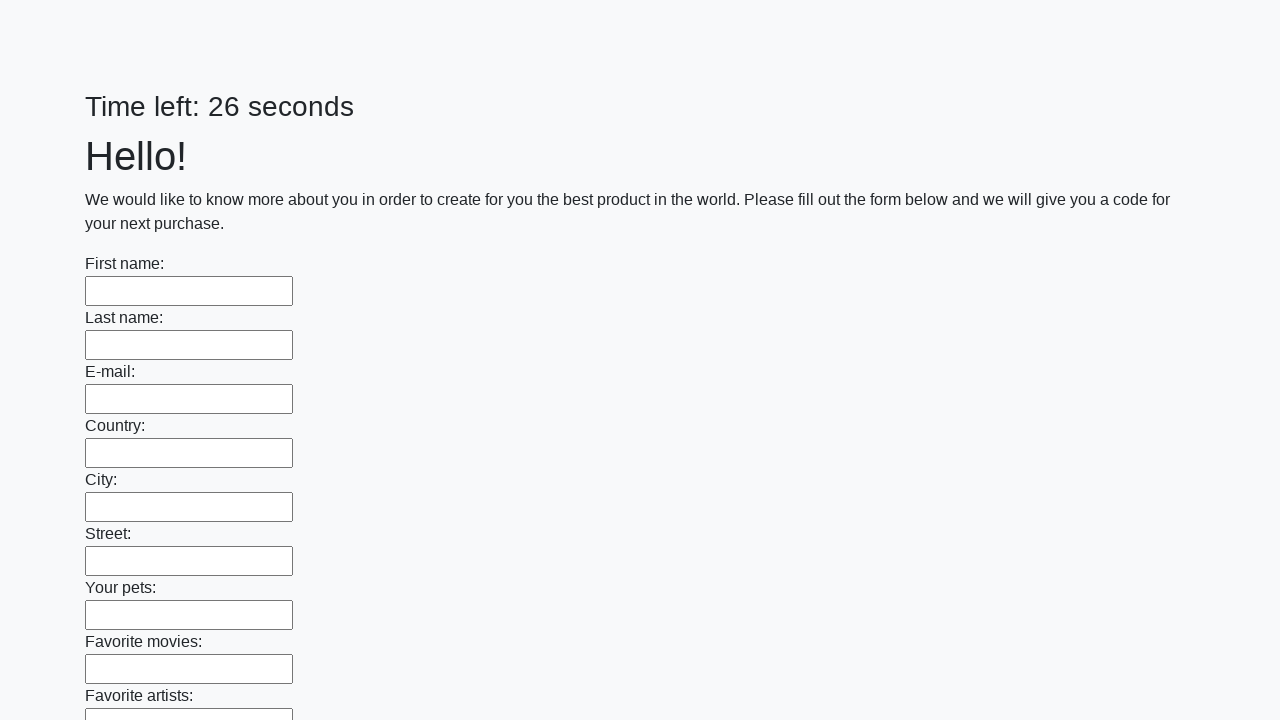

Navigated to huge form test page
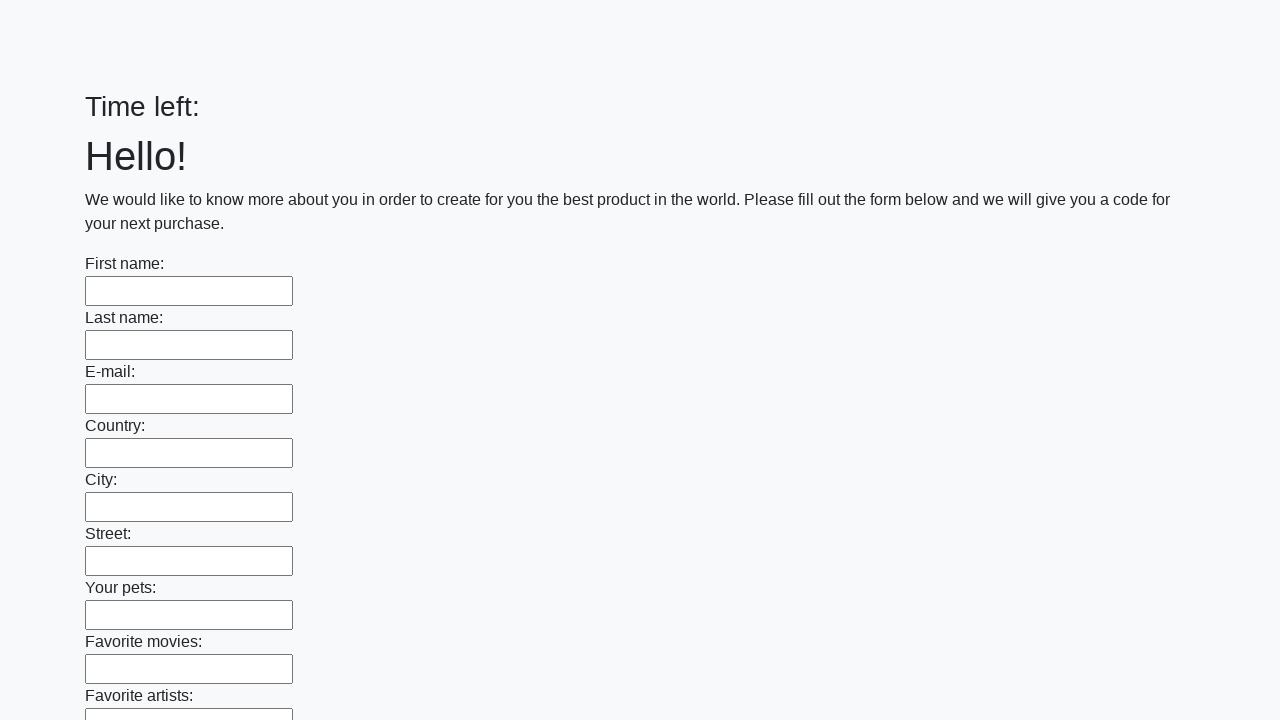

Filled input field with 'Test Answer' on input >> nth=0
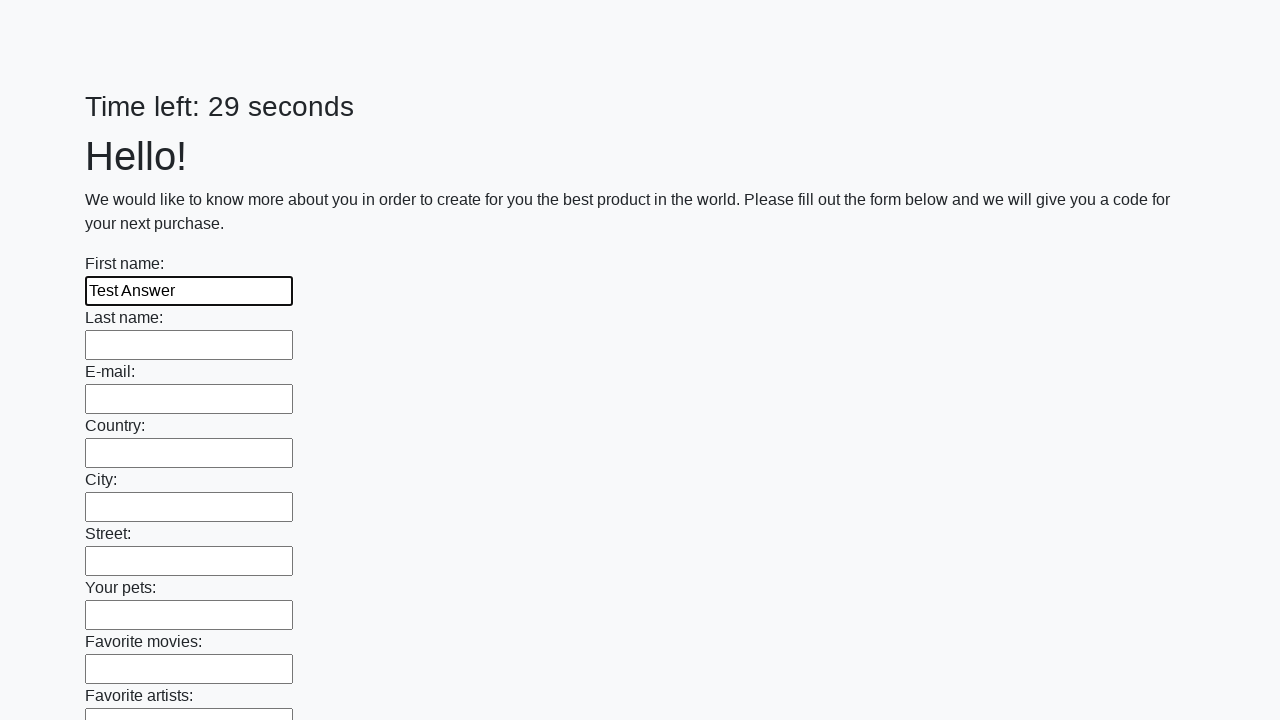

Filled input field with 'Test Answer' on input >> nth=1
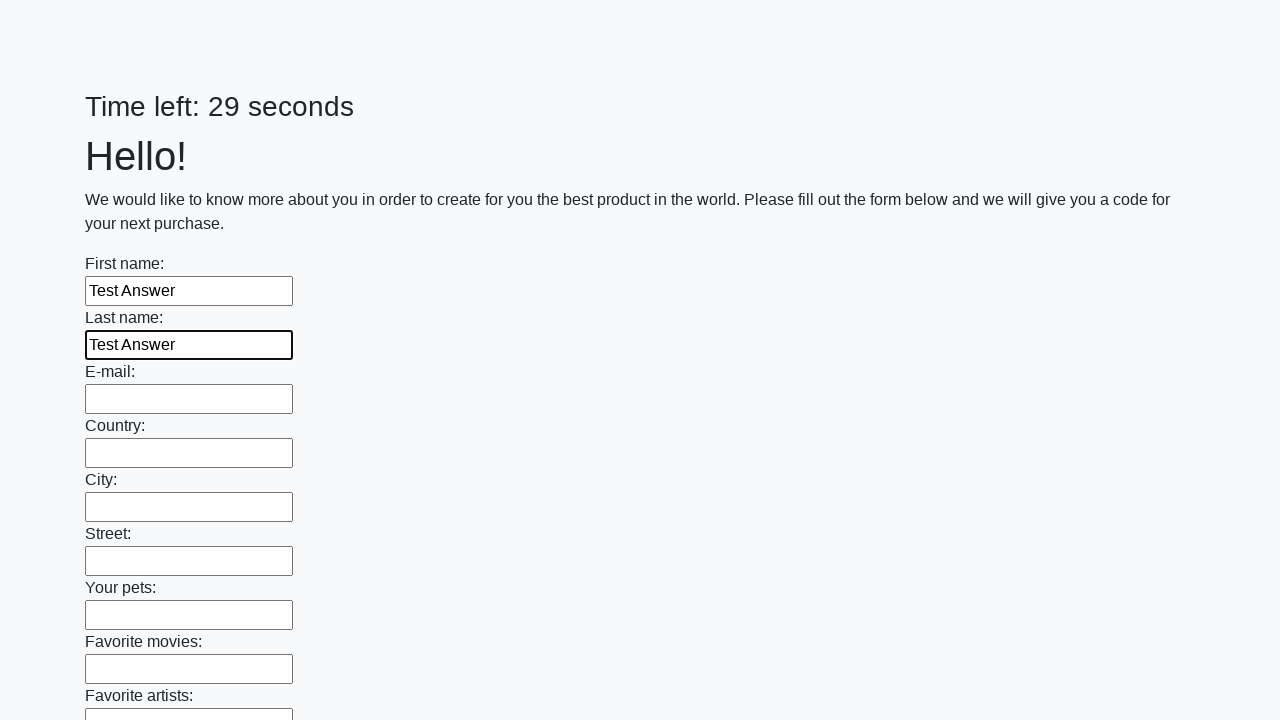

Filled input field with 'Test Answer' on input >> nth=2
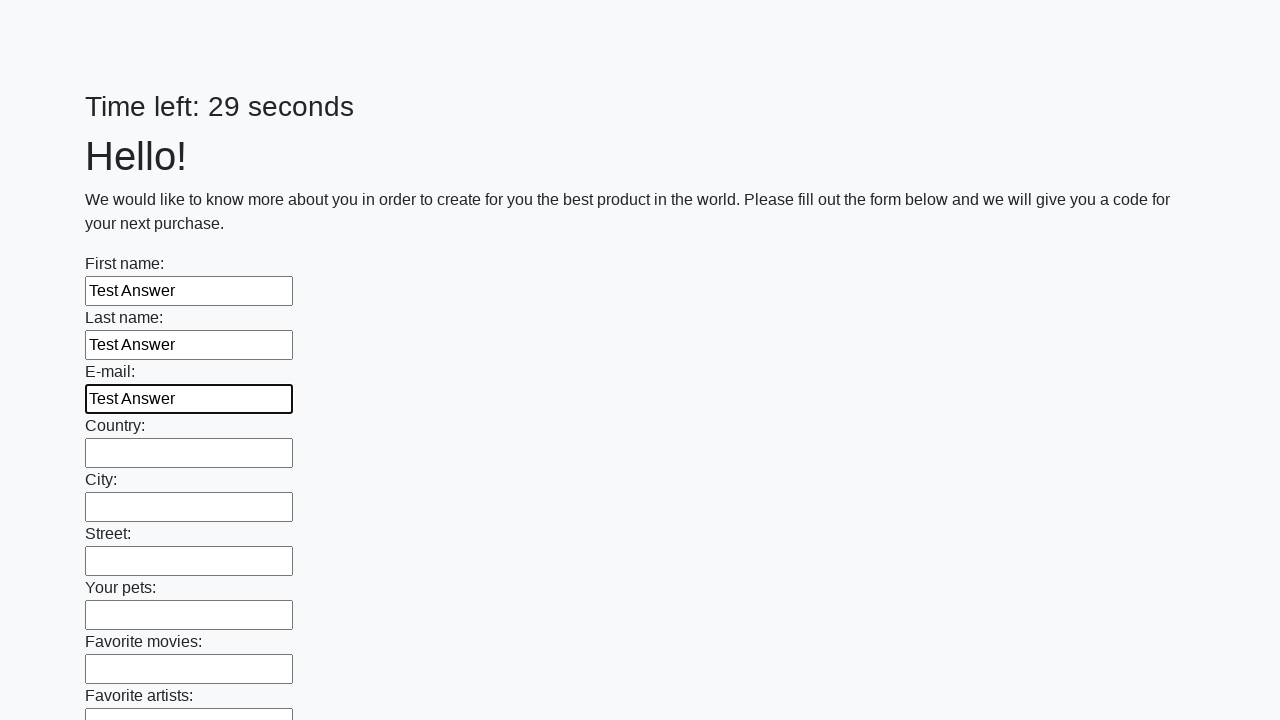

Filled input field with 'Test Answer' on input >> nth=3
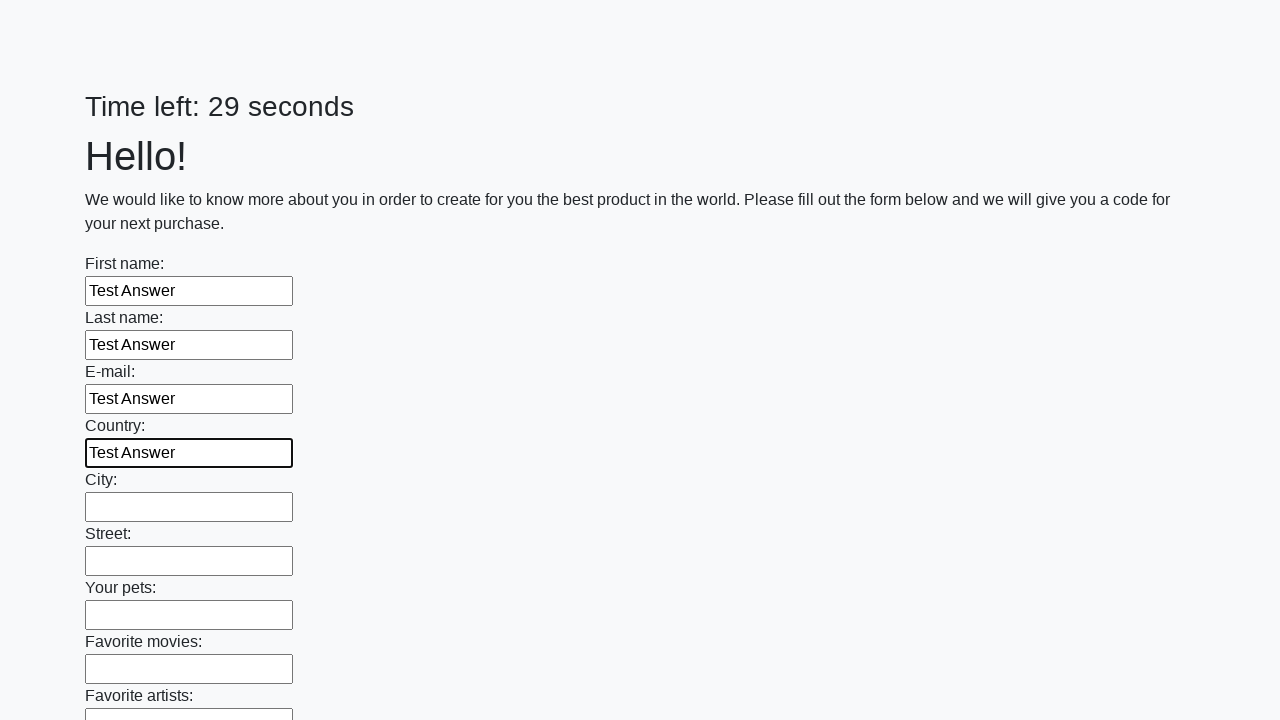

Filled input field with 'Test Answer' on input >> nth=4
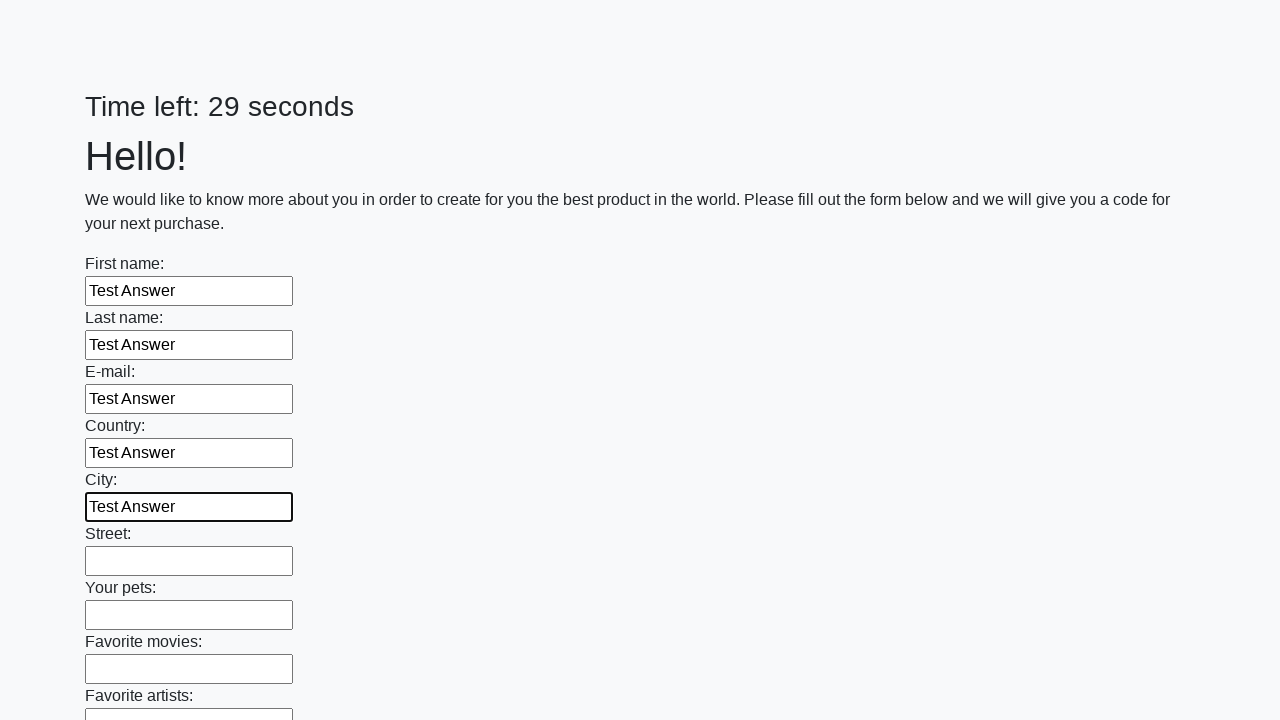

Filled input field with 'Test Answer' on input >> nth=5
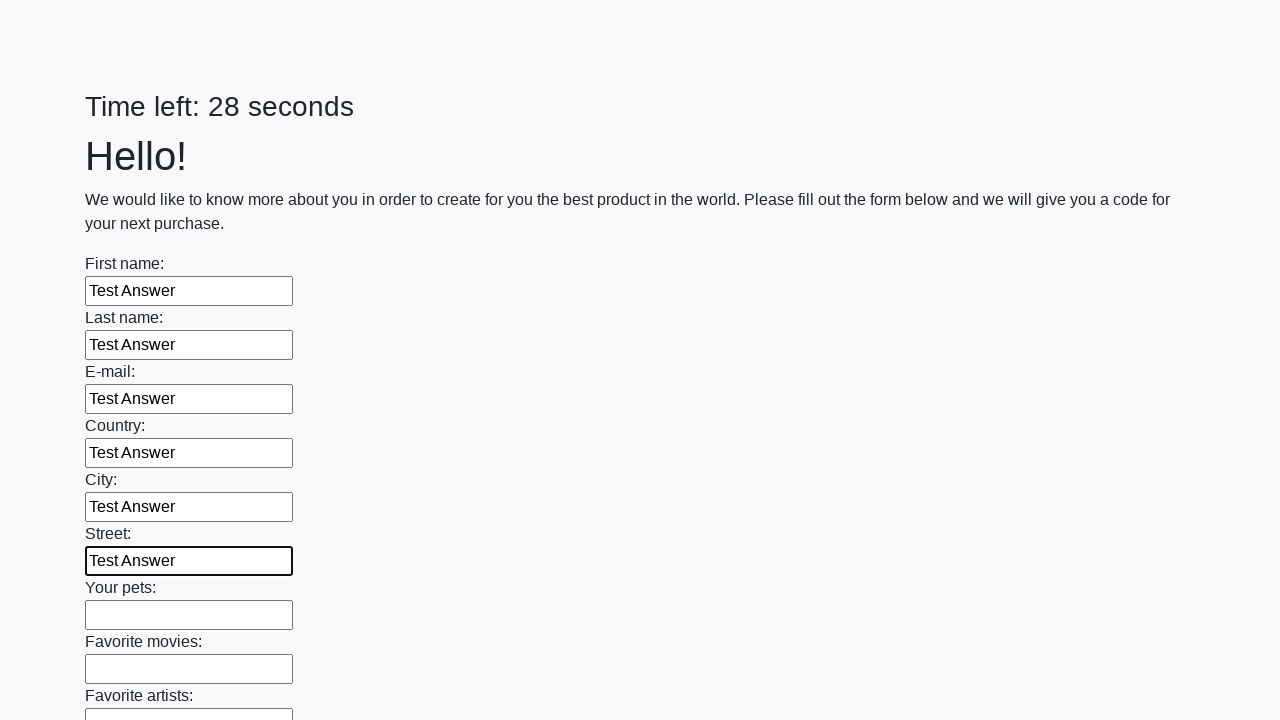

Filled input field with 'Test Answer' on input >> nth=6
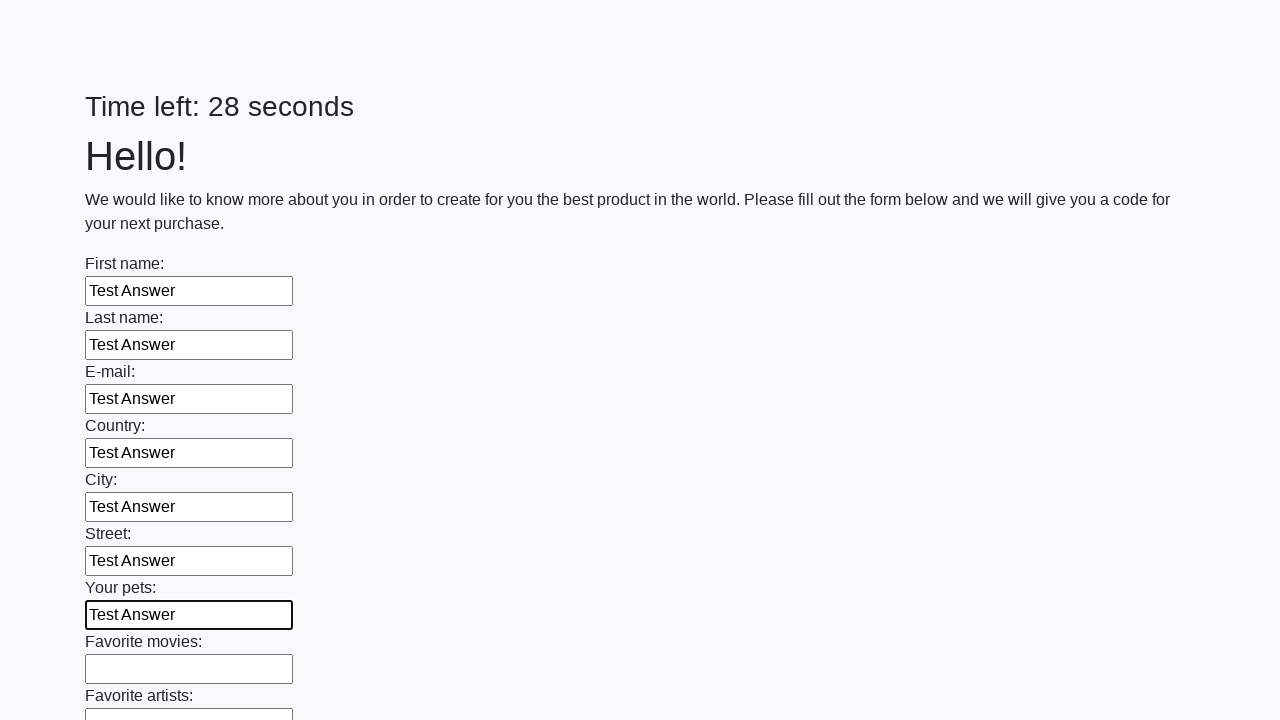

Filled input field with 'Test Answer' on input >> nth=7
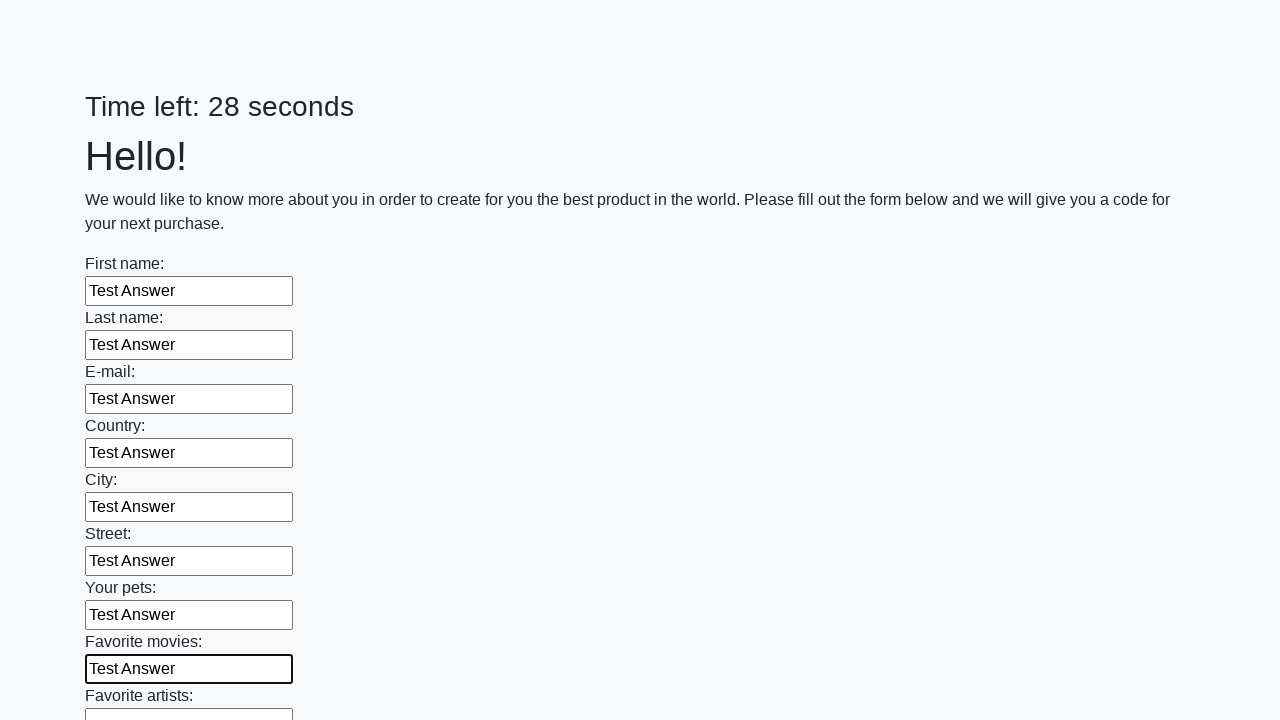

Filled input field with 'Test Answer' on input >> nth=8
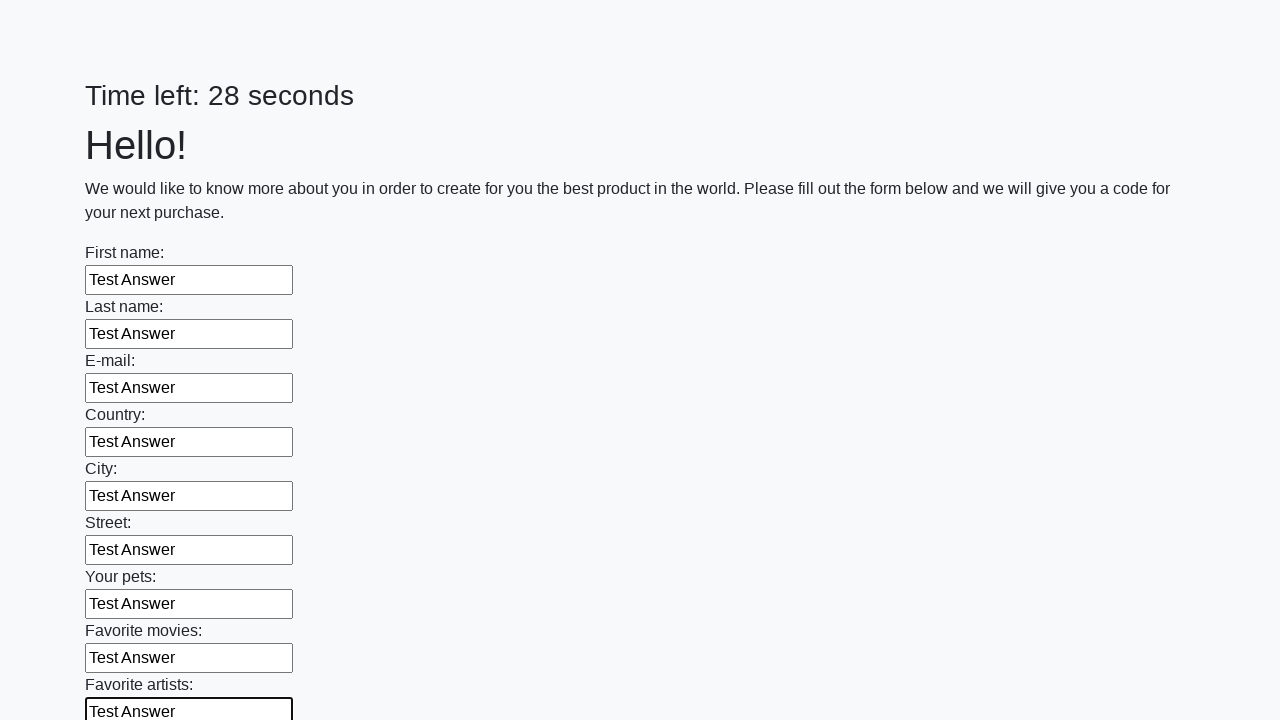

Filled input field with 'Test Answer' on input >> nth=9
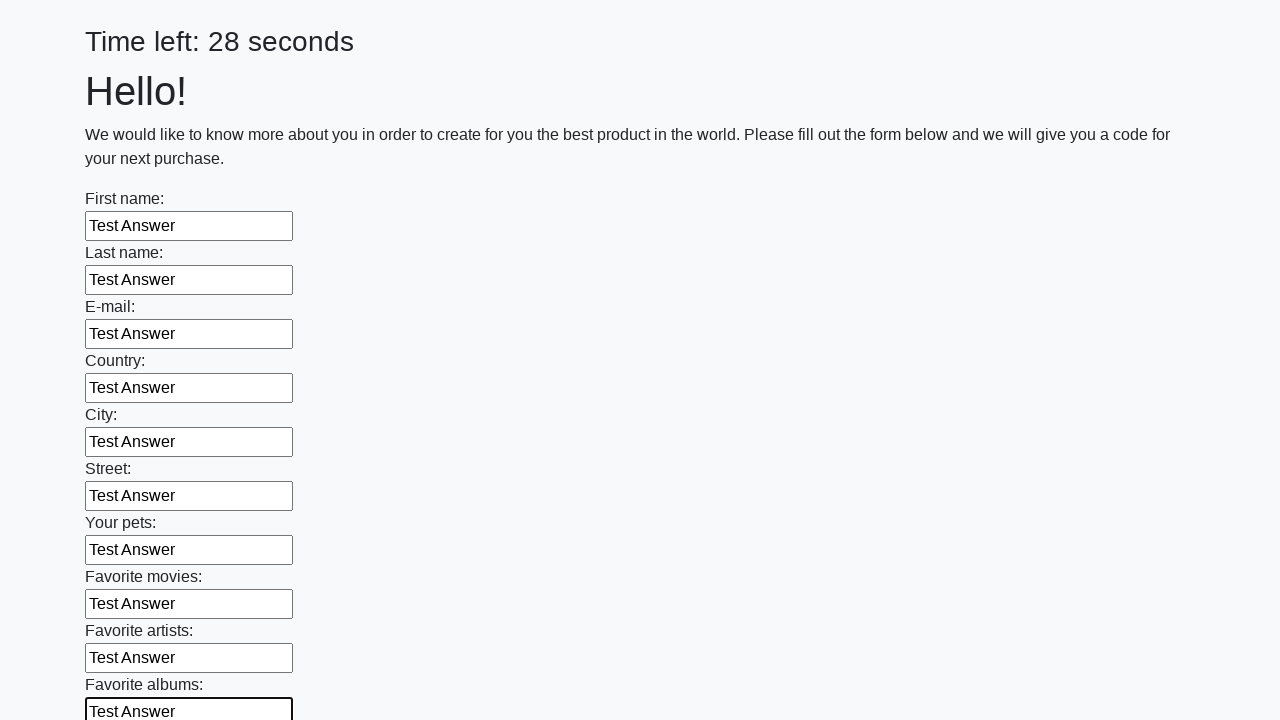

Filled input field with 'Test Answer' on input >> nth=10
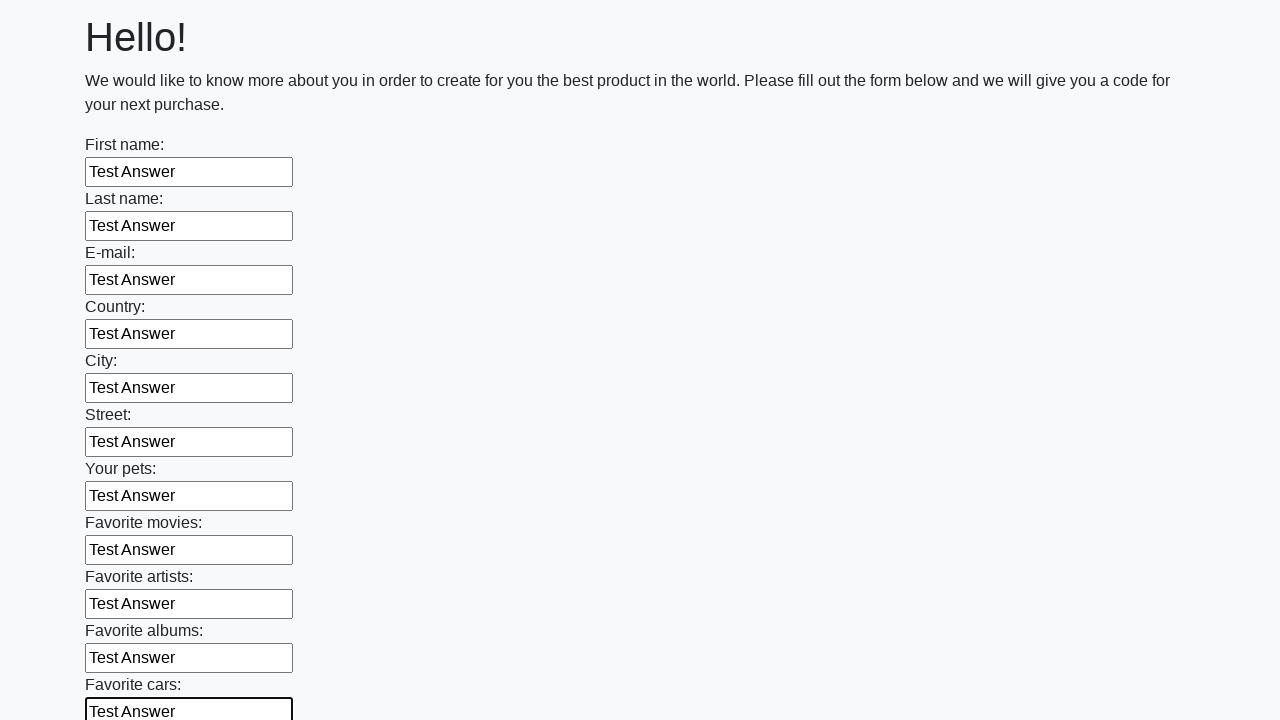

Filled input field with 'Test Answer' on input >> nth=11
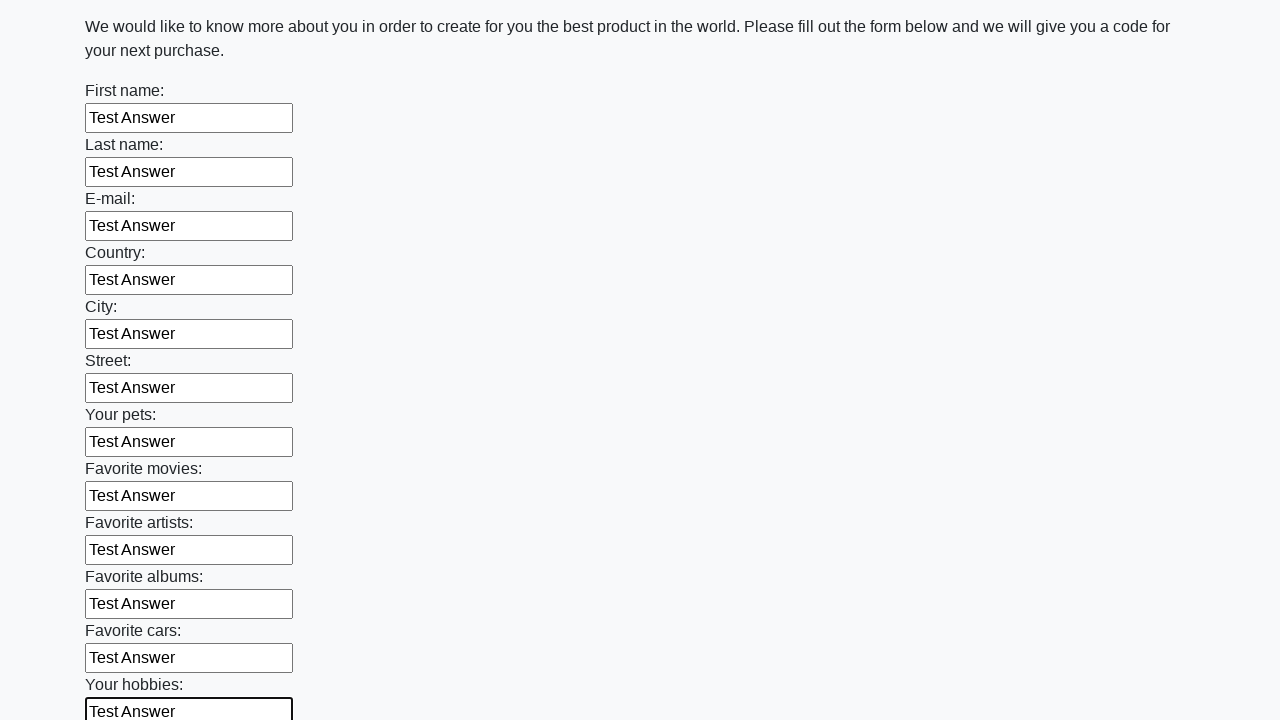

Filled input field with 'Test Answer' on input >> nth=12
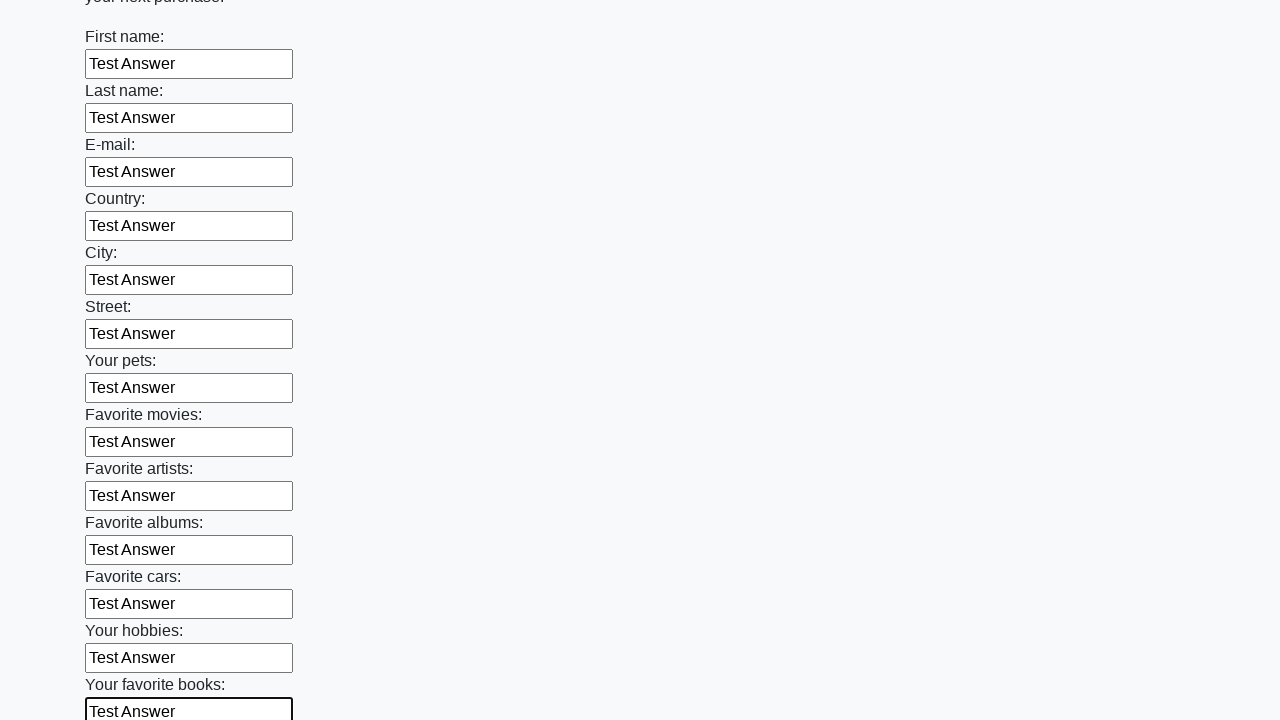

Filled input field with 'Test Answer' on input >> nth=13
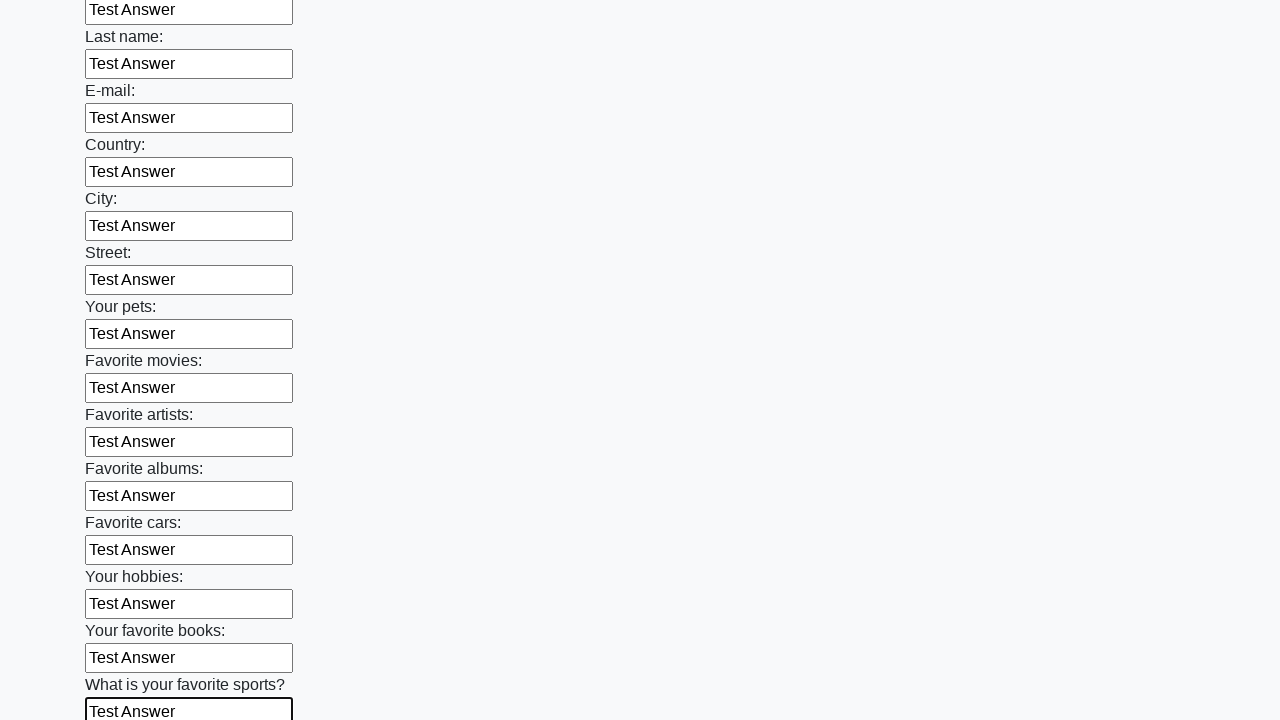

Filled input field with 'Test Answer' on input >> nth=14
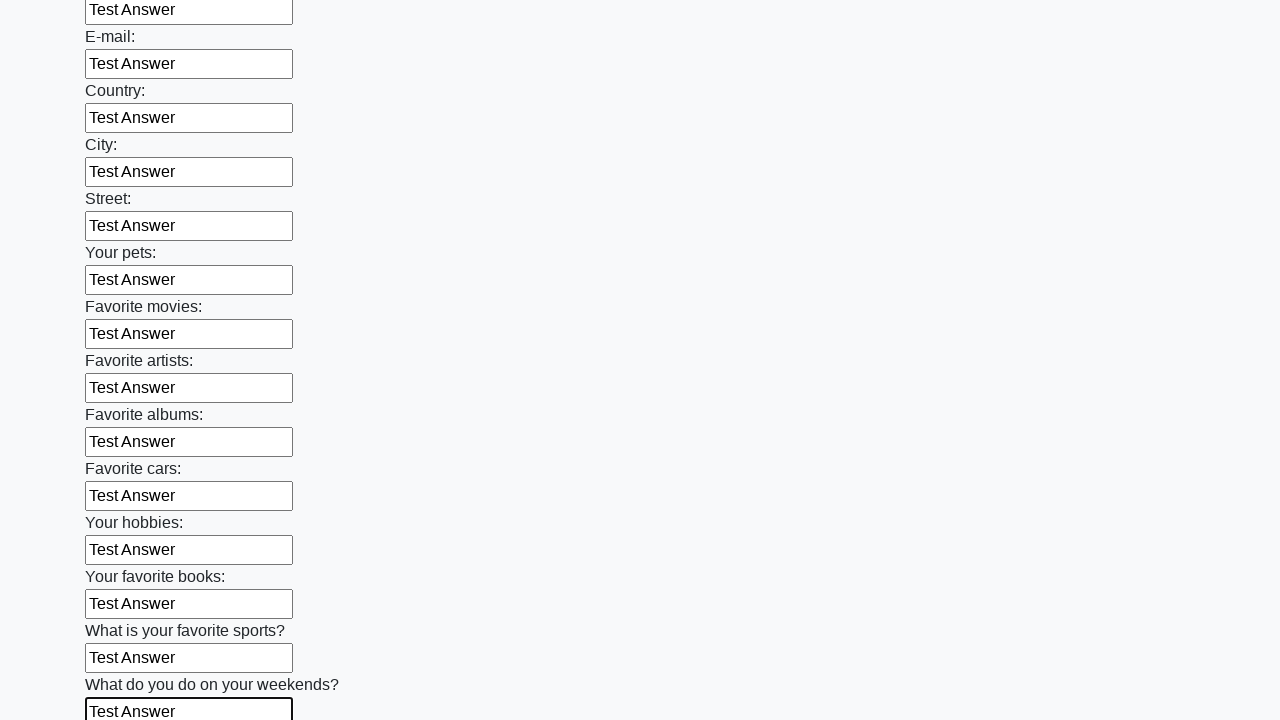

Filled input field with 'Test Answer' on input >> nth=15
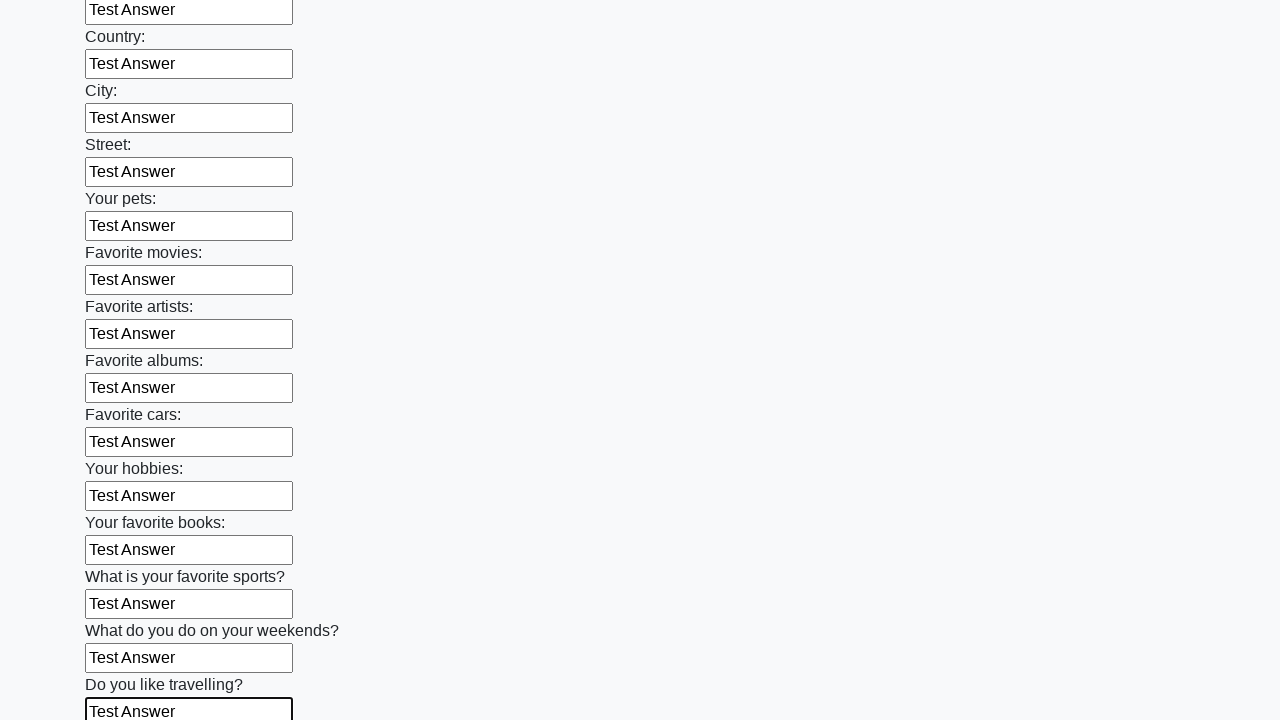

Filled input field with 'Test Answer' on input >> nth=16
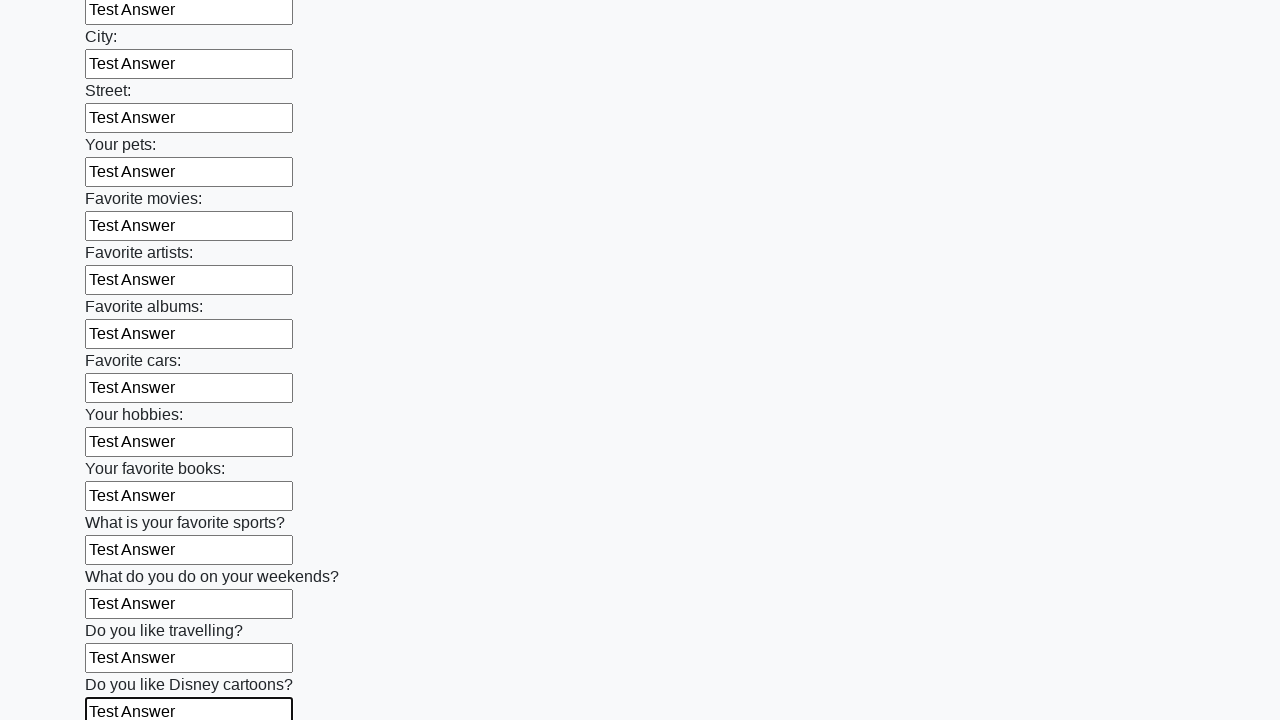

Filled input field with 'Test Answer' on input >> nth=17
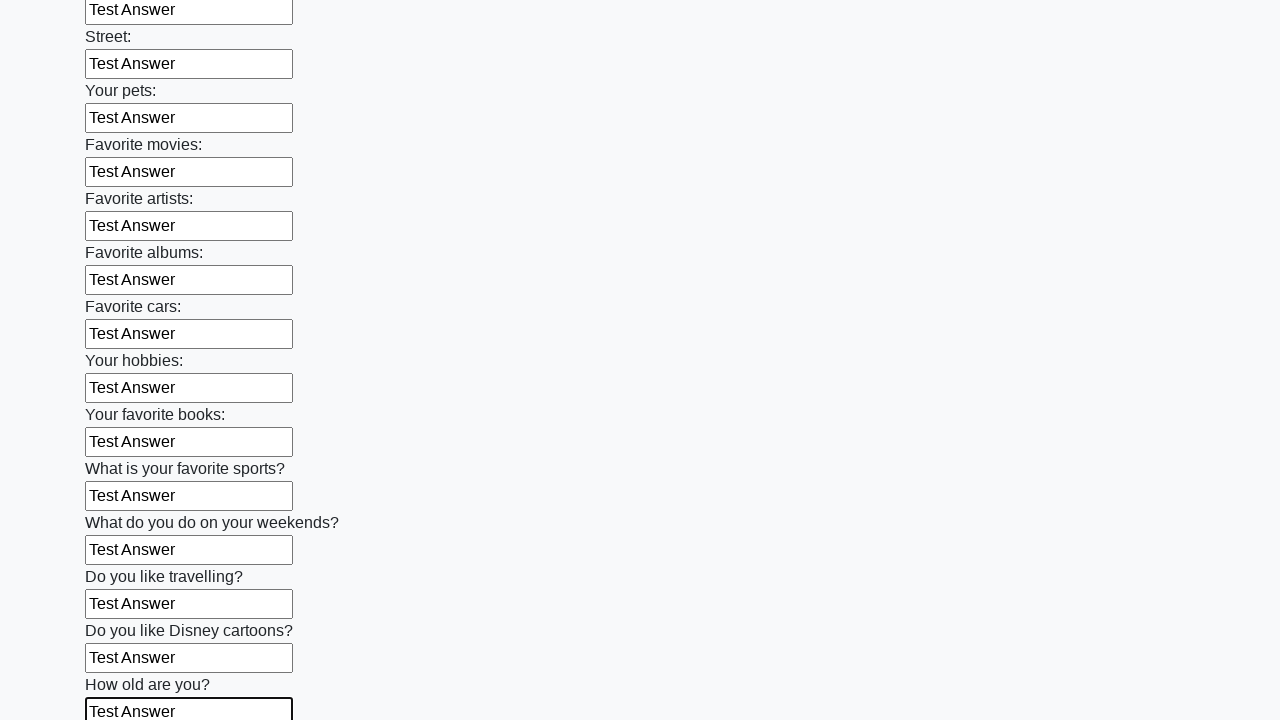

Filled input field with 'Test Answer' on input >> nth=18
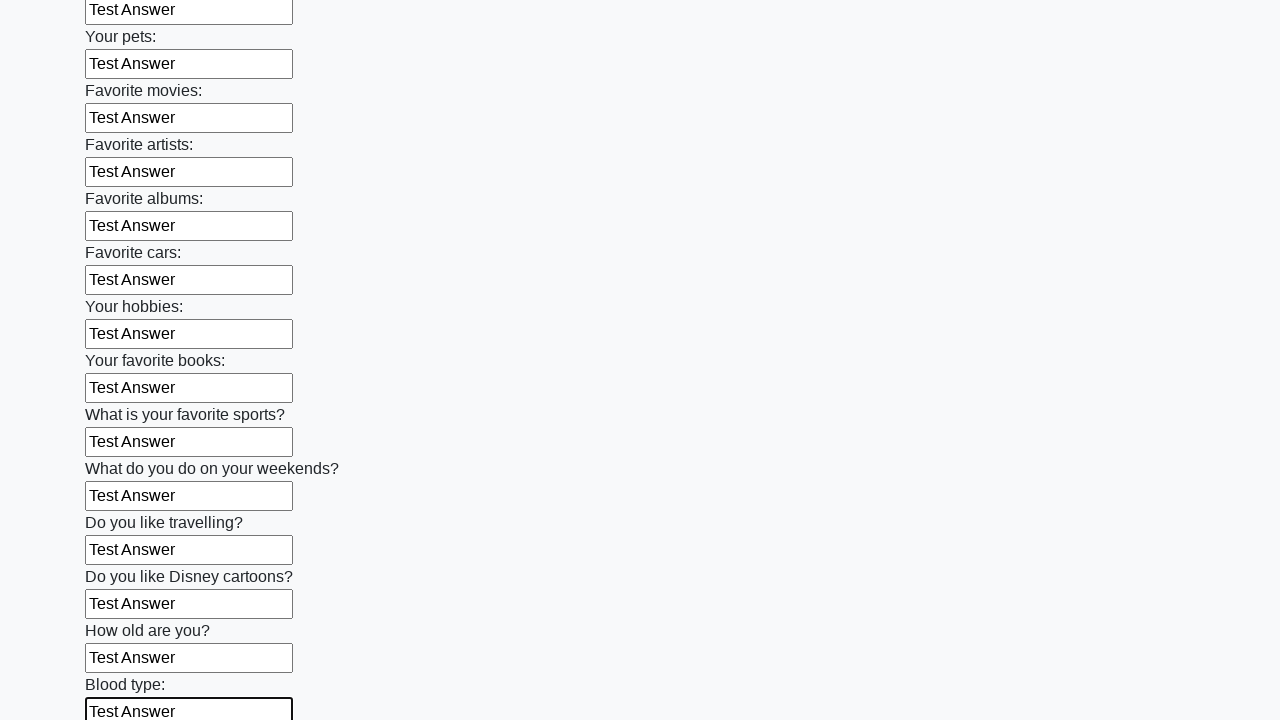

Filled input field with 'Test Answer' on input >> nth=19
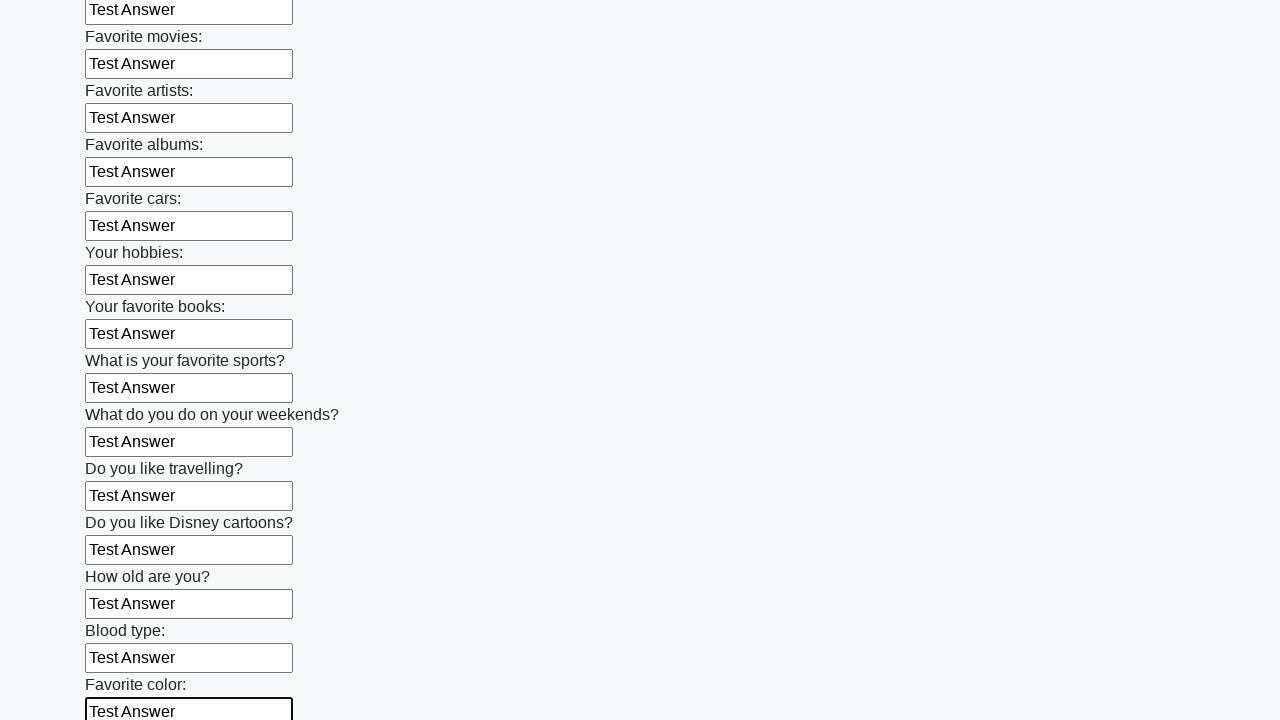

Filled input field with 'Test Answer' on input >> nth=20
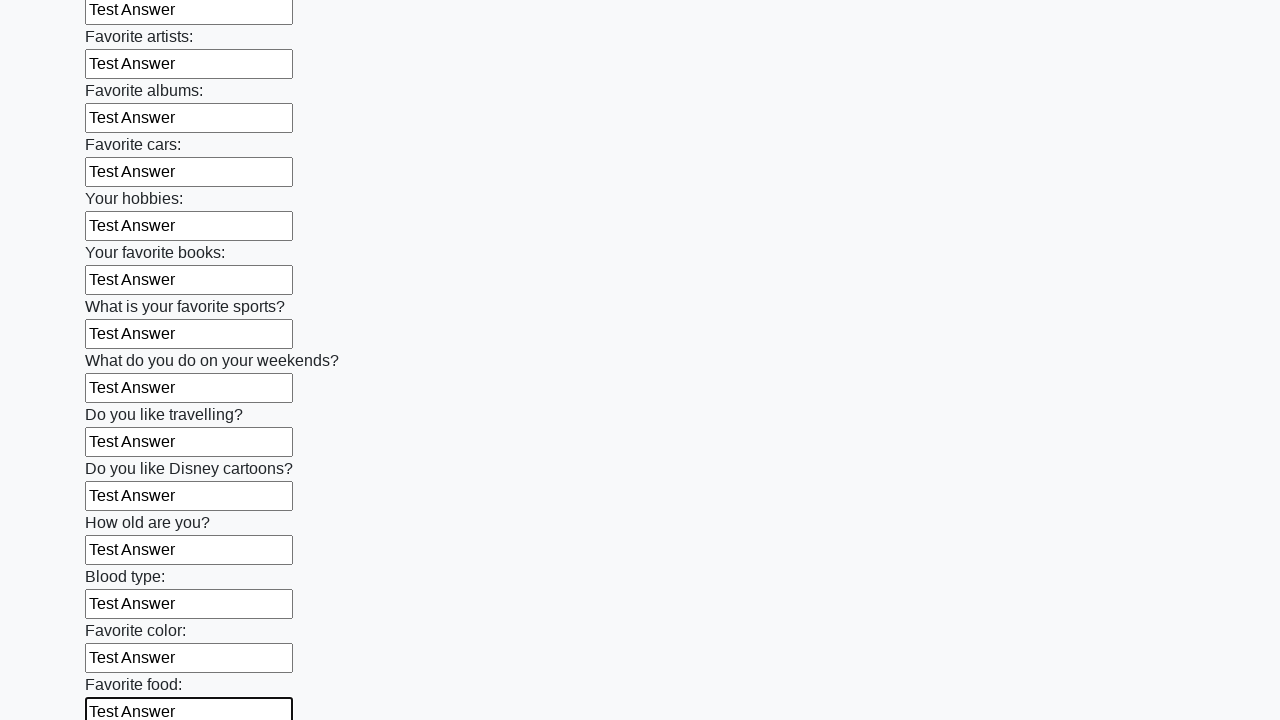

Filled input field with 'Test Answer' on input >> nth=21
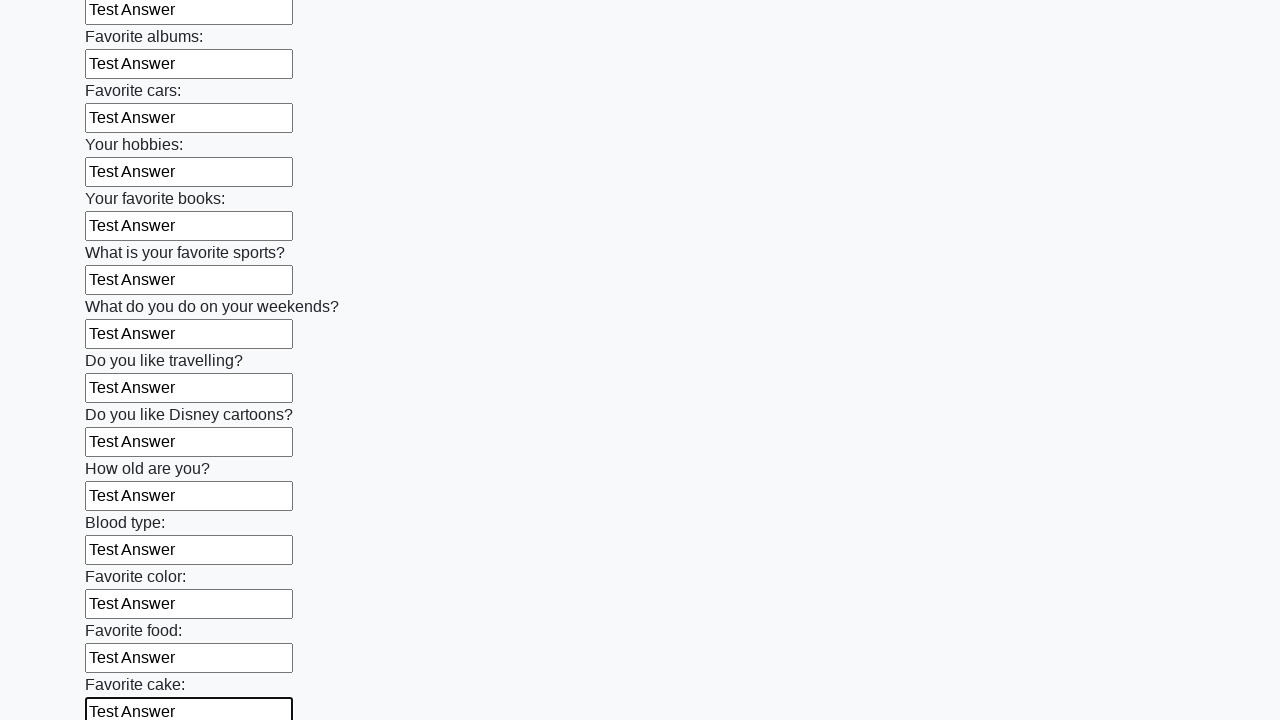

Filled input field with 'Test Answer' on input >> nth=22
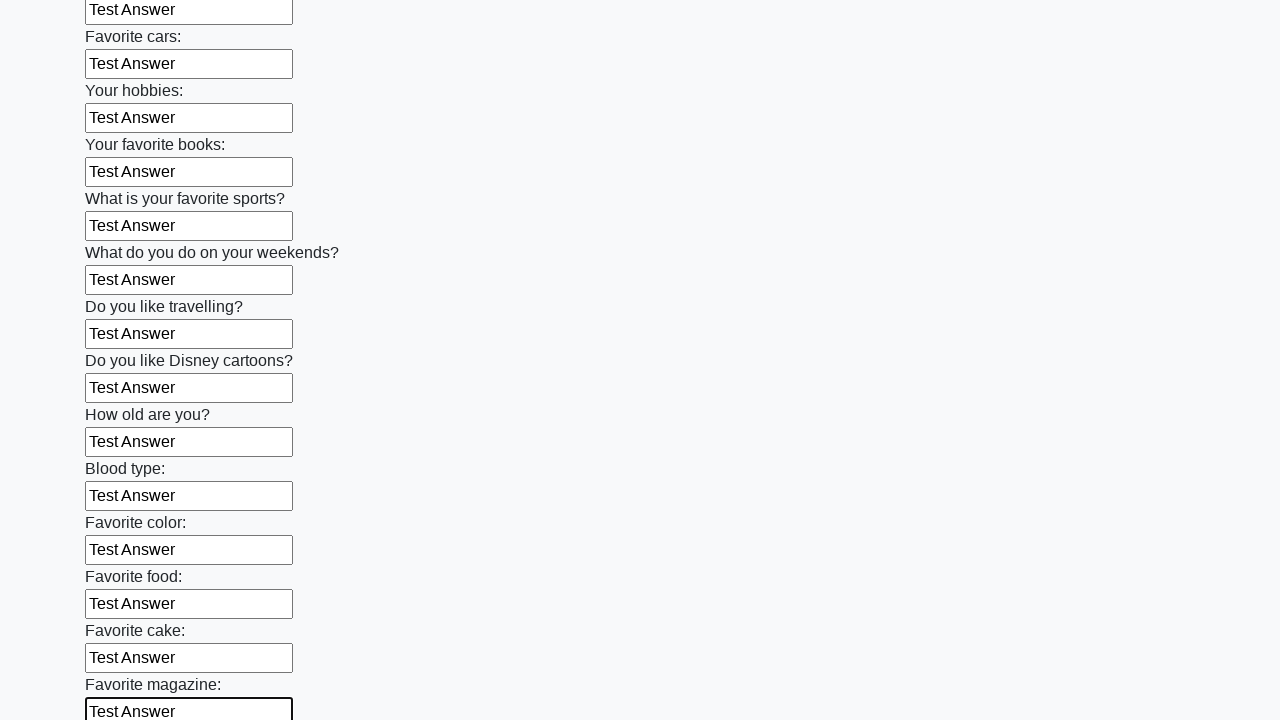

Filled input field with 'Test Answer' on input >> nth=23
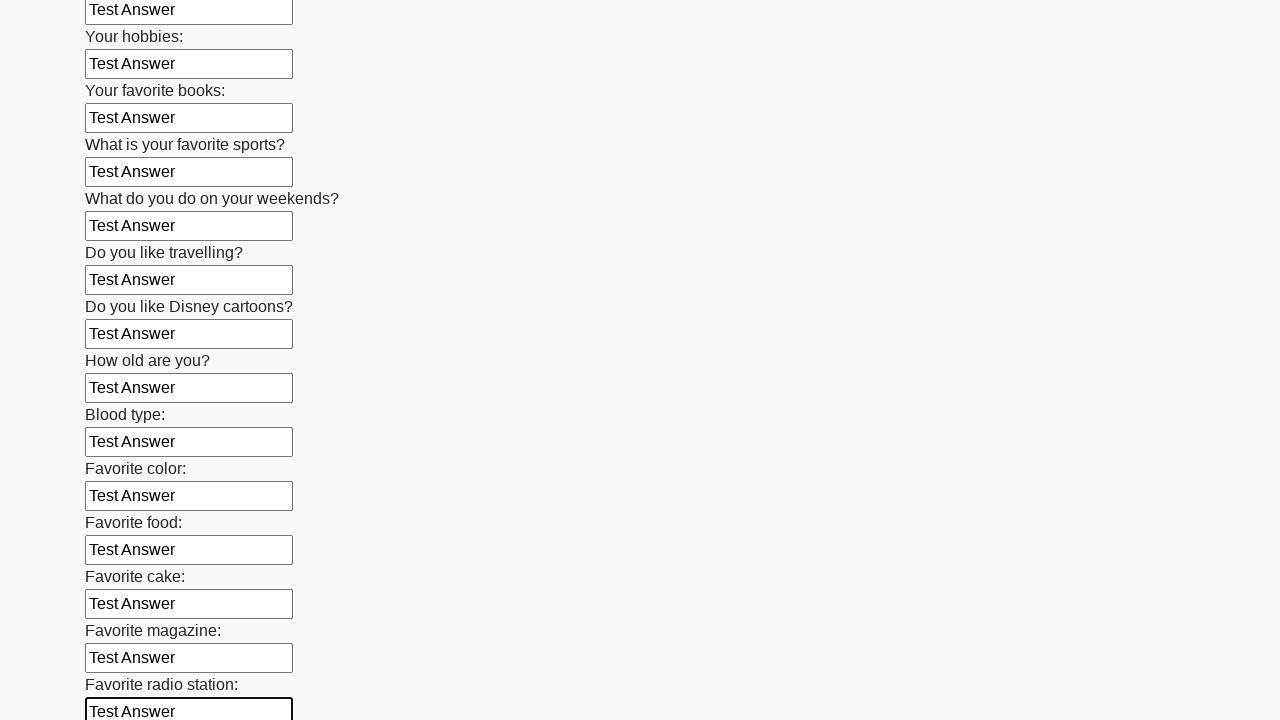

Filled input field with 'Test Answer' on input >> nth=24
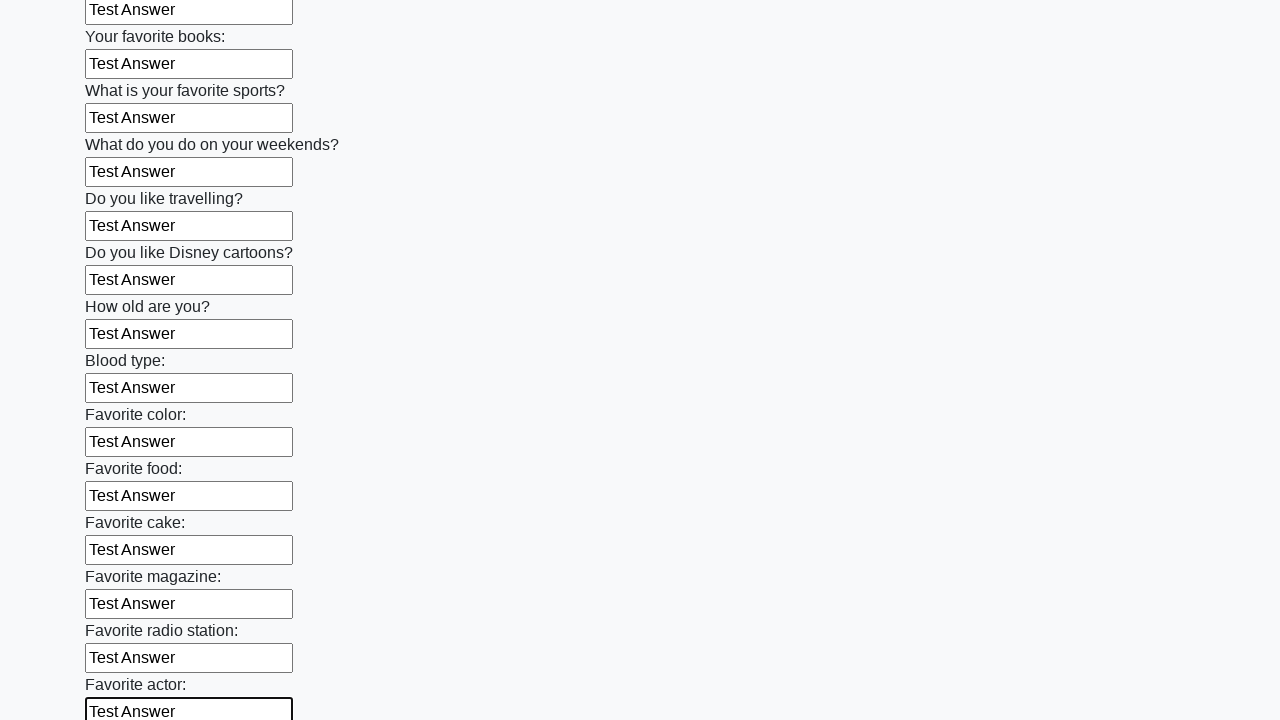

Filled input field with 'Test Answer' on input >> nth=25
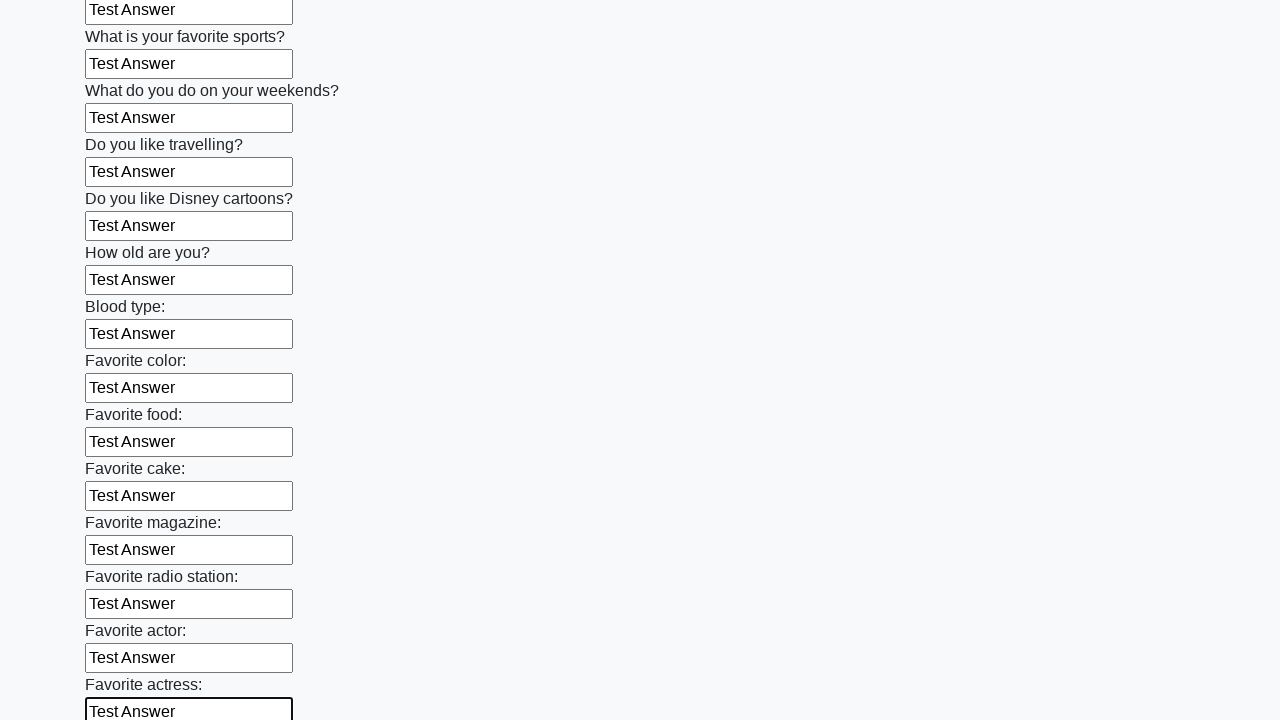

Filled input field with 'Test Answer' on input >> nth=26
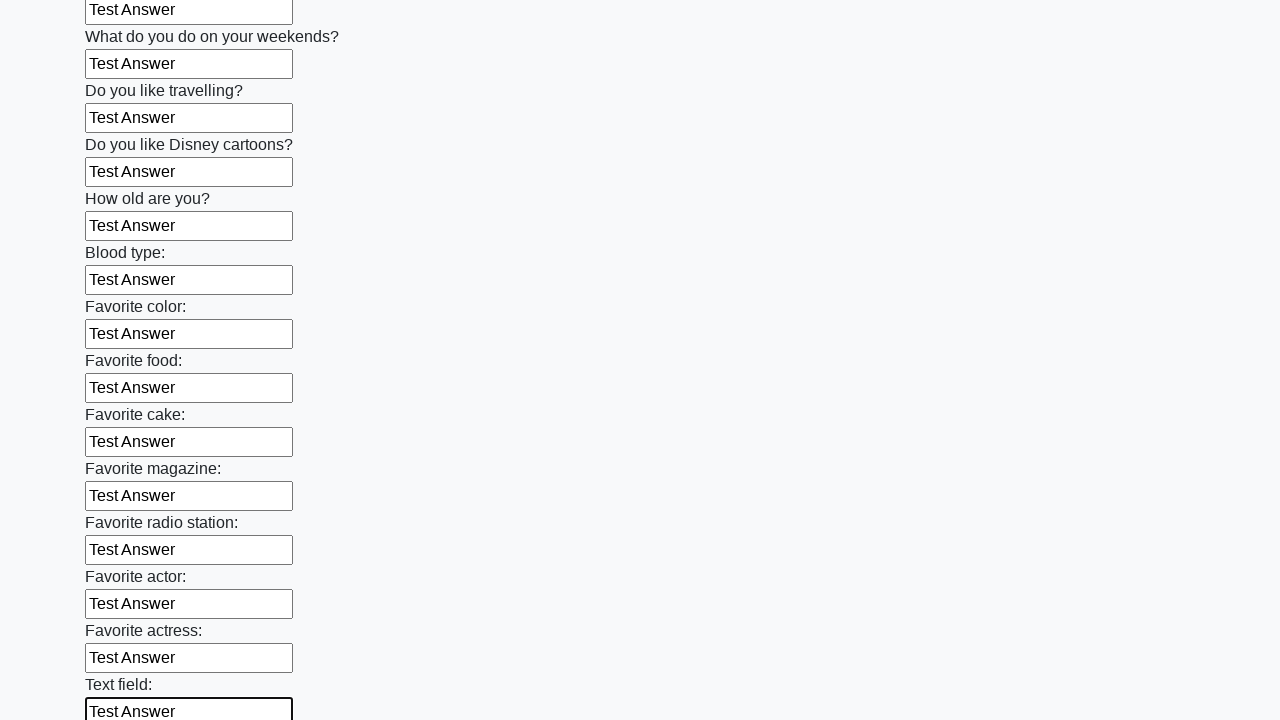

Filled input field with 'Test Answer' on input >> nth=27
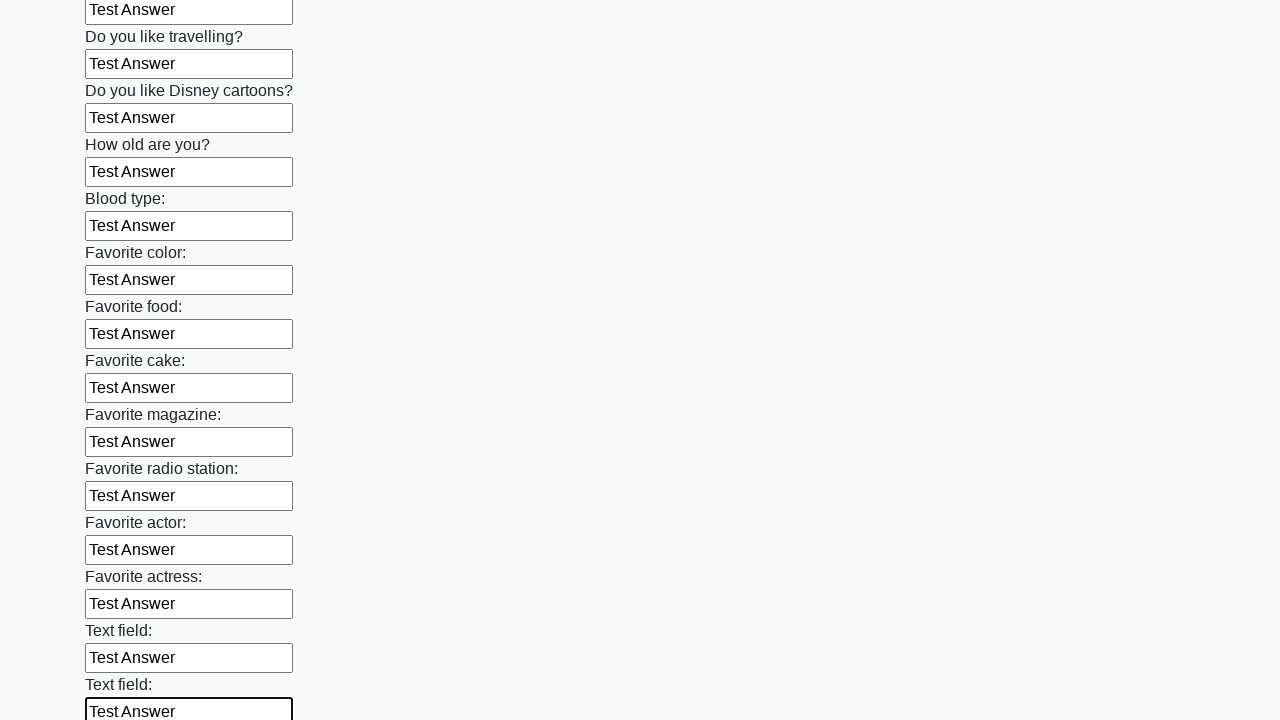

Filled input field with 'Test Answer' on input >> nth=28
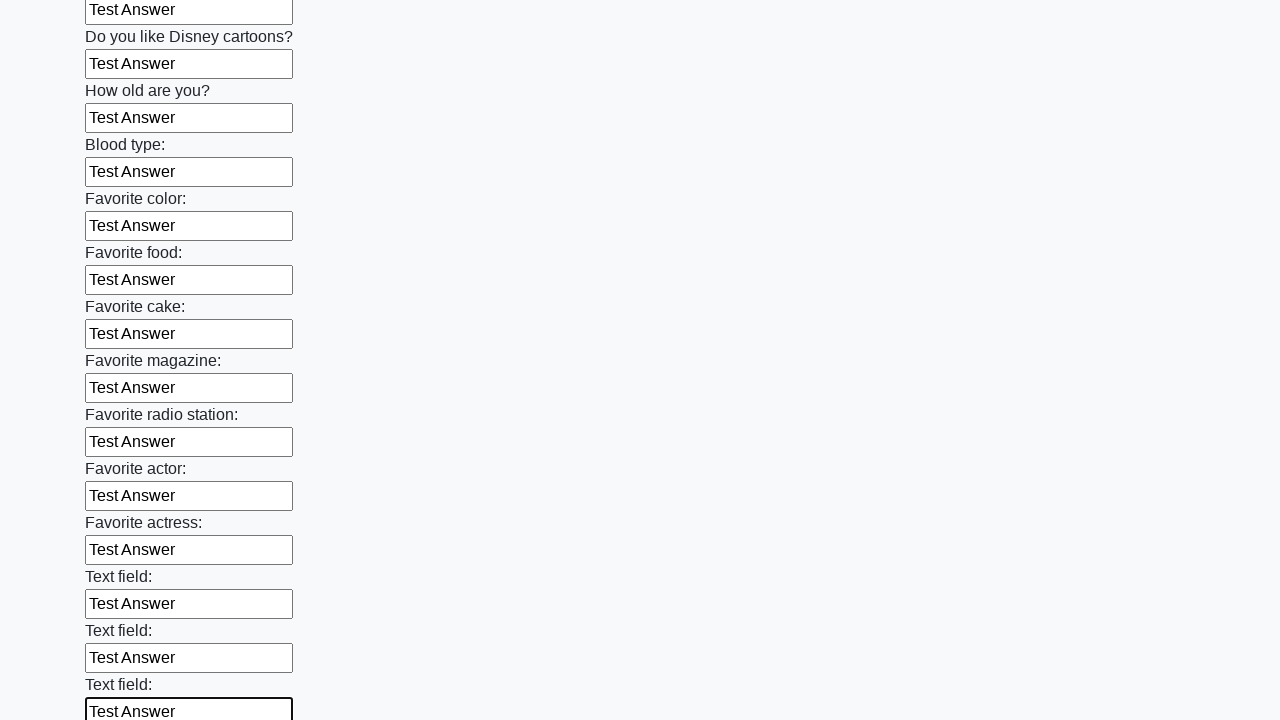

Filled input field with 'Test Answer' on input >> nth=29
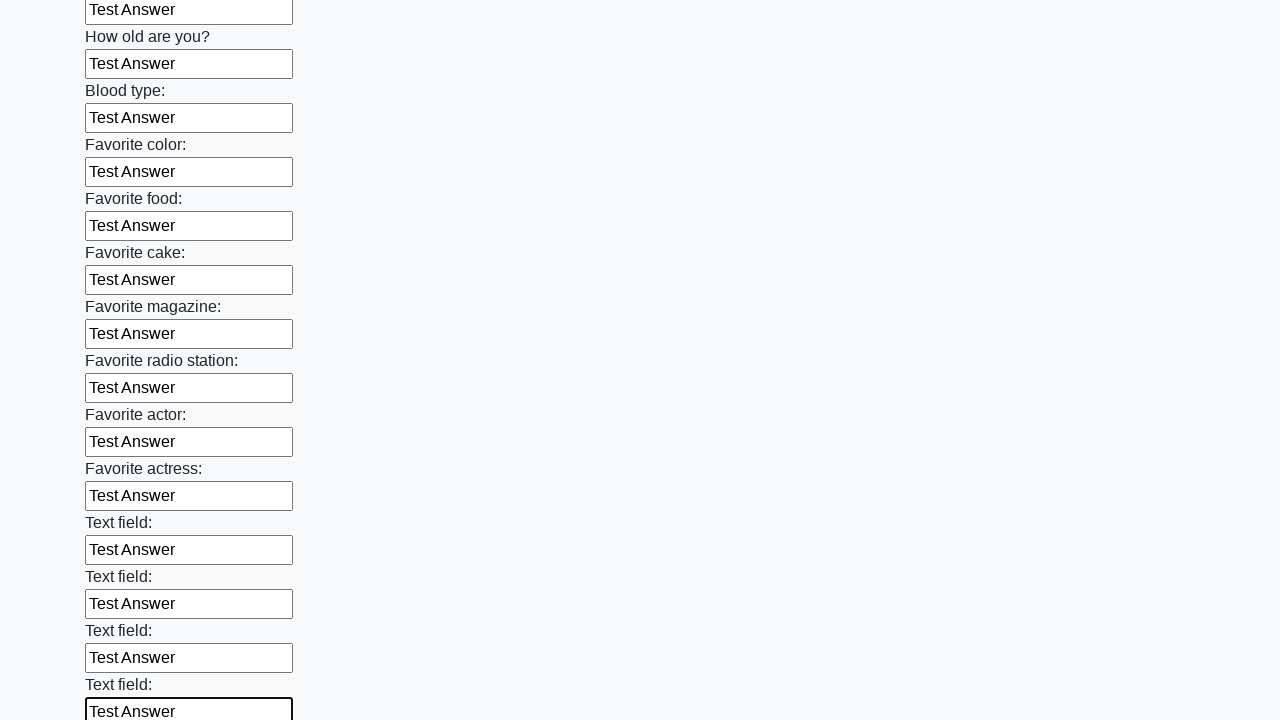

Filled input field with 'Test Answer' on input >> nth=30
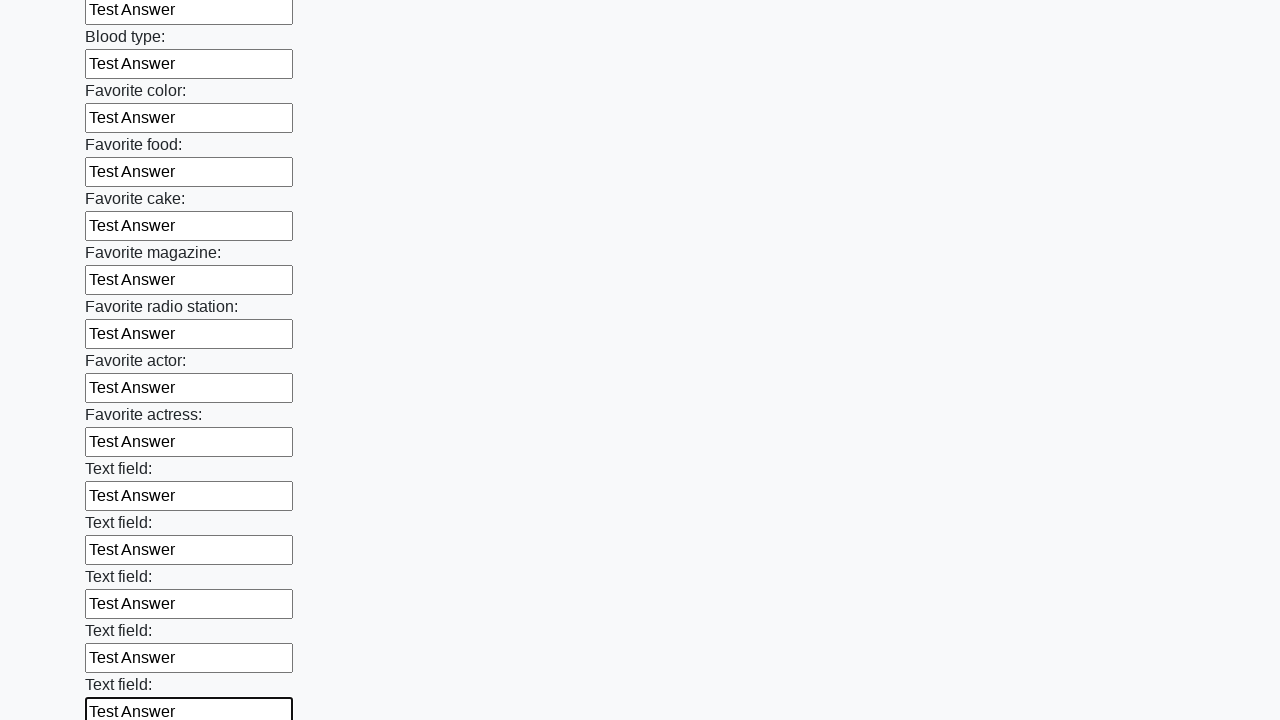

Filled input field with 'Test Answer' on input >> nth=31
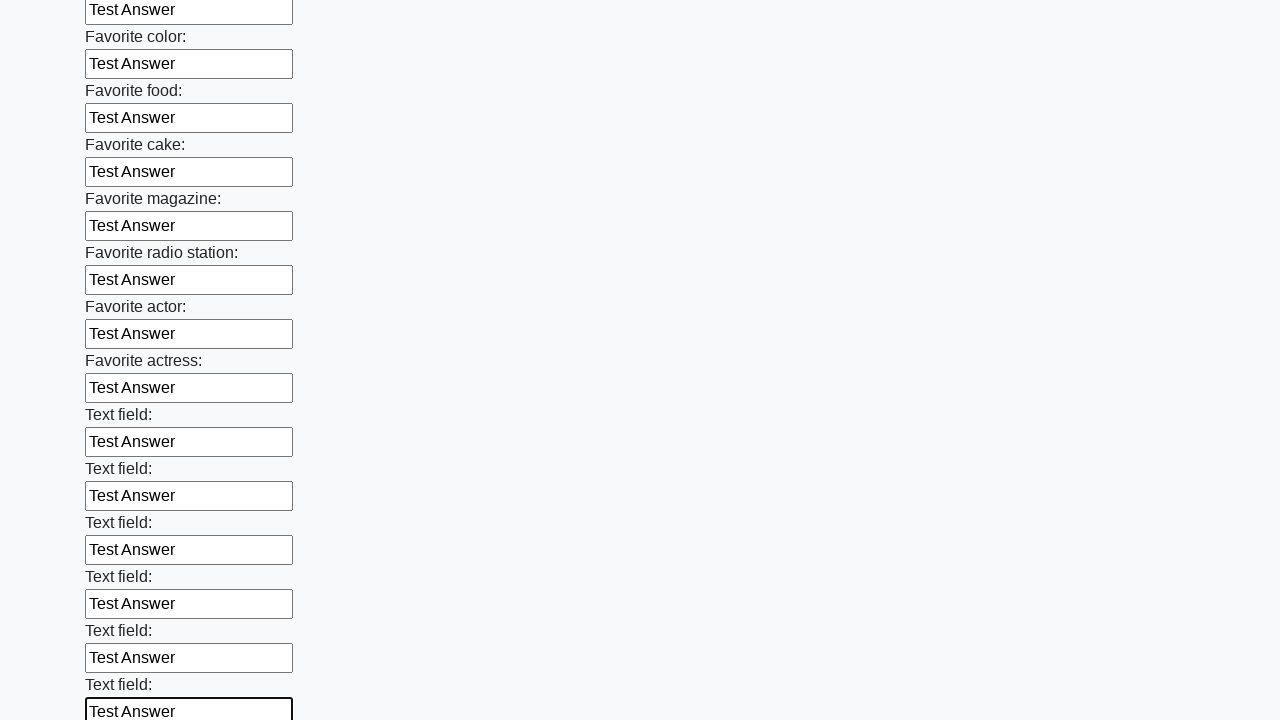

Filled input field with 'Test Answer' on input >> nth=32
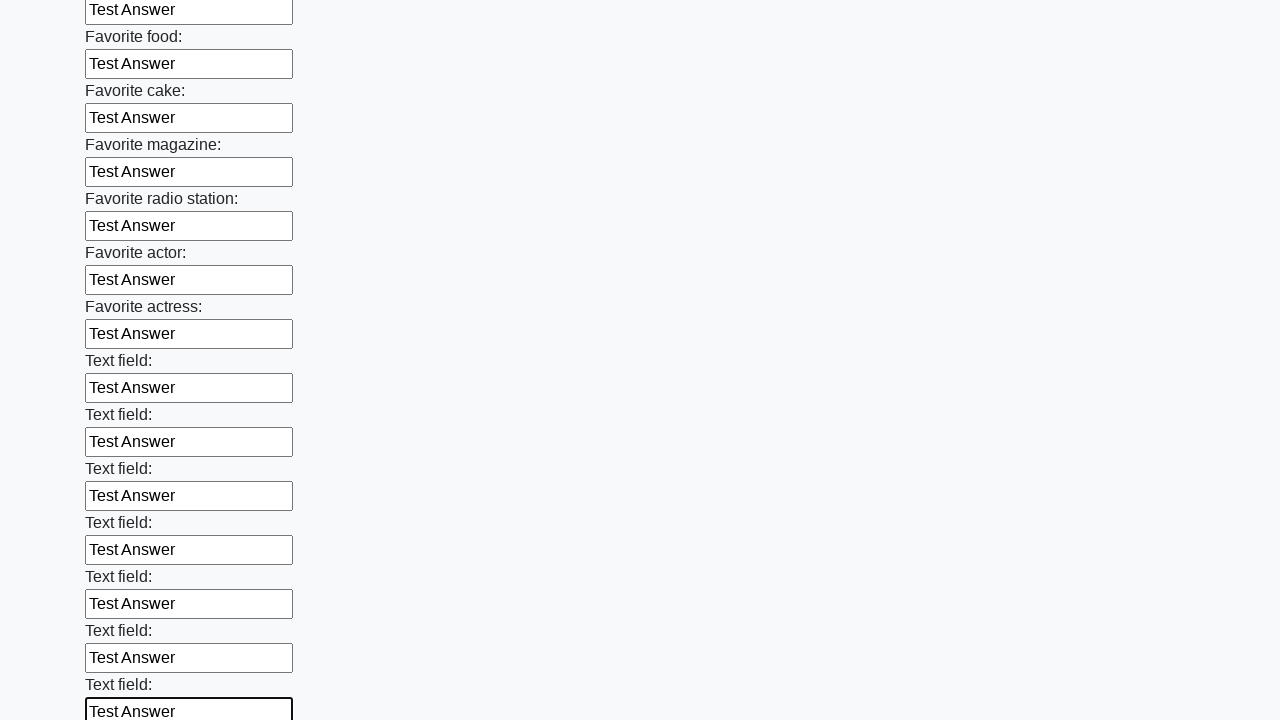

Filled input field with 'Test Answer' on input >> nth=33
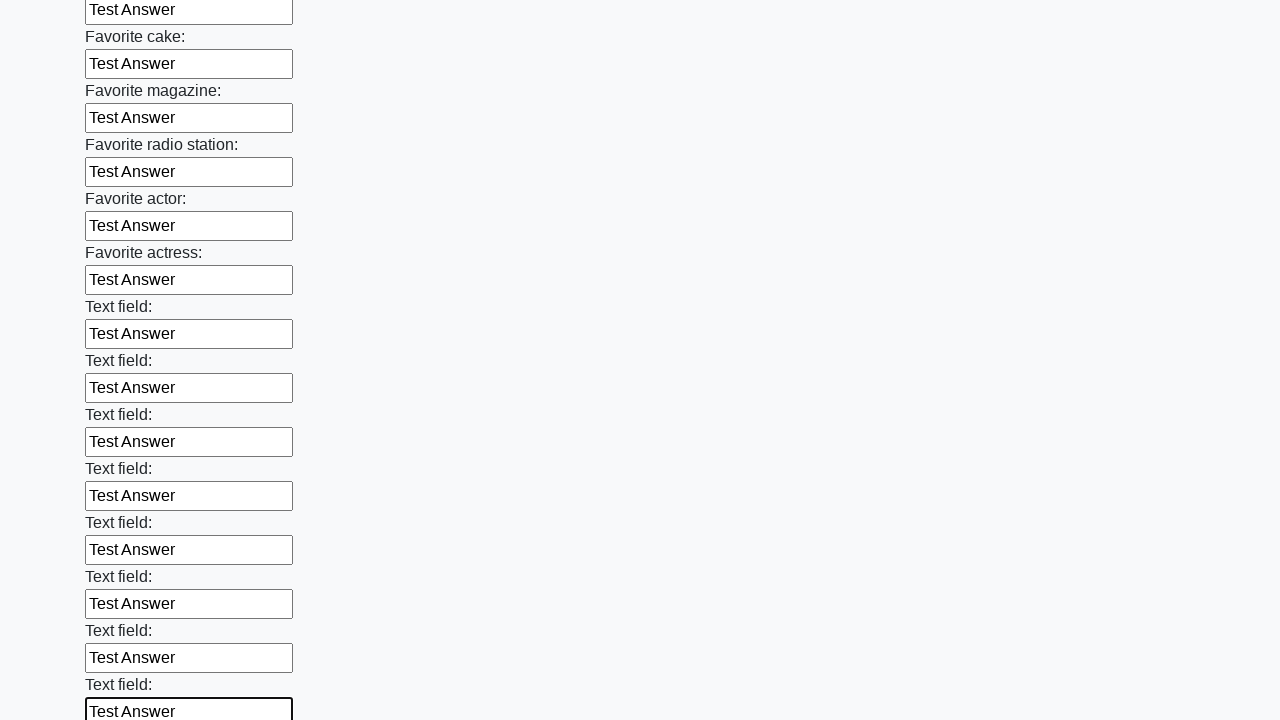

Filled input field with 'Test Answer' on input >> nth=34
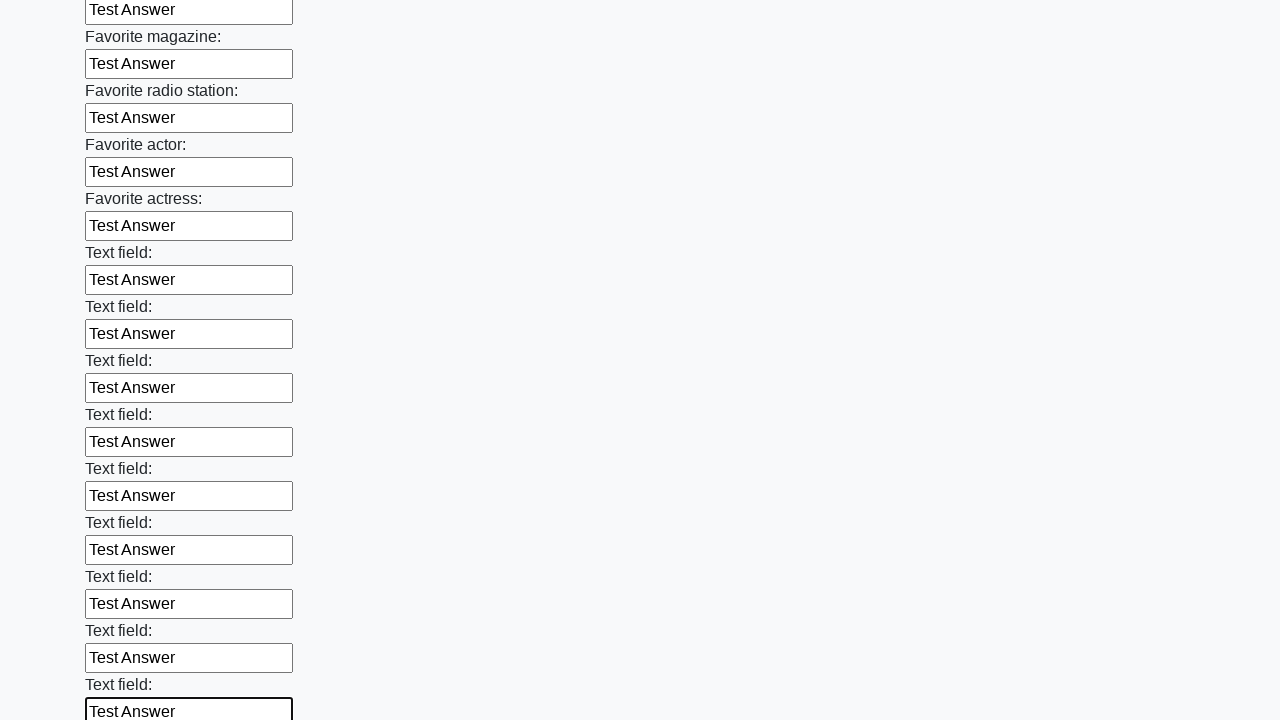

Filled input field with 'Test Answer' on input >> nth=35
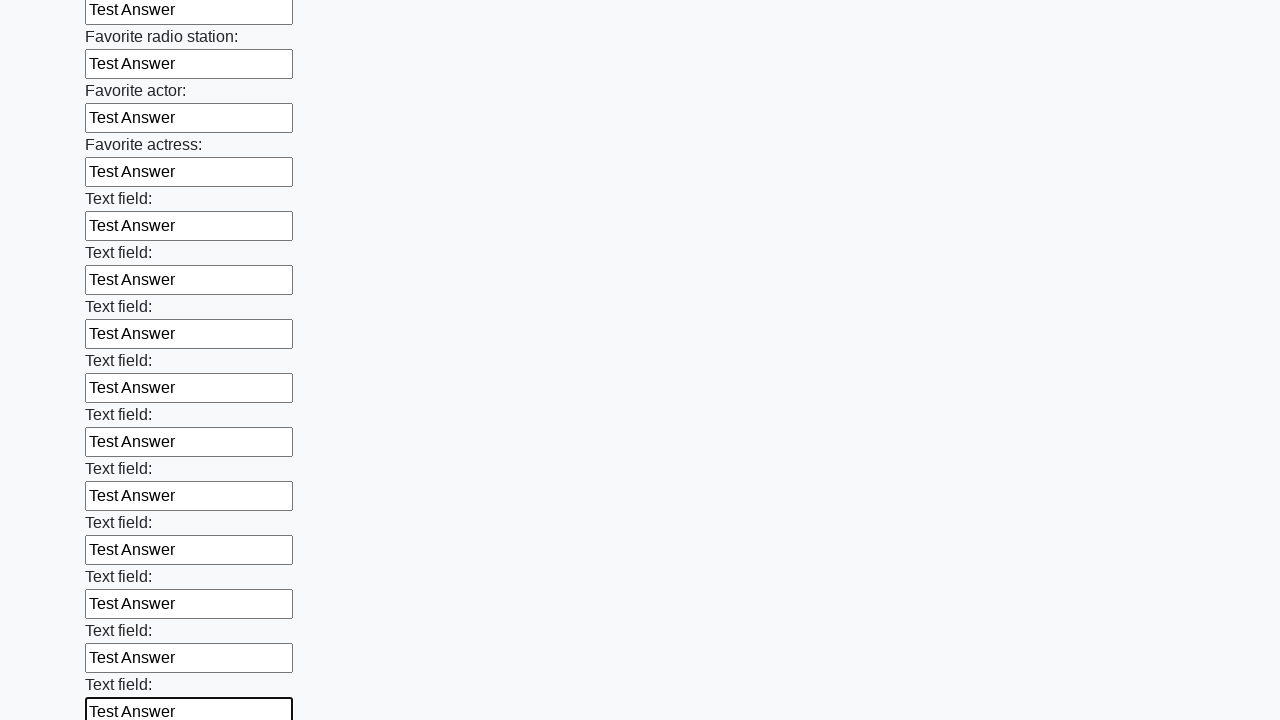

Filled input field with 'Test Answer' on input >> nth=36
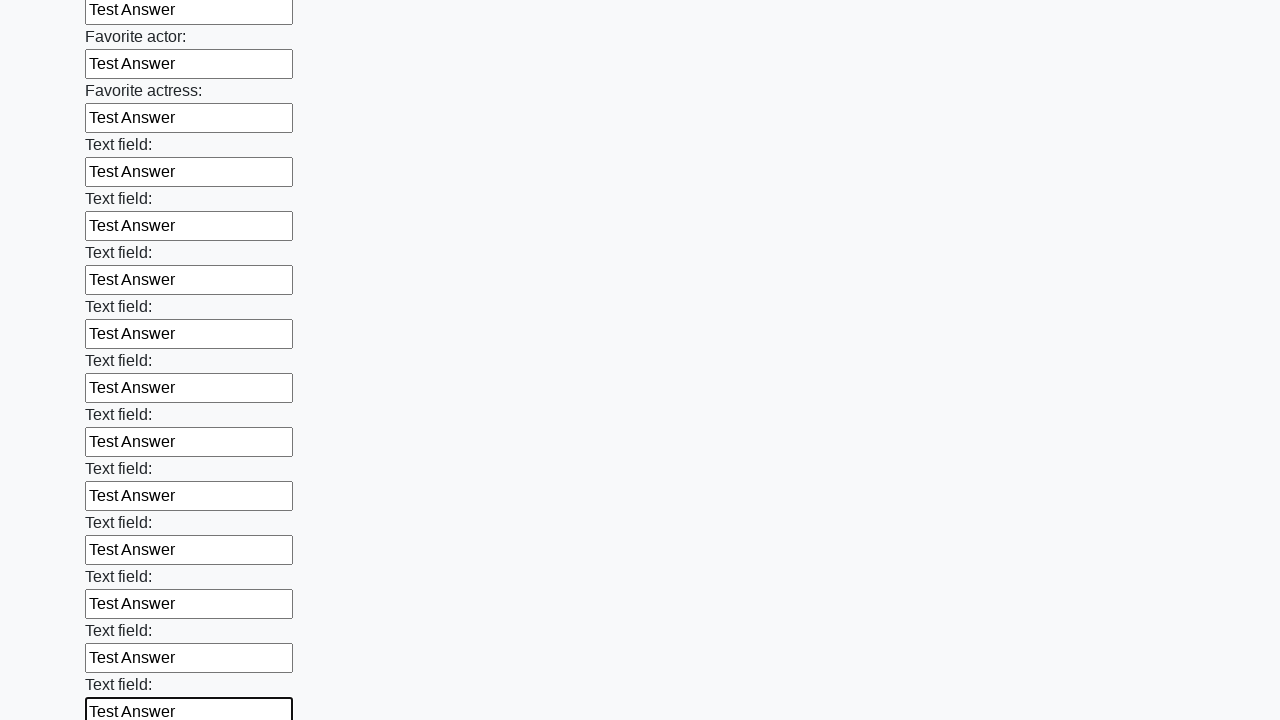

Filled input field with 'Test Answer' on input >> nth=37
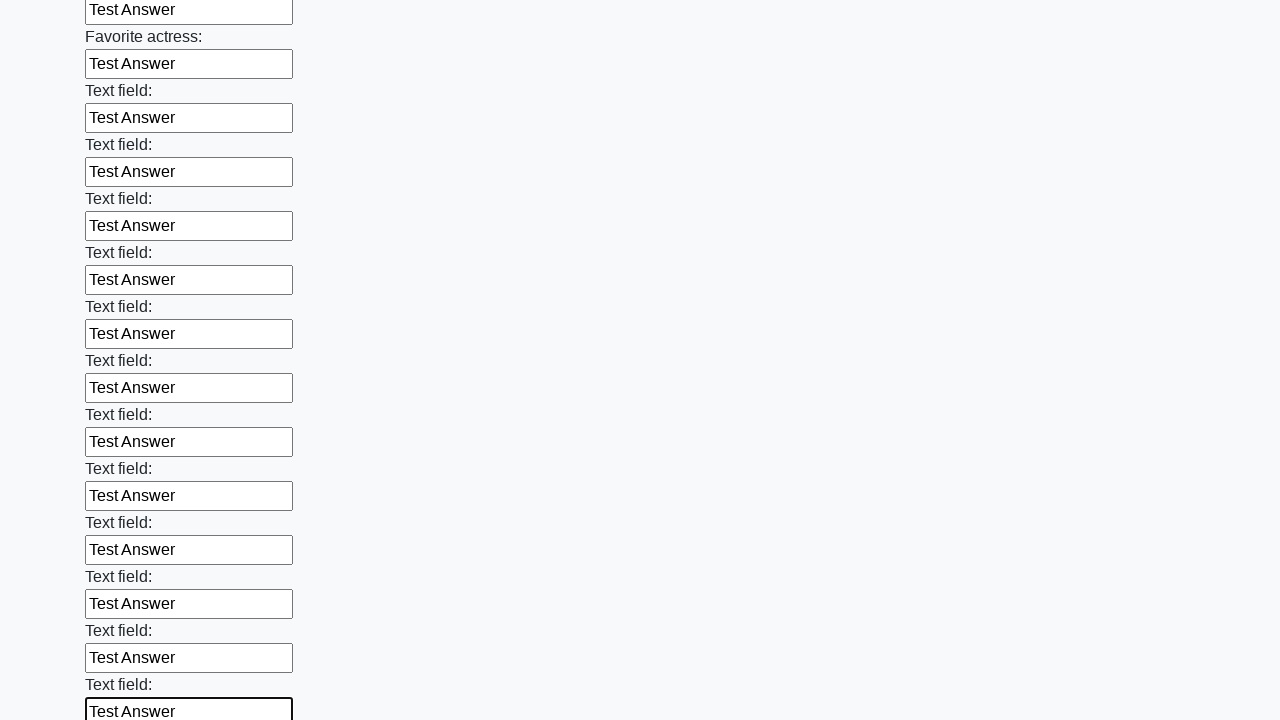

Filled input field with 'Test Answer' on input >> nth=38
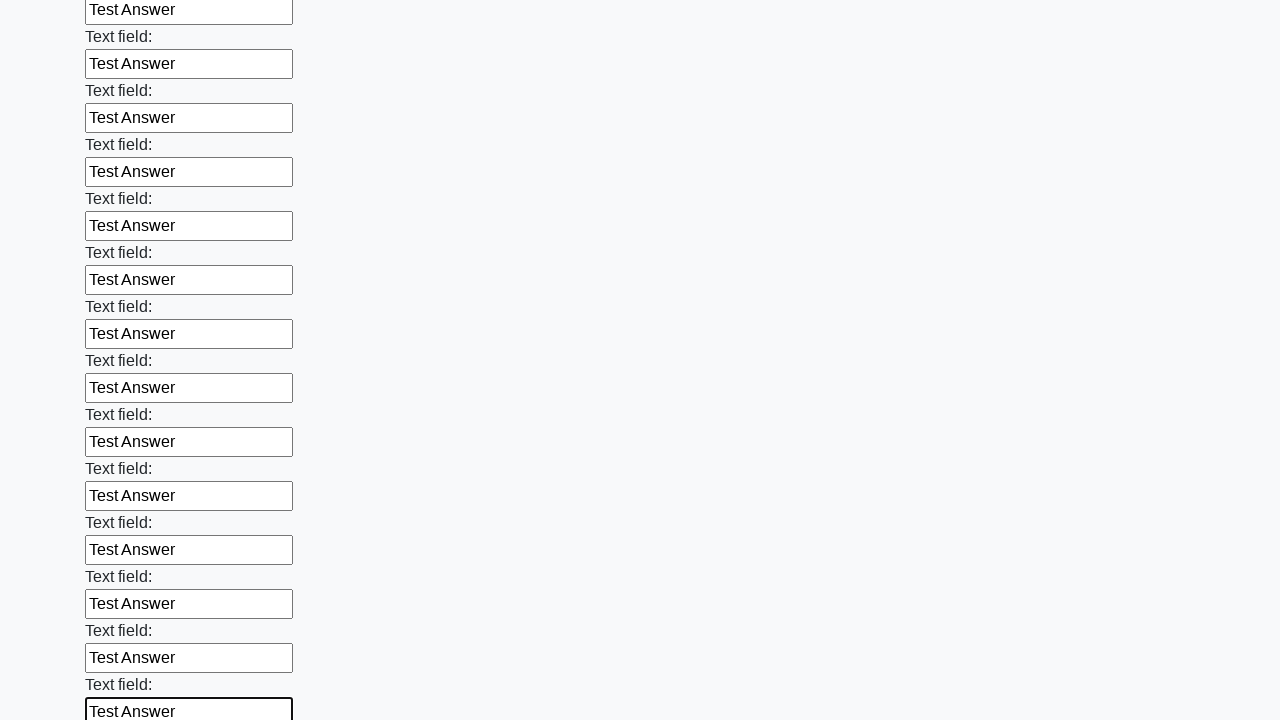

Filled input field with 'Test Answer' on input >> nth=39
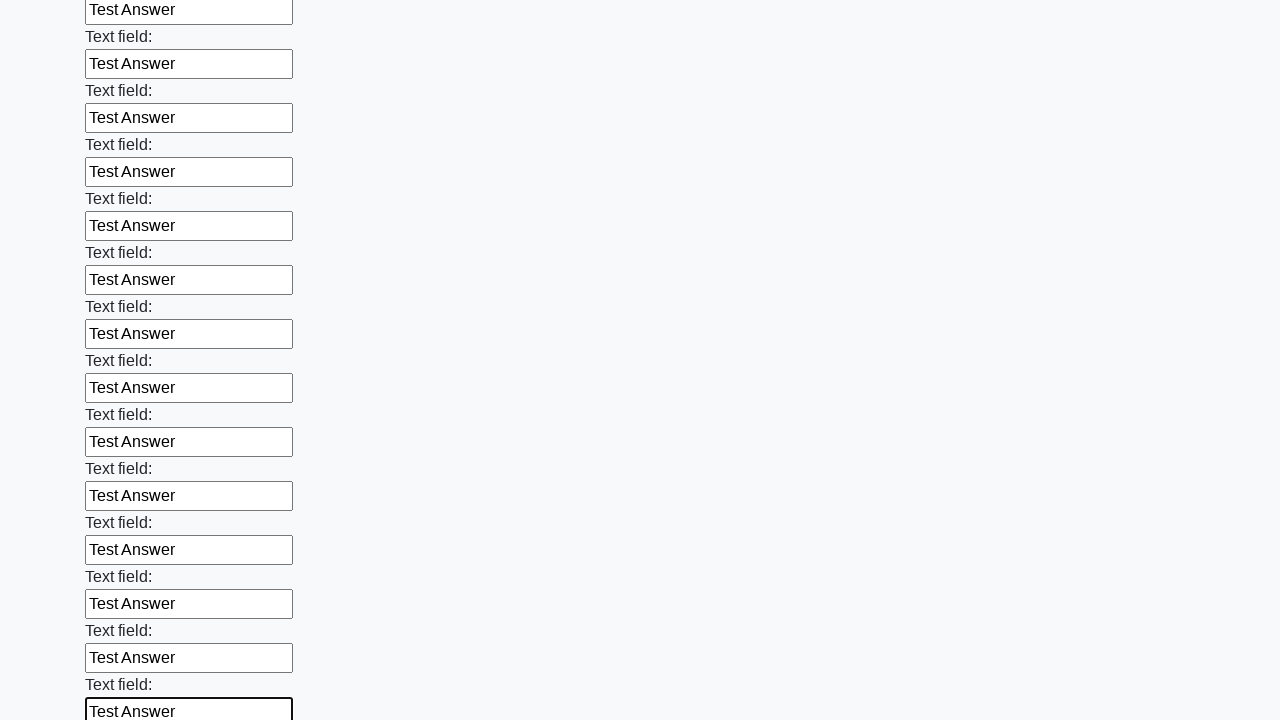

Filled input field with 'Test Answer' on input >> nth=40
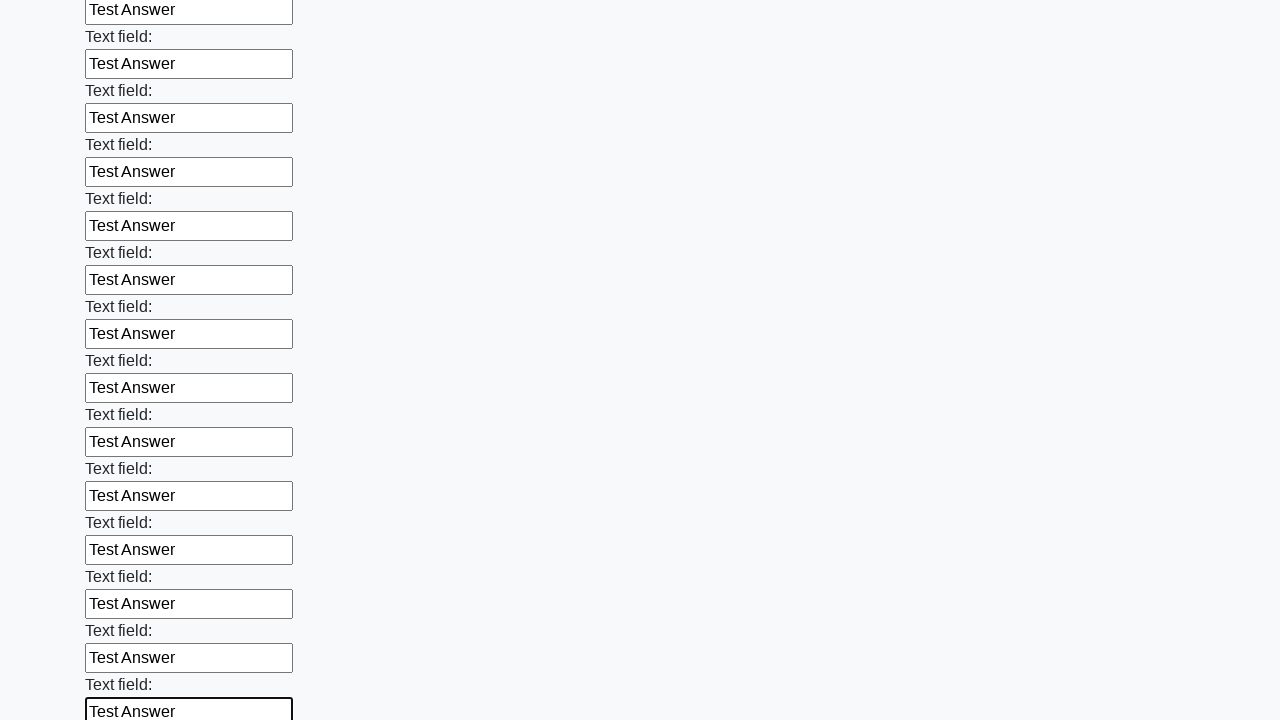

Filled input field with 'Test Answer' on input >> nth=41
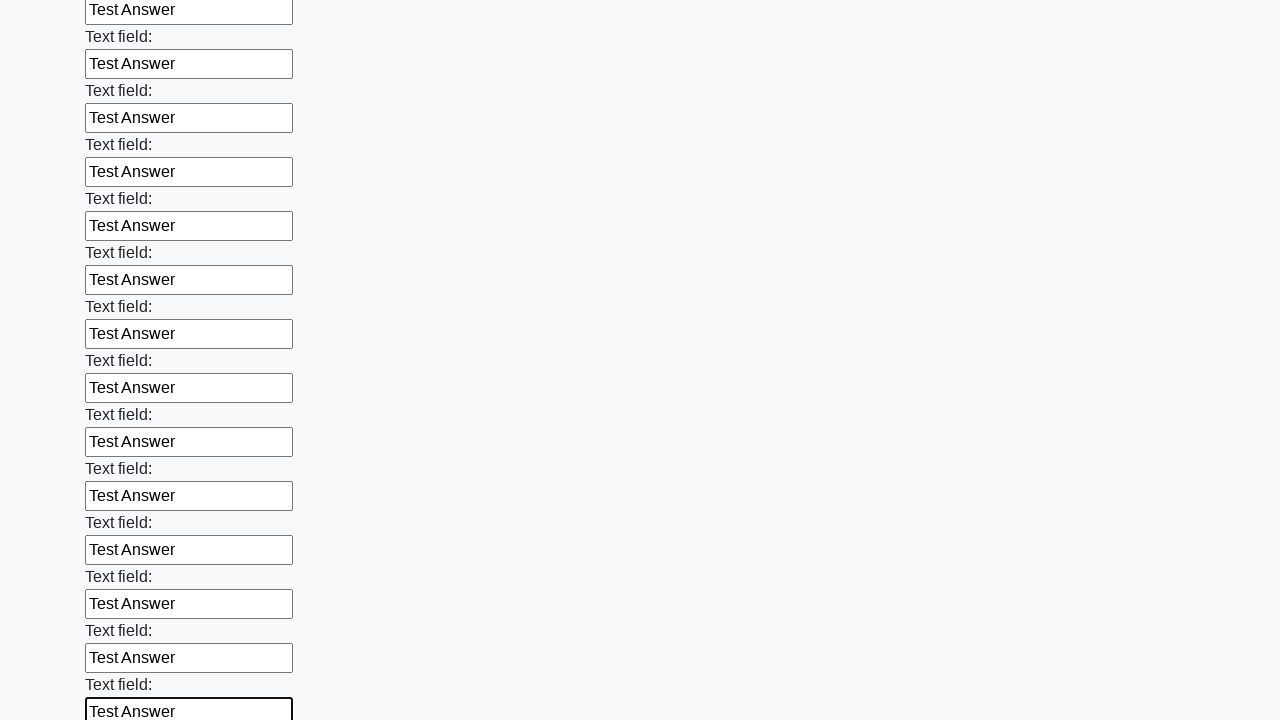

Filled input field with 'Test Answer' on input >> nth=42
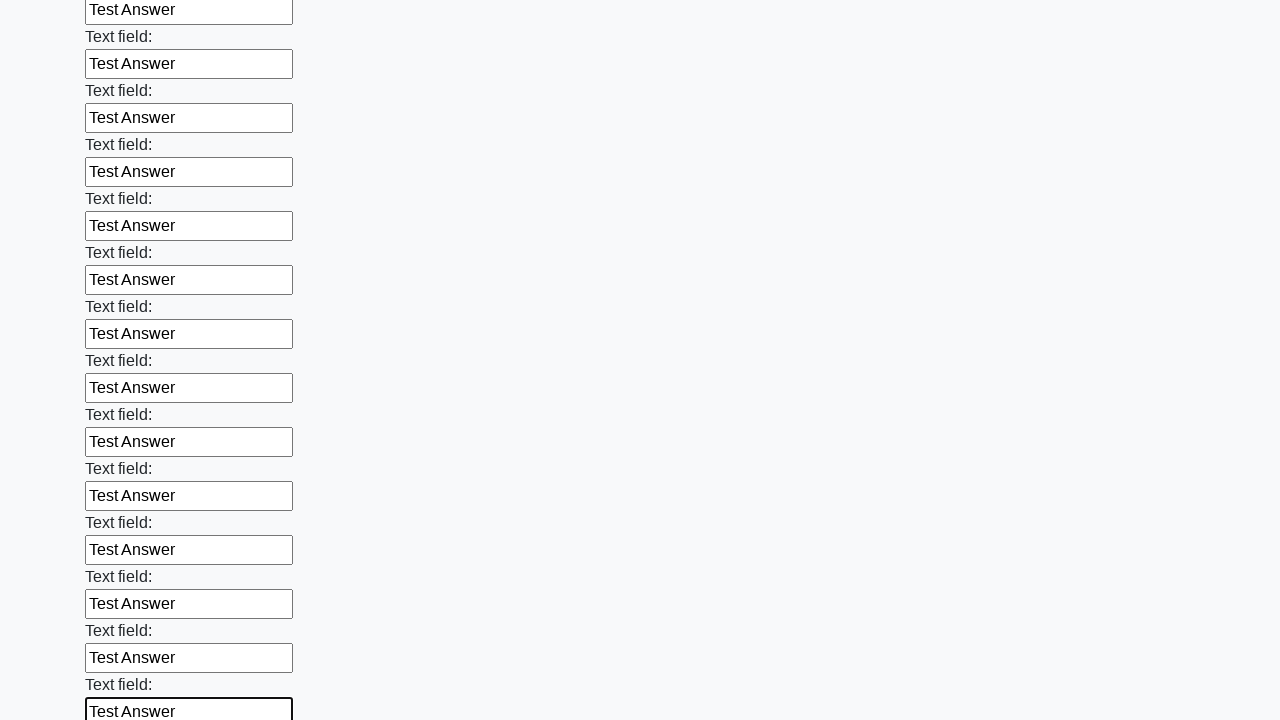

Filled input field with 'Test Answer' on input >> nth=43
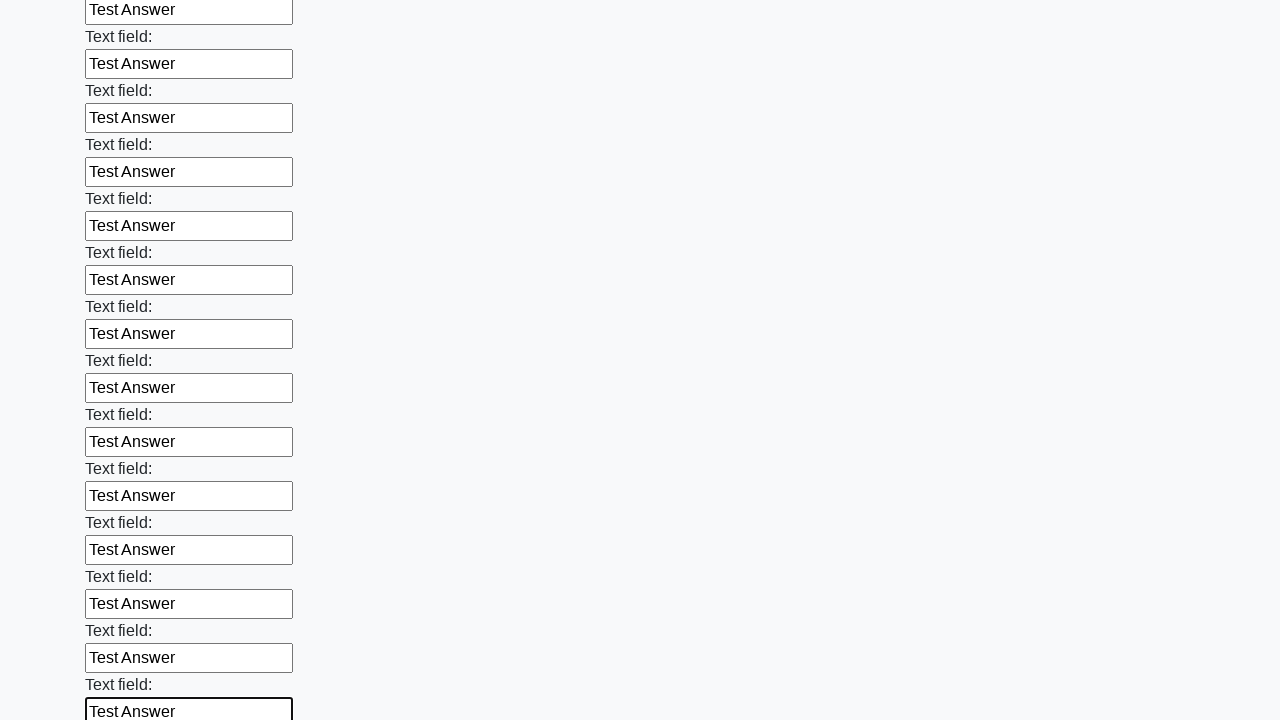

Filled input field with 'Test Answer' on input >> nth=44
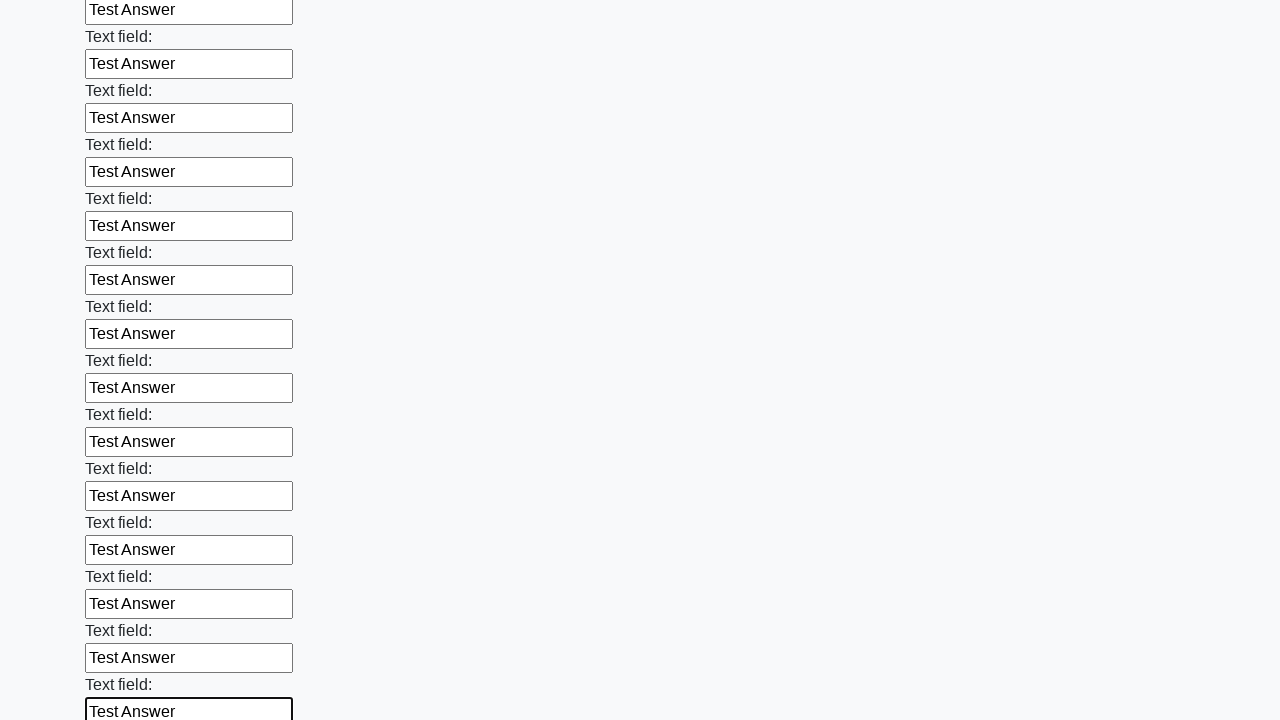

Filled input field with 'Test Answer' on input >> nth=45
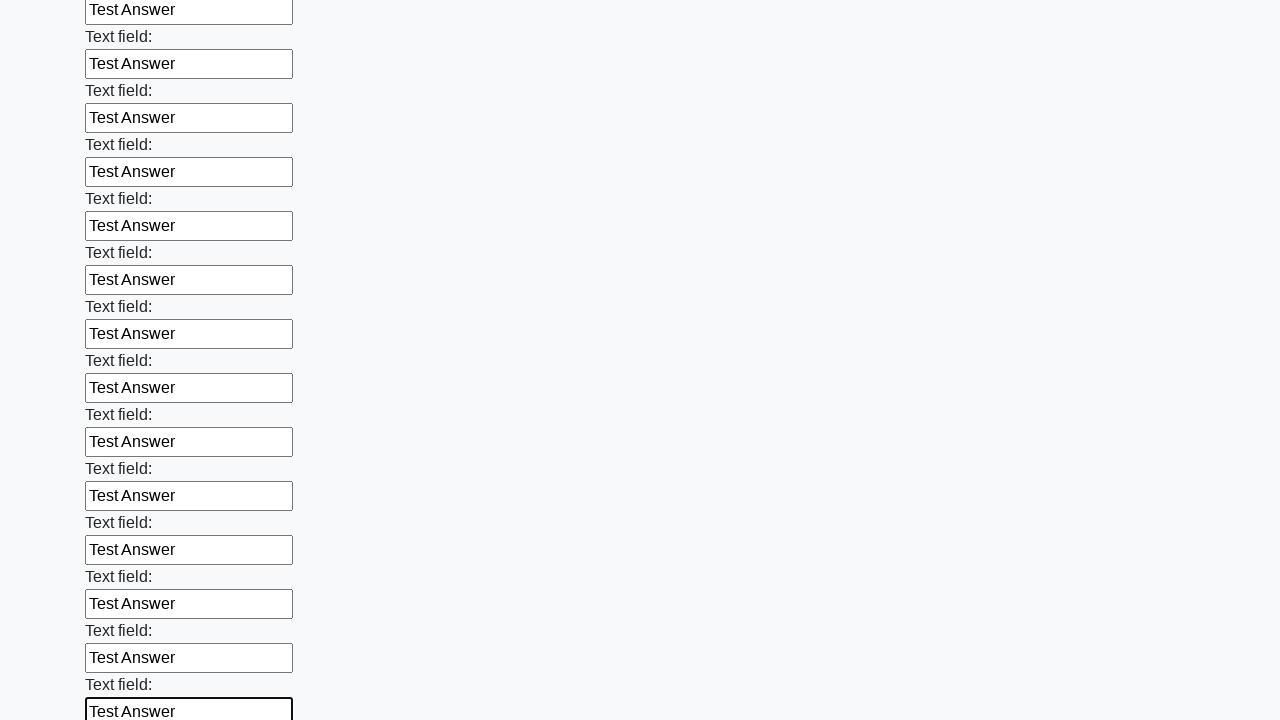

Filled input field with 'Test Answer' on input >> nth=46
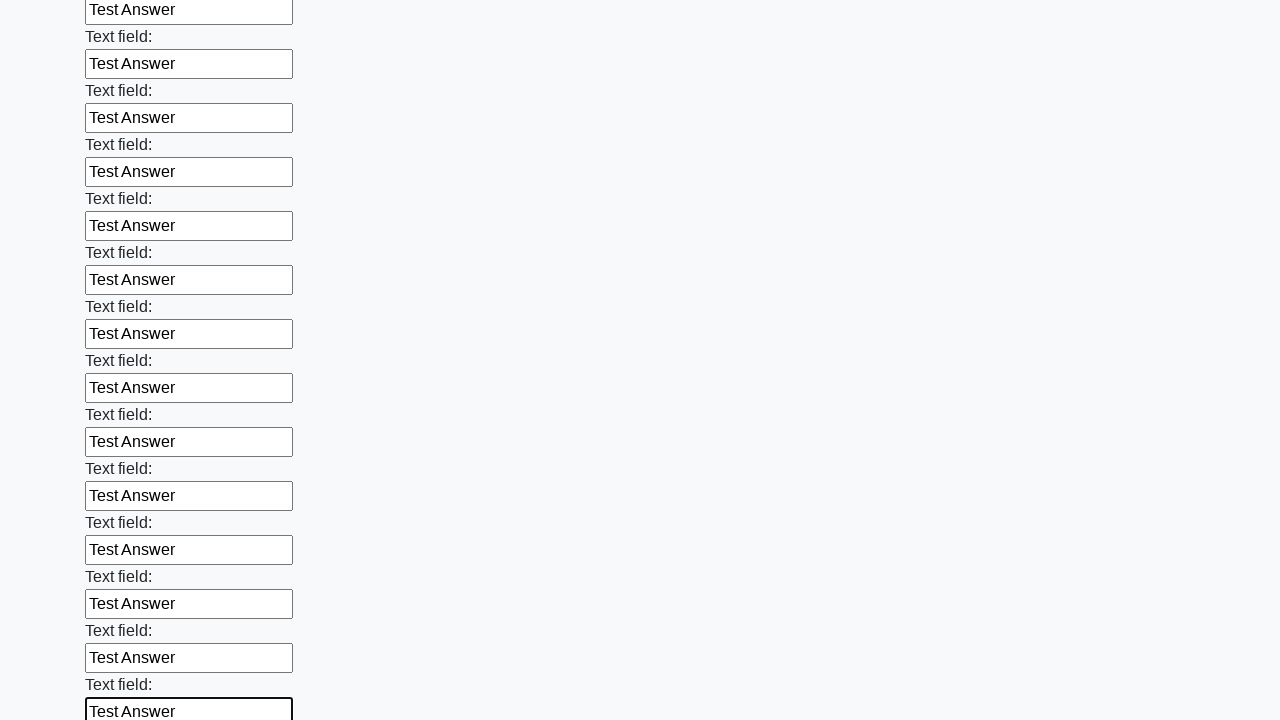

Filled input field with 'Test Answer' on input >> nth=47
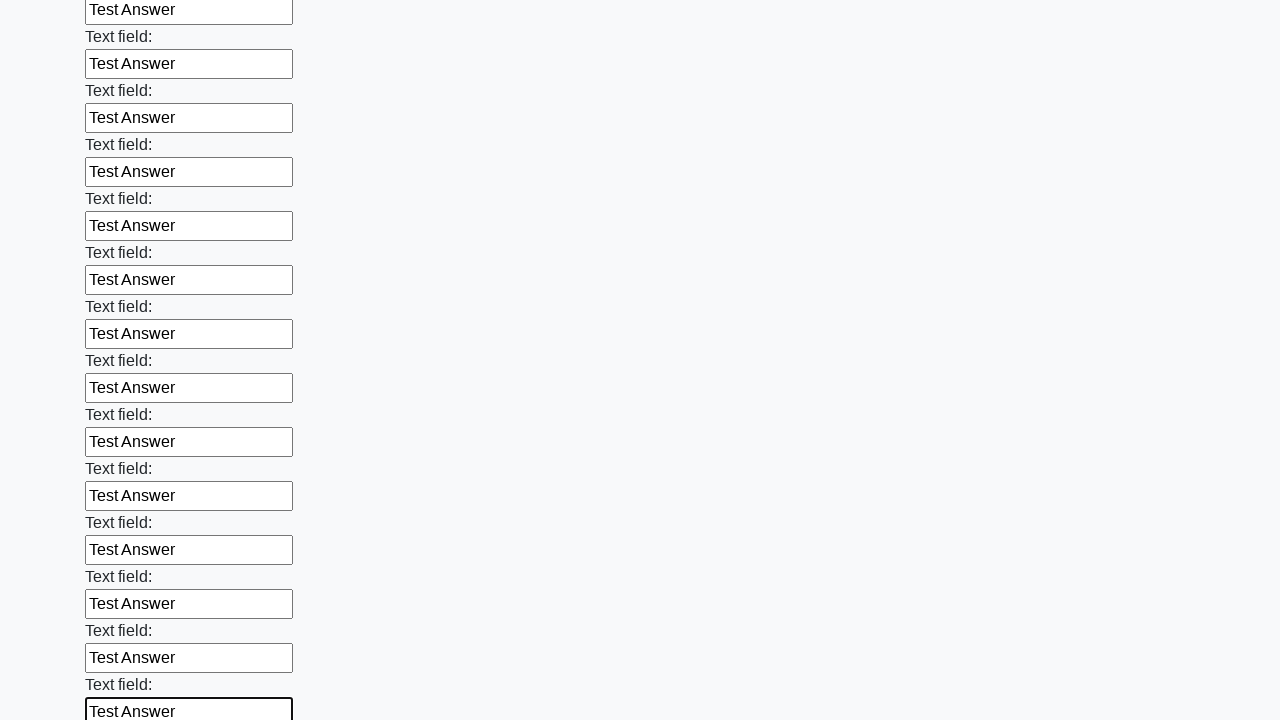

Filled input field with 'Test Answer' on input >> nth=48
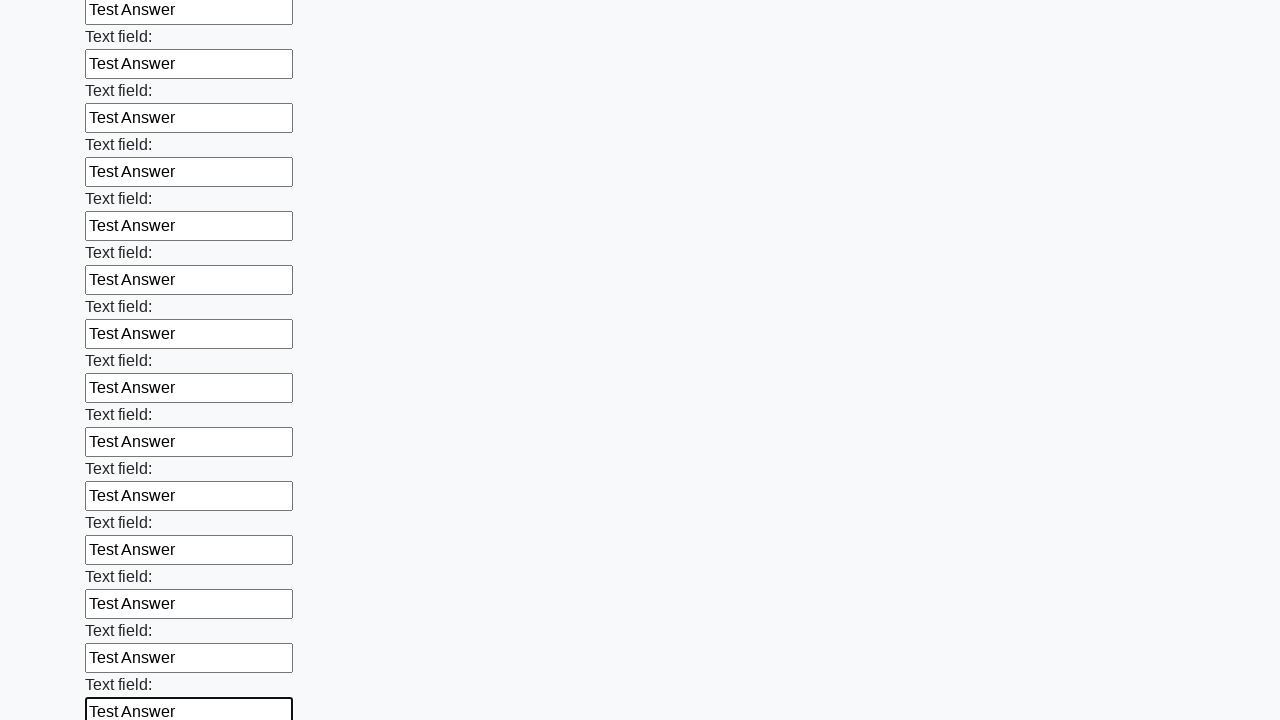

Filled input field with 'Test Answer' on input >> nth=49
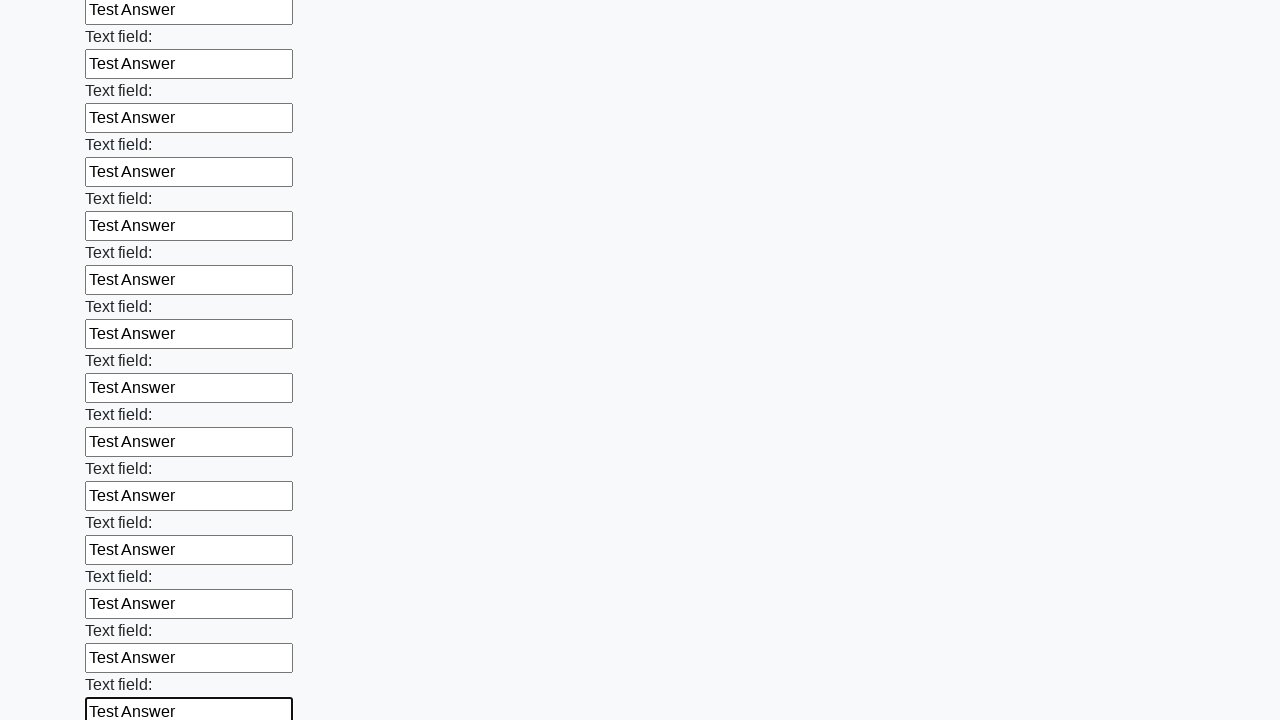

Filled input field with 'Test Answer' on input >> nth=50
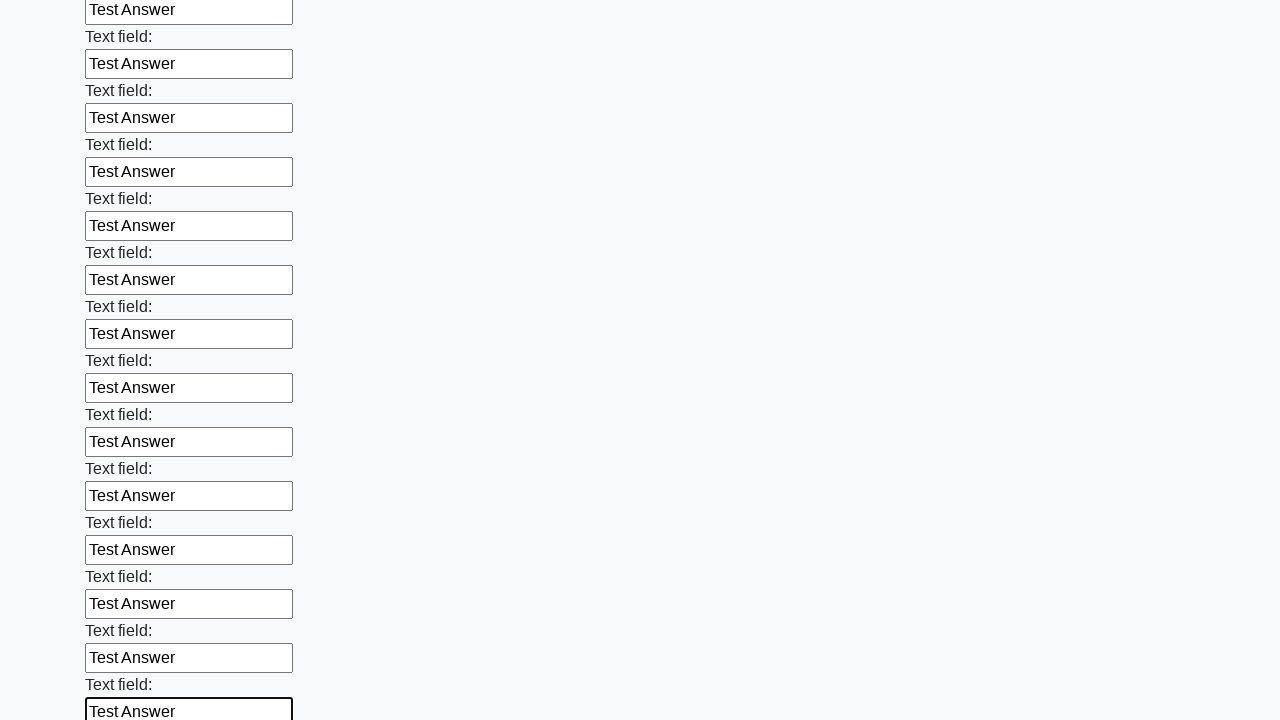

Filled input field with 'Test Answer' on input >> nth=51
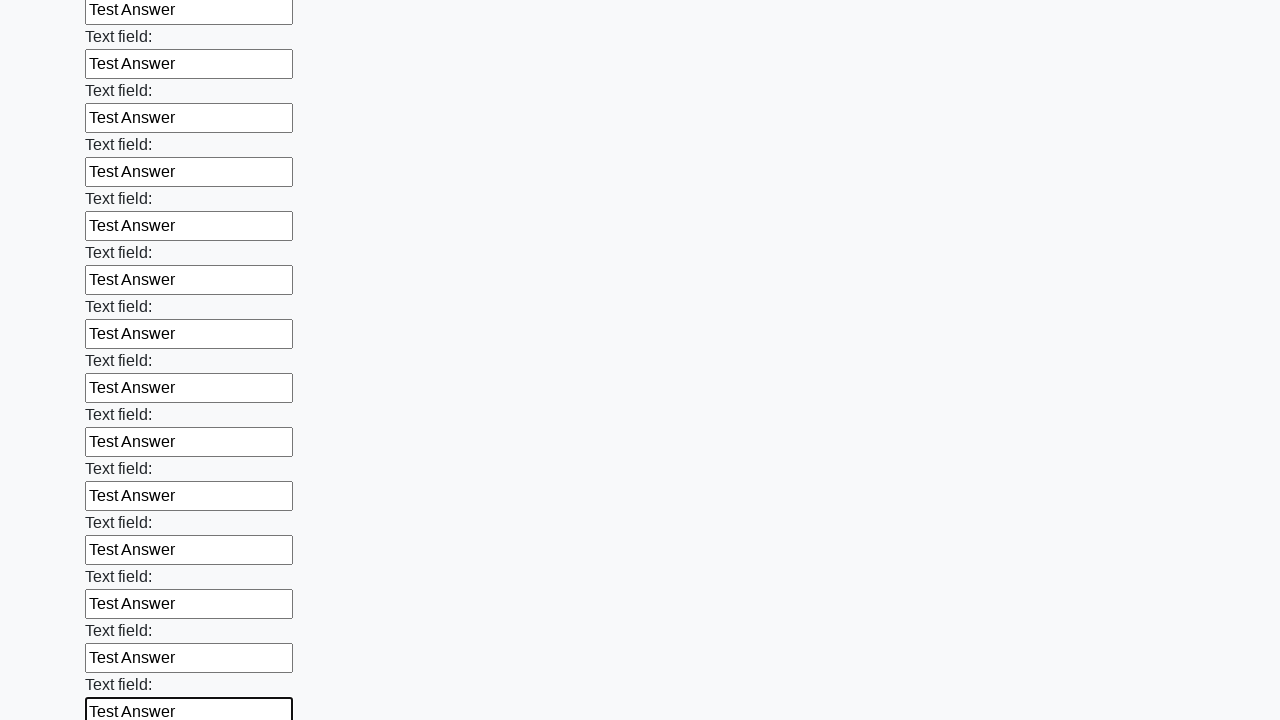

Filled input field with 'Test Answer' on input >> nth=52
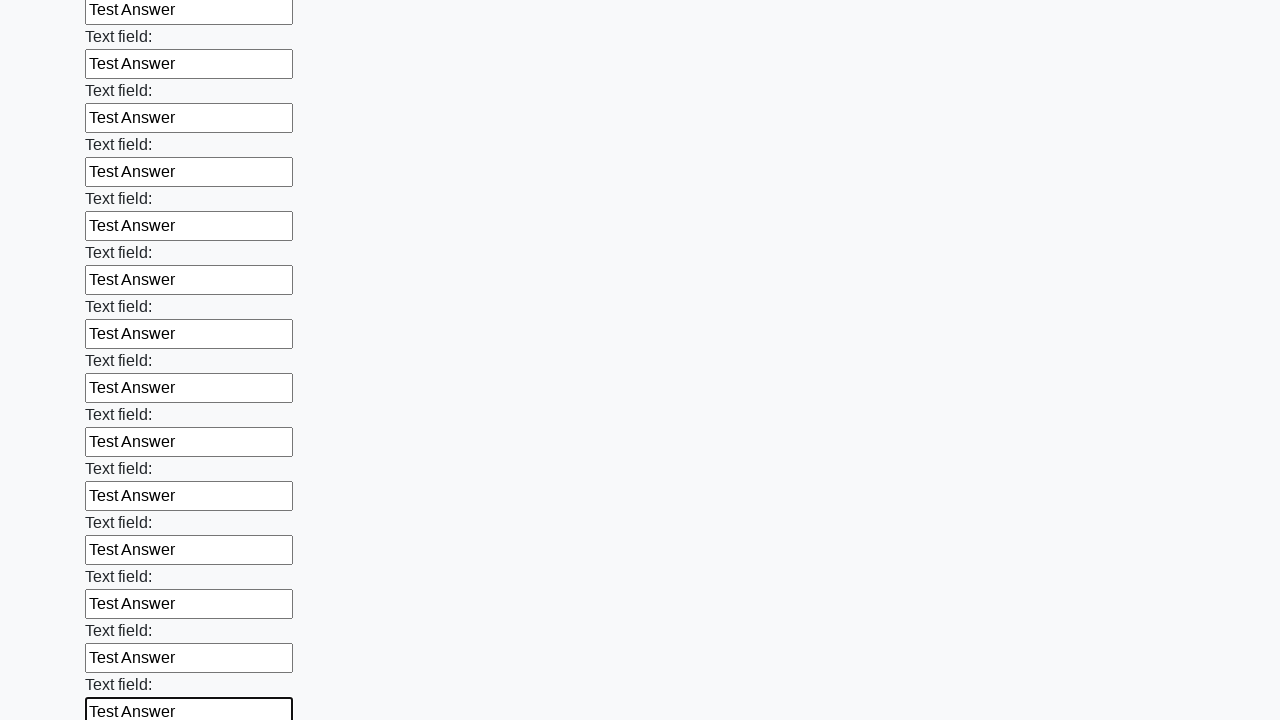

Filled input field with 'Test Answer' on input >> nth=53
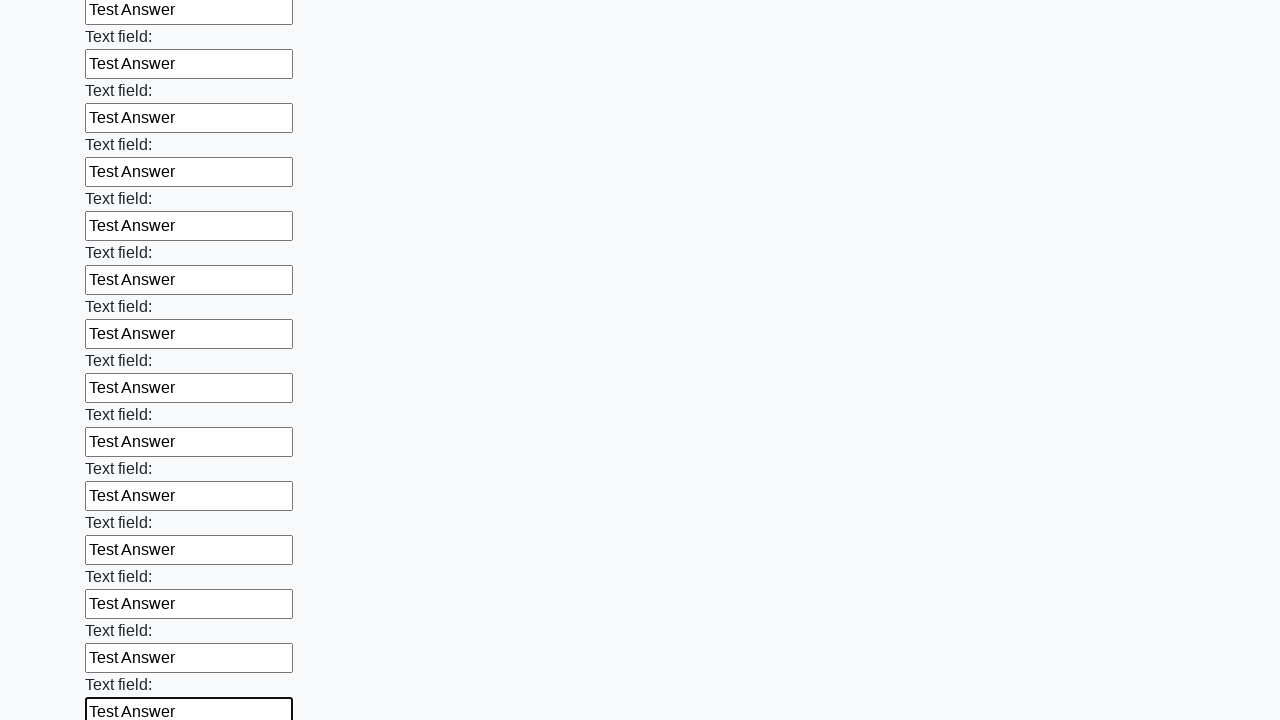

Filled input field with 'Test Answer' on input >> nth=54
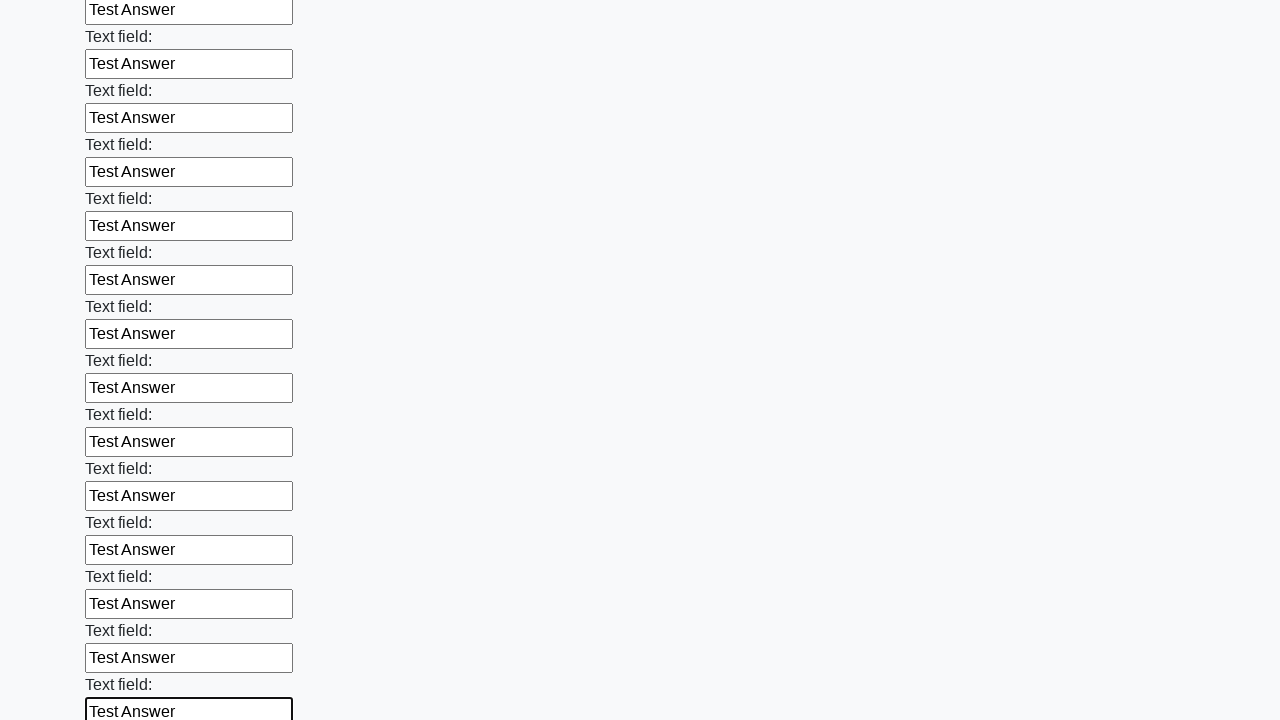

Filled input field with 'Test Answer' on input >> nth=55
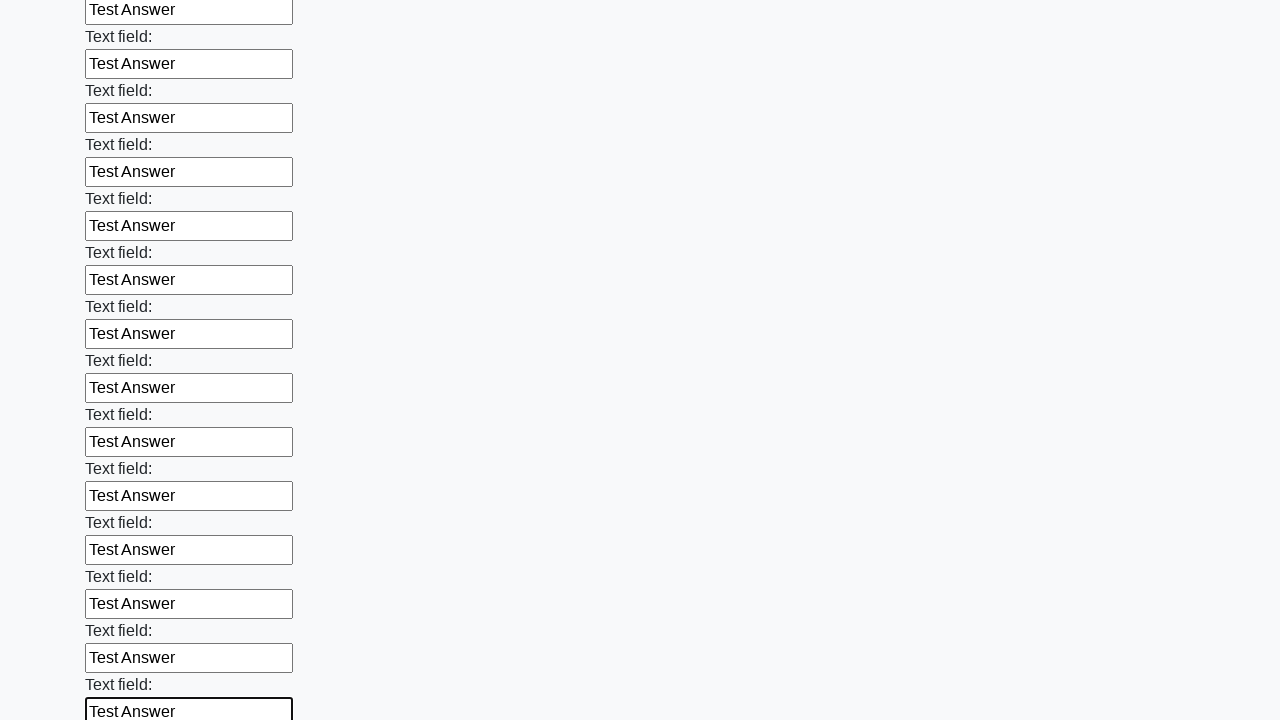

Filled input field with 'Test Answer' on input >> nth=56
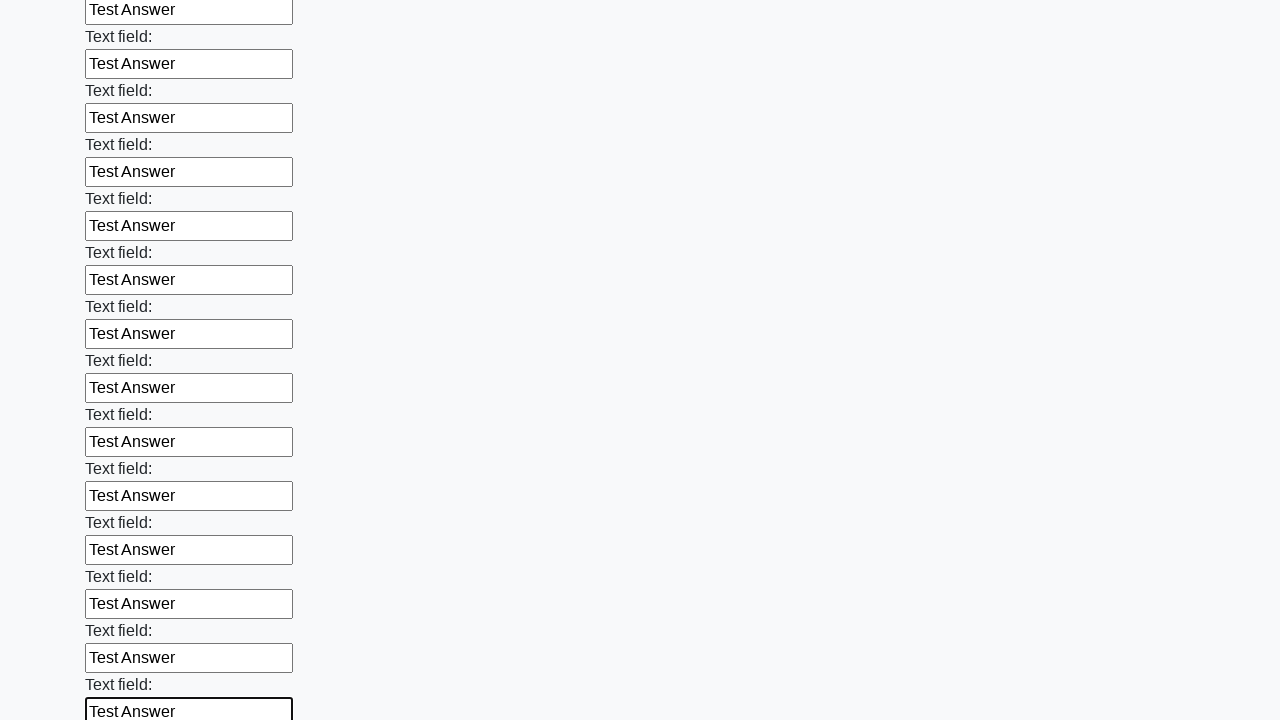

Filled input field with 'Test Answer' on input >> nth=57
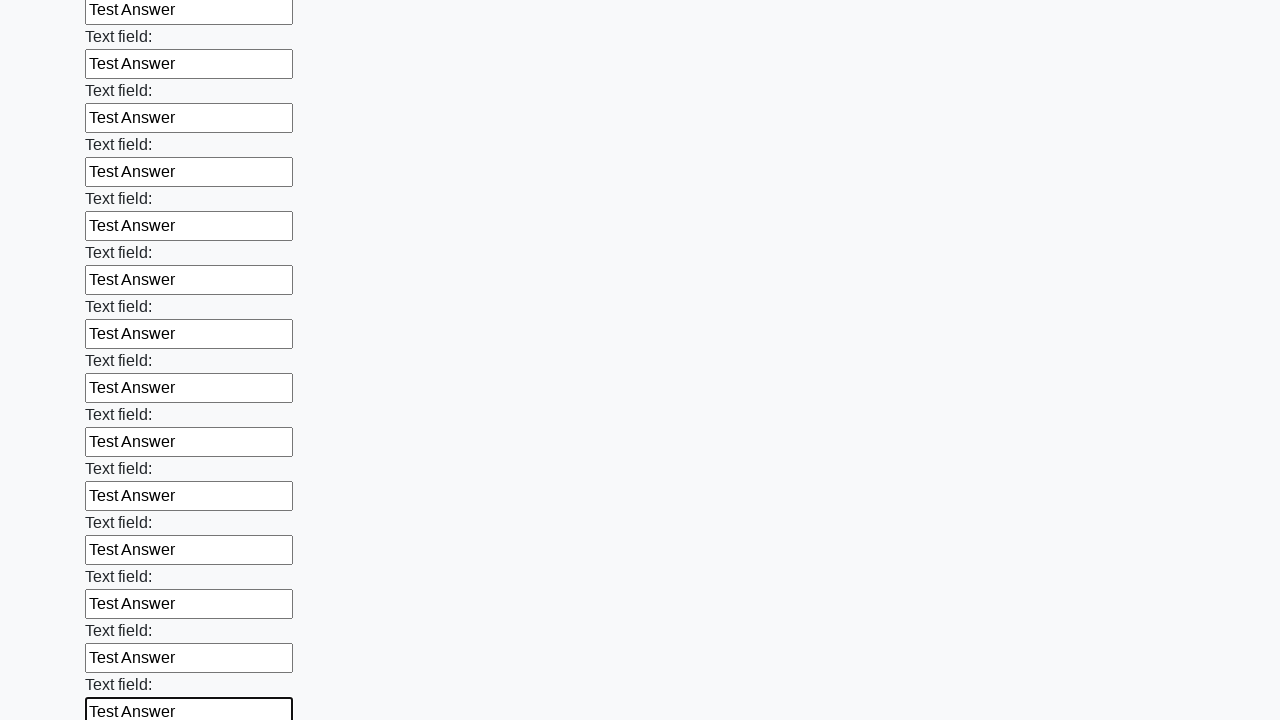

Filled input field with 'Test Answer' on input >> nth=58
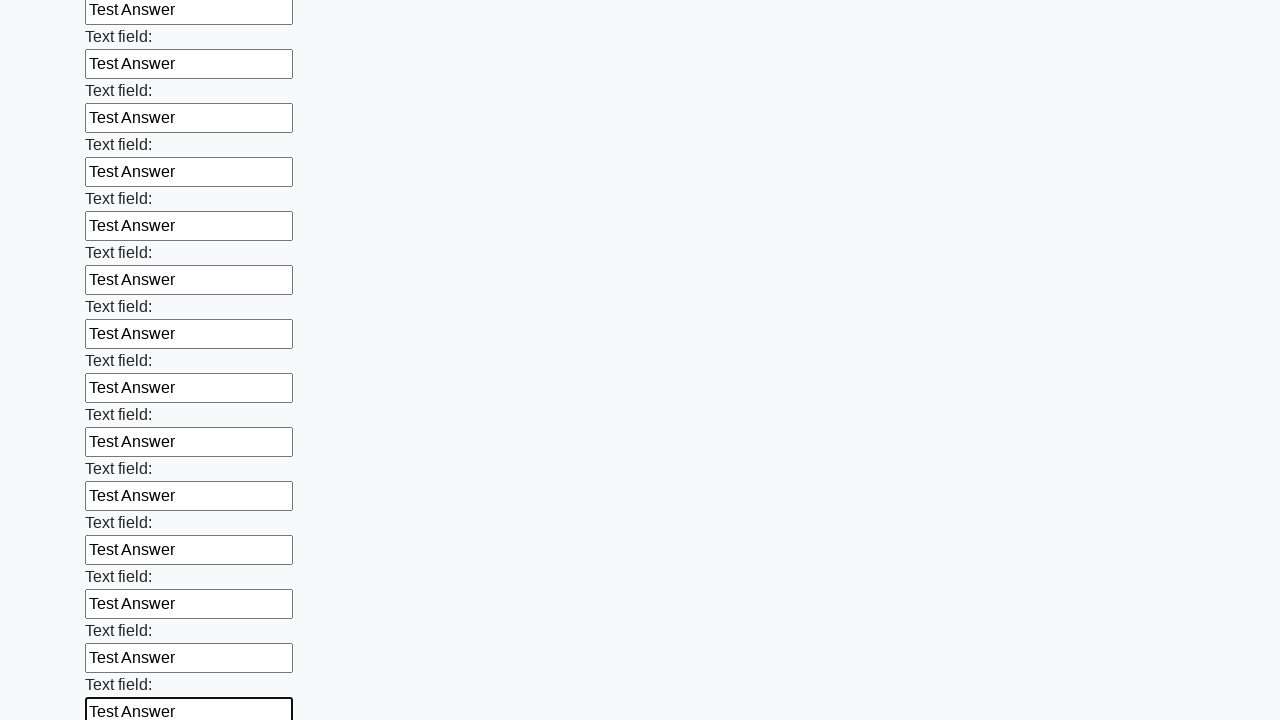

Filled input field with 'Test Answer' on input >> nth=59
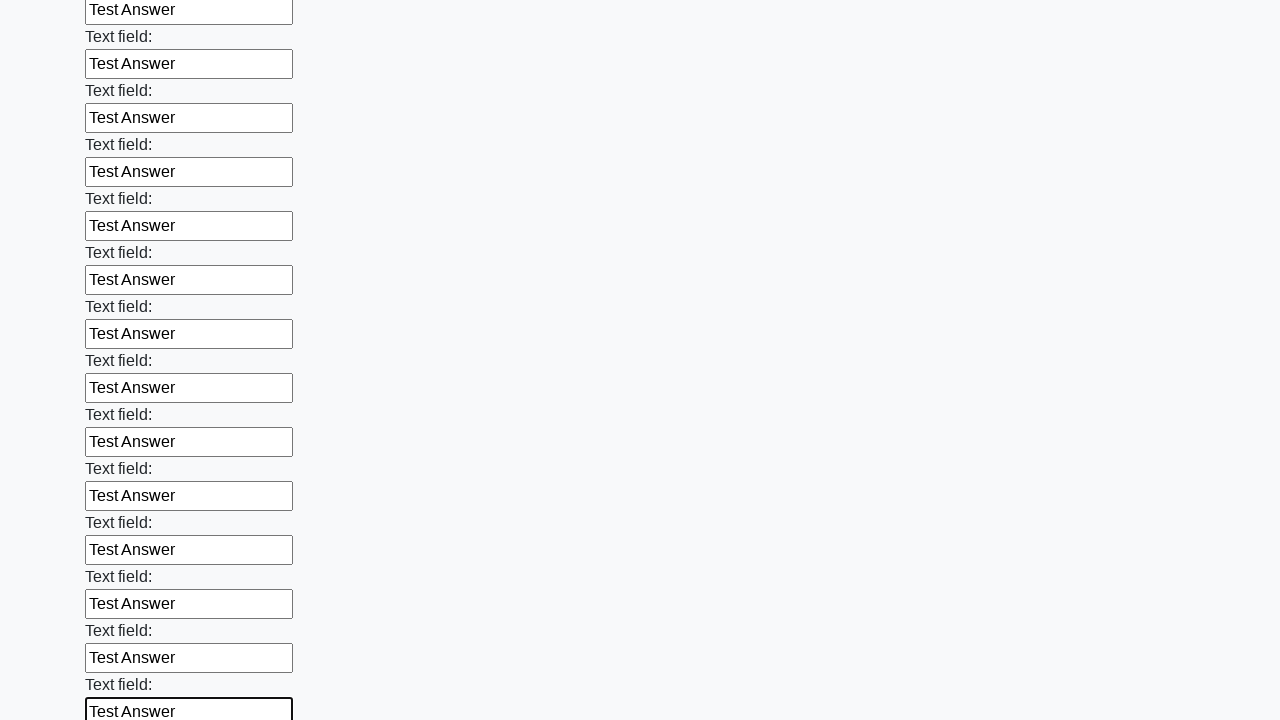

Filled input field with 'Test Answer' on input >> nth=60
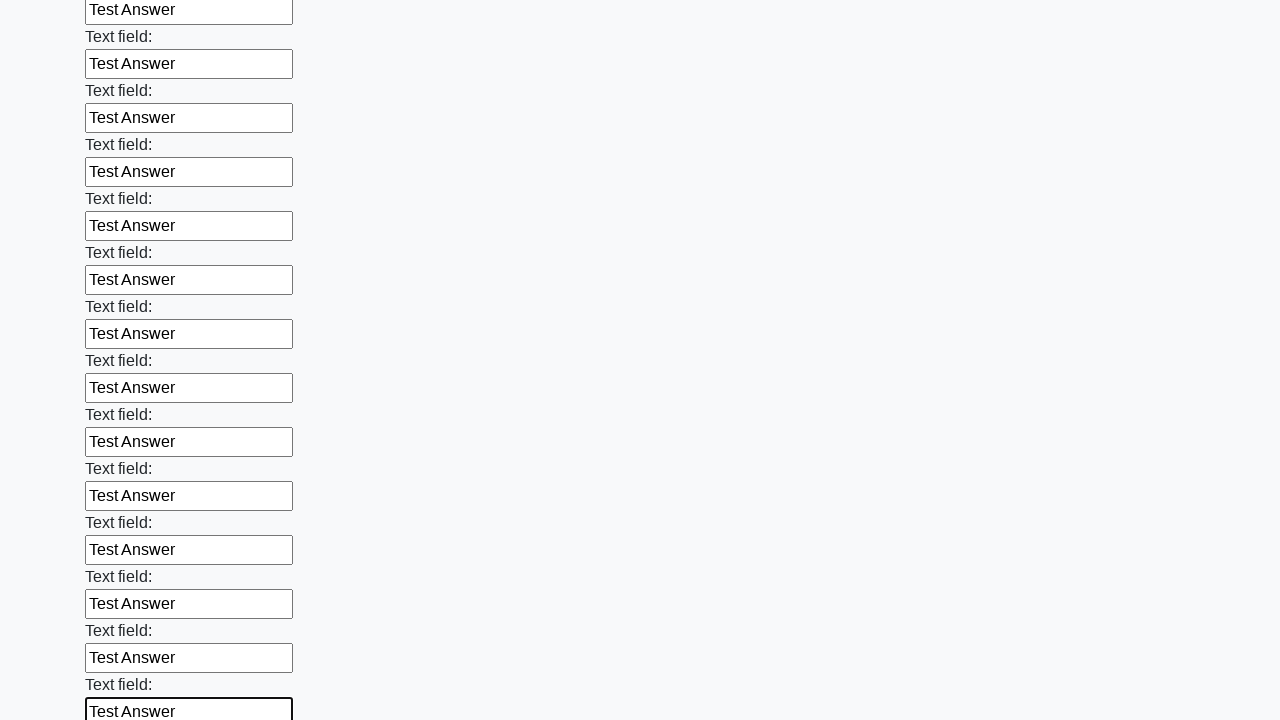

Filled input field with 'Test Answer' on input >> nth=61
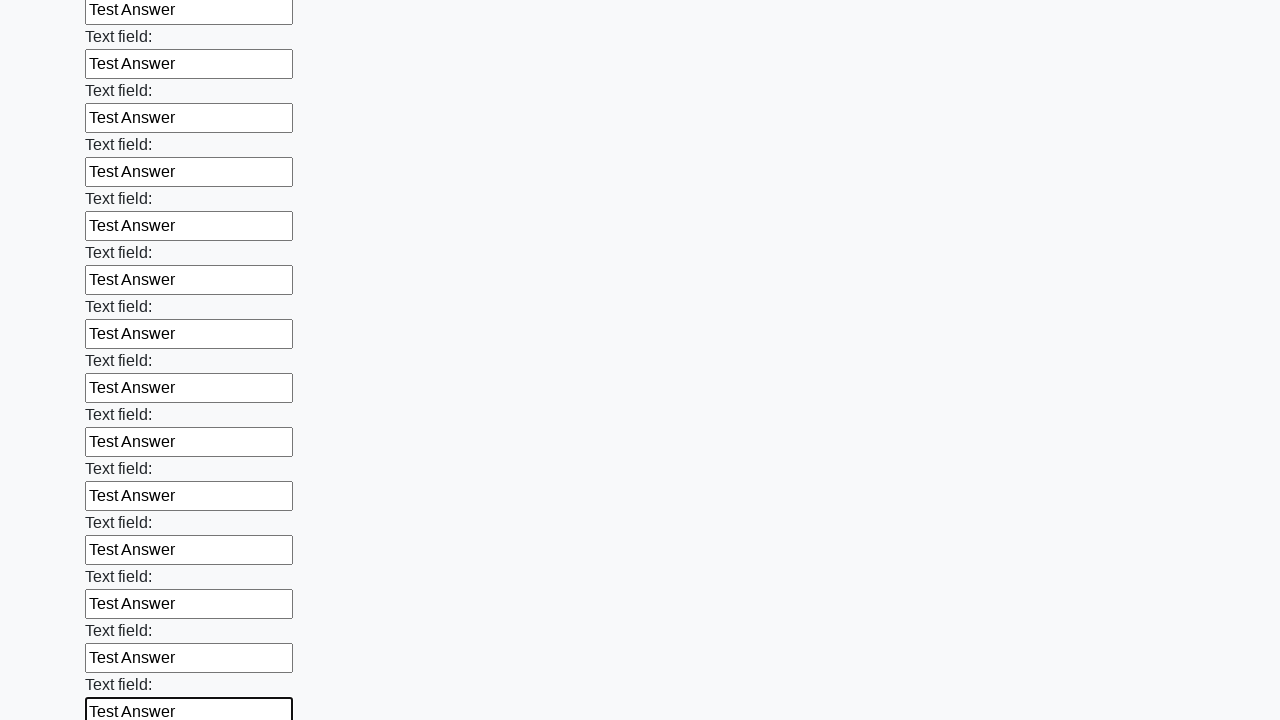

Filled input field with 'Test Answer' on input >> nth=62
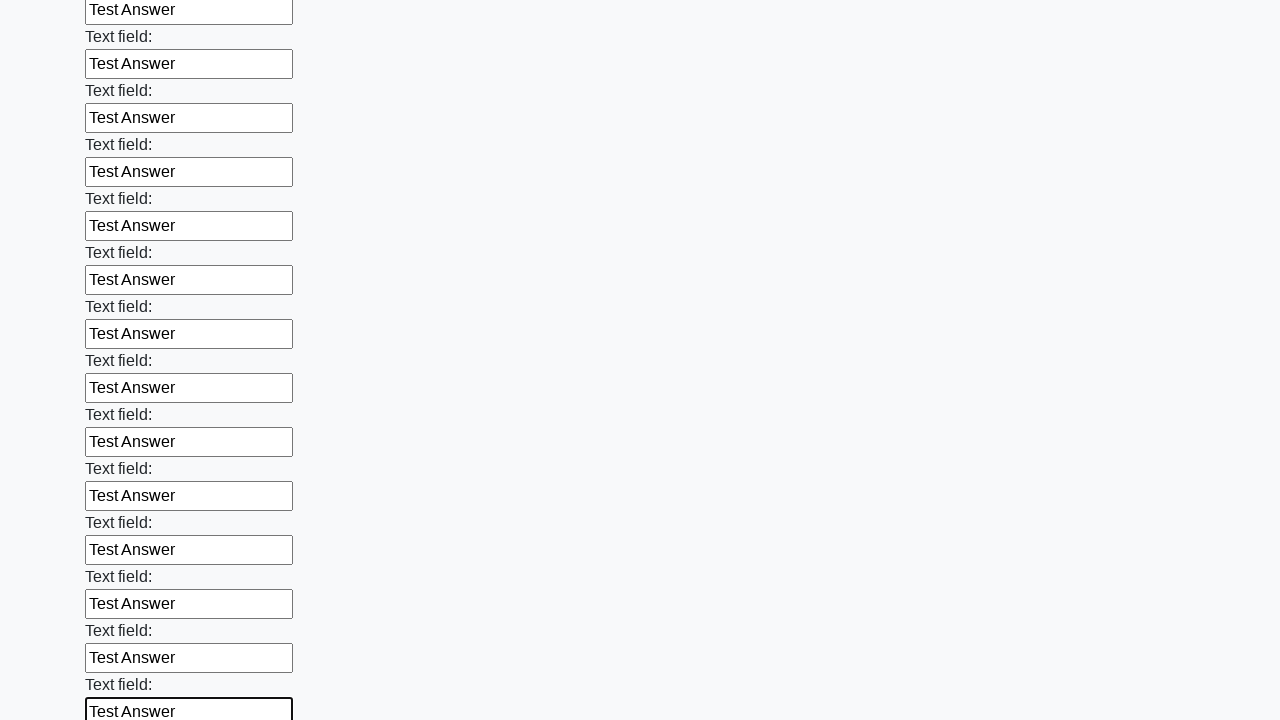

Filled input field with 'Test Answer' on input >> nth=63
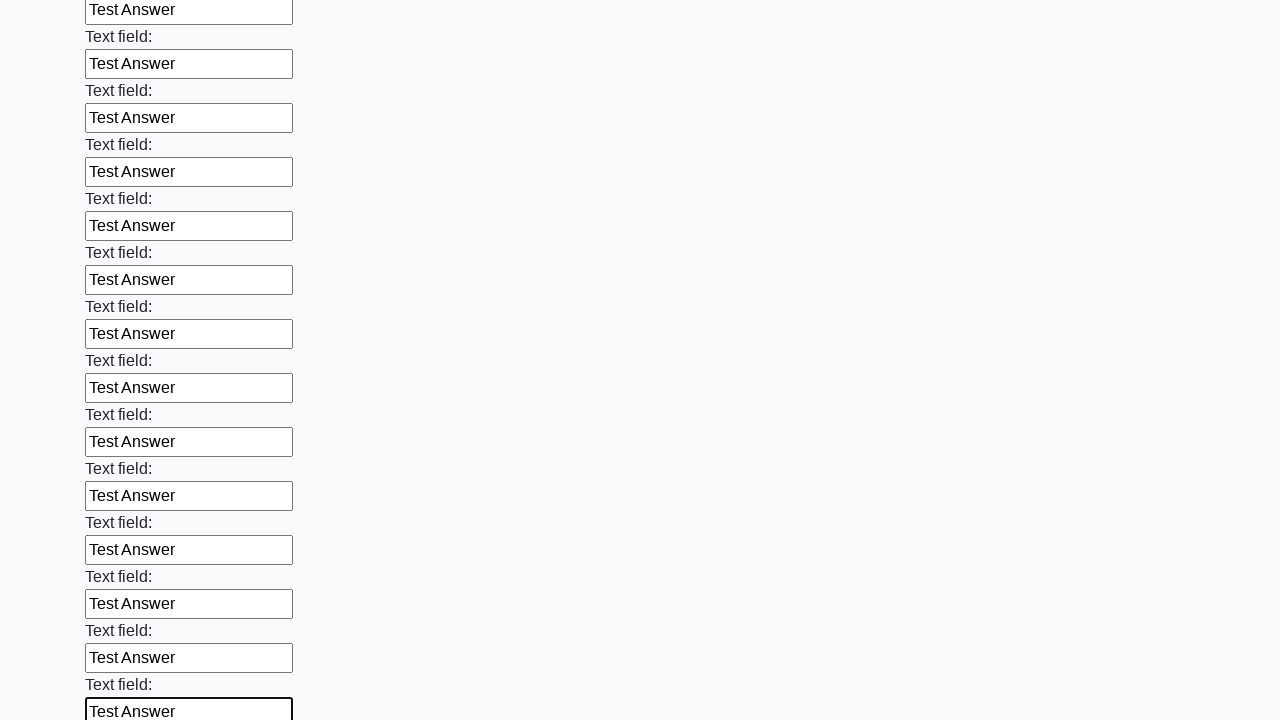

Filled input field with 'Test Answer' on input >> nth=64
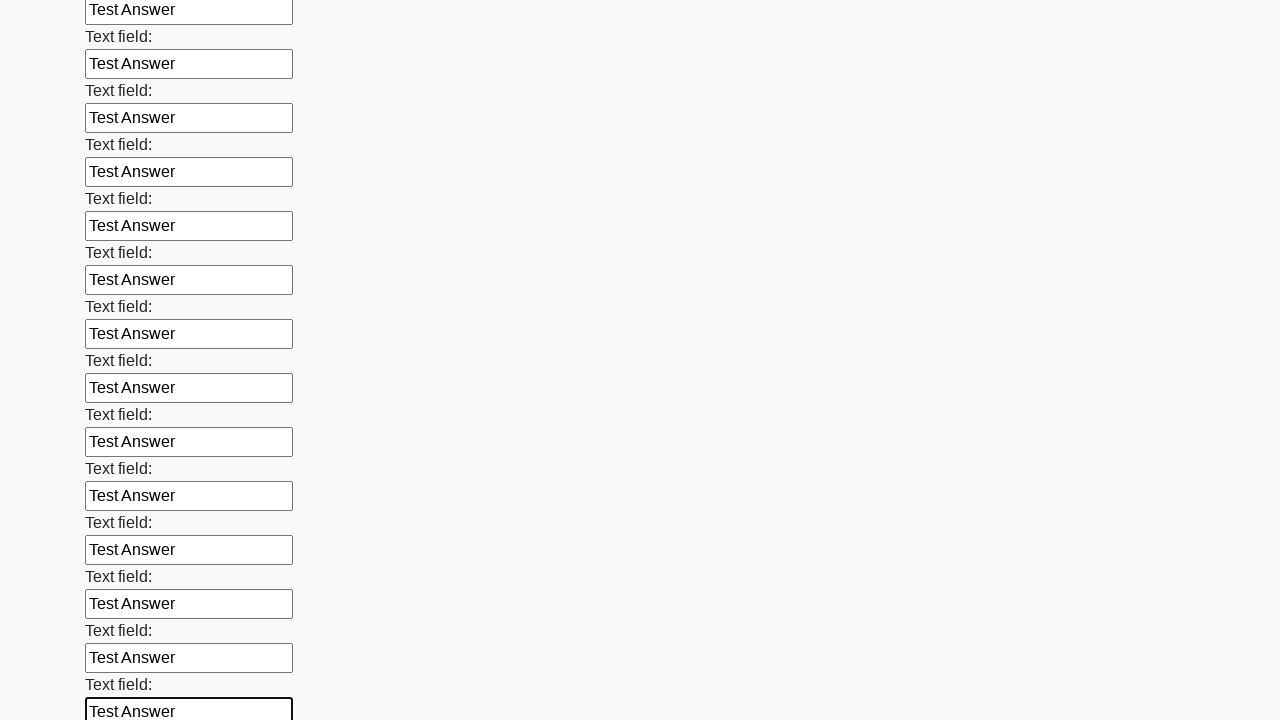

Filled input field with 'Test Answer' on input >> nth=65
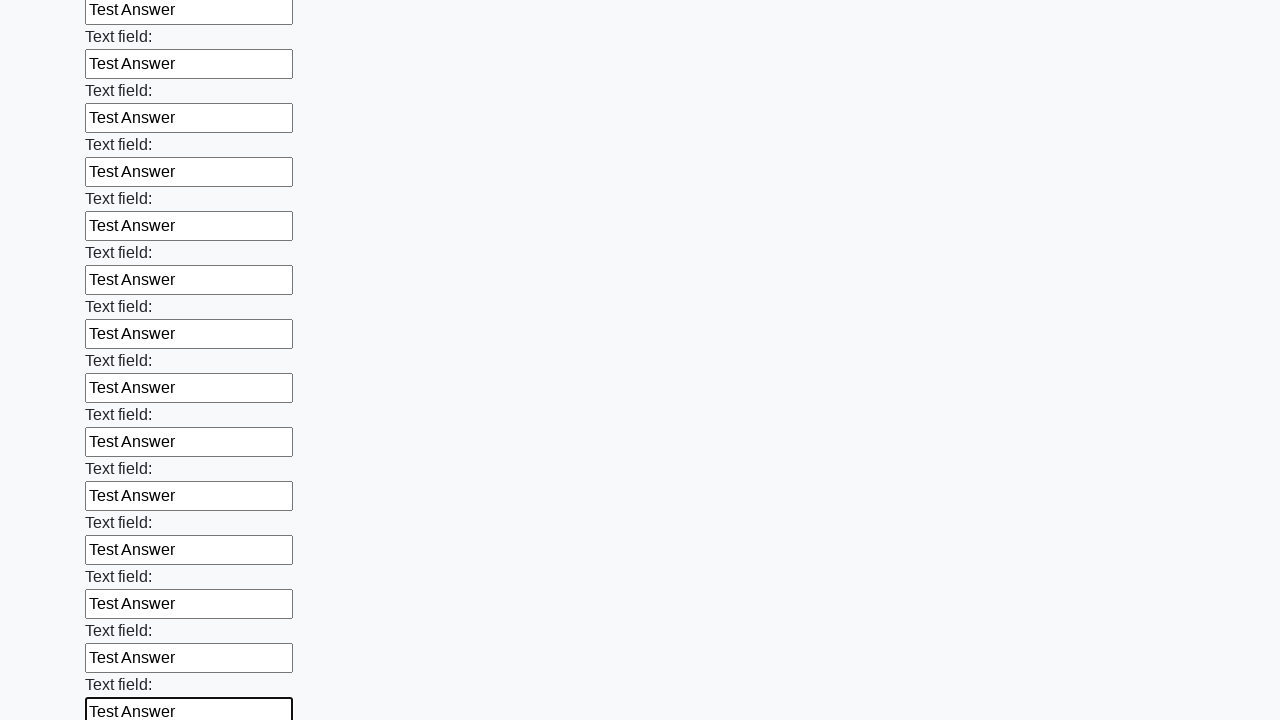

Filled input field with 'Test Answer' on input >> nth=66
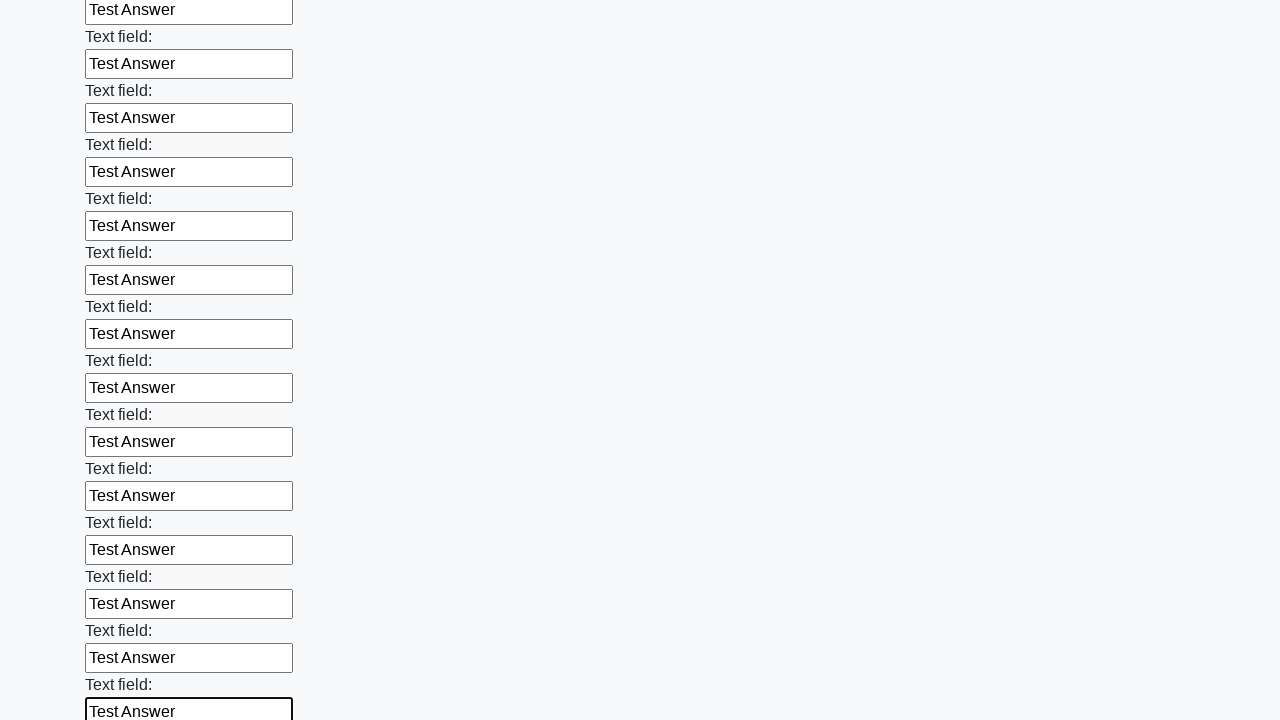

Filled input field with 'Test Answer' on input >> nth=67
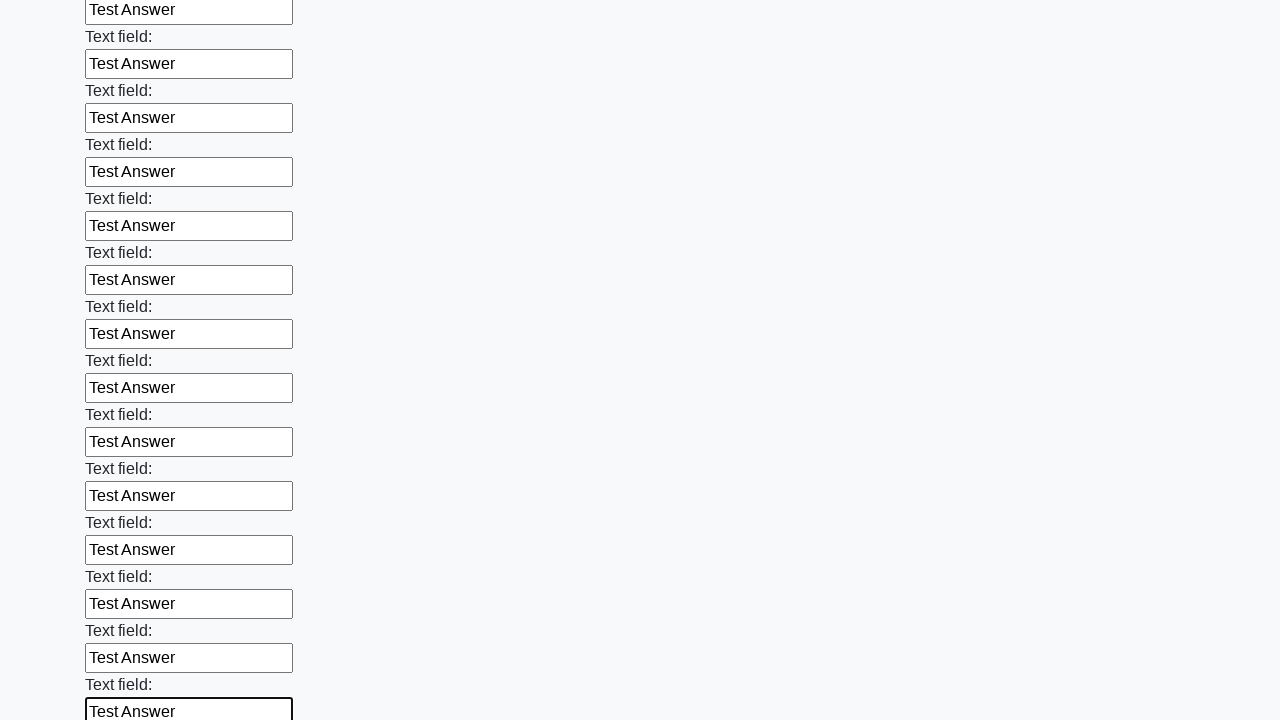

Filled input field with 'Test Answer' on input >> nth=68
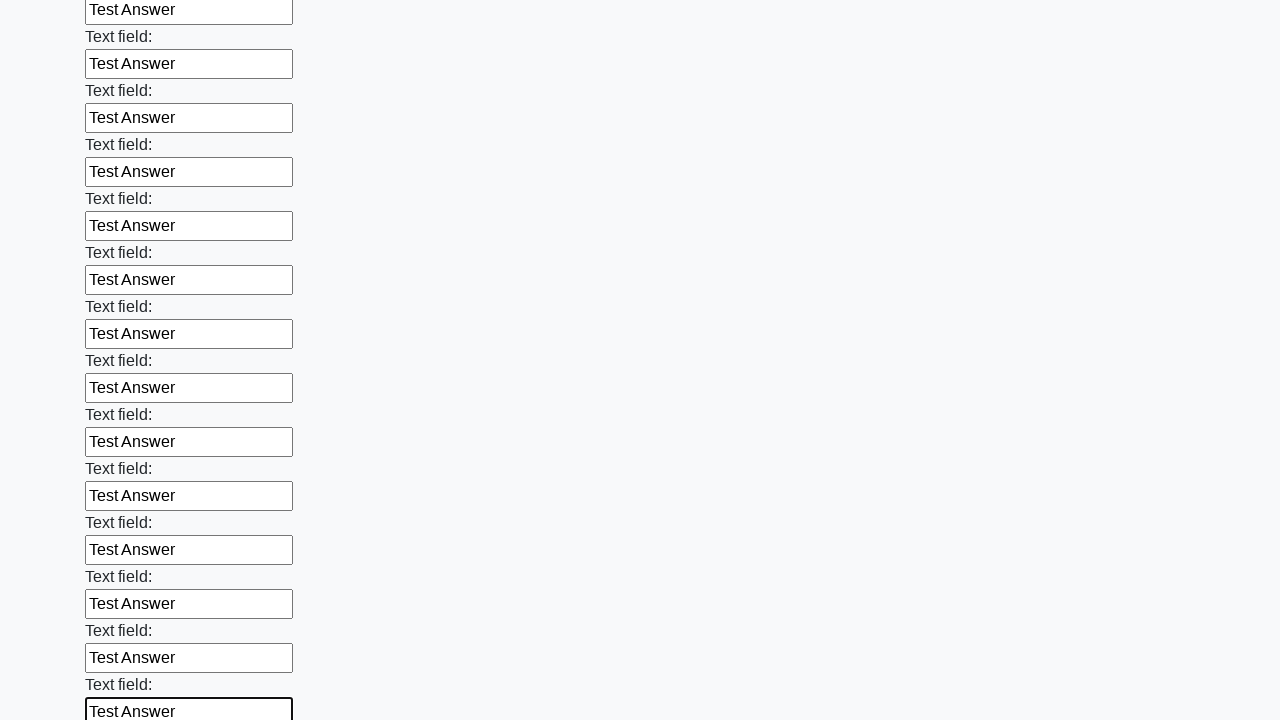

Filled input field with 'Test Answer' on input >> nth=69
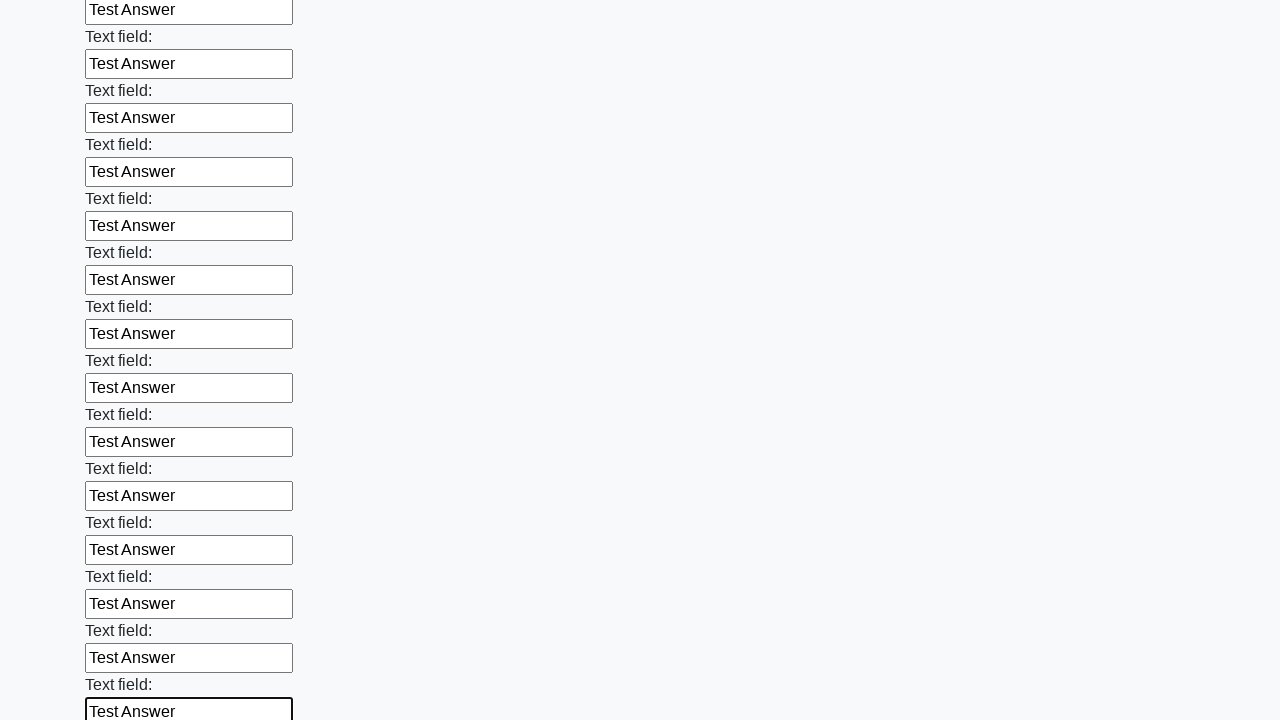

Filled input field with 'Test Answer' on input >> nth=70
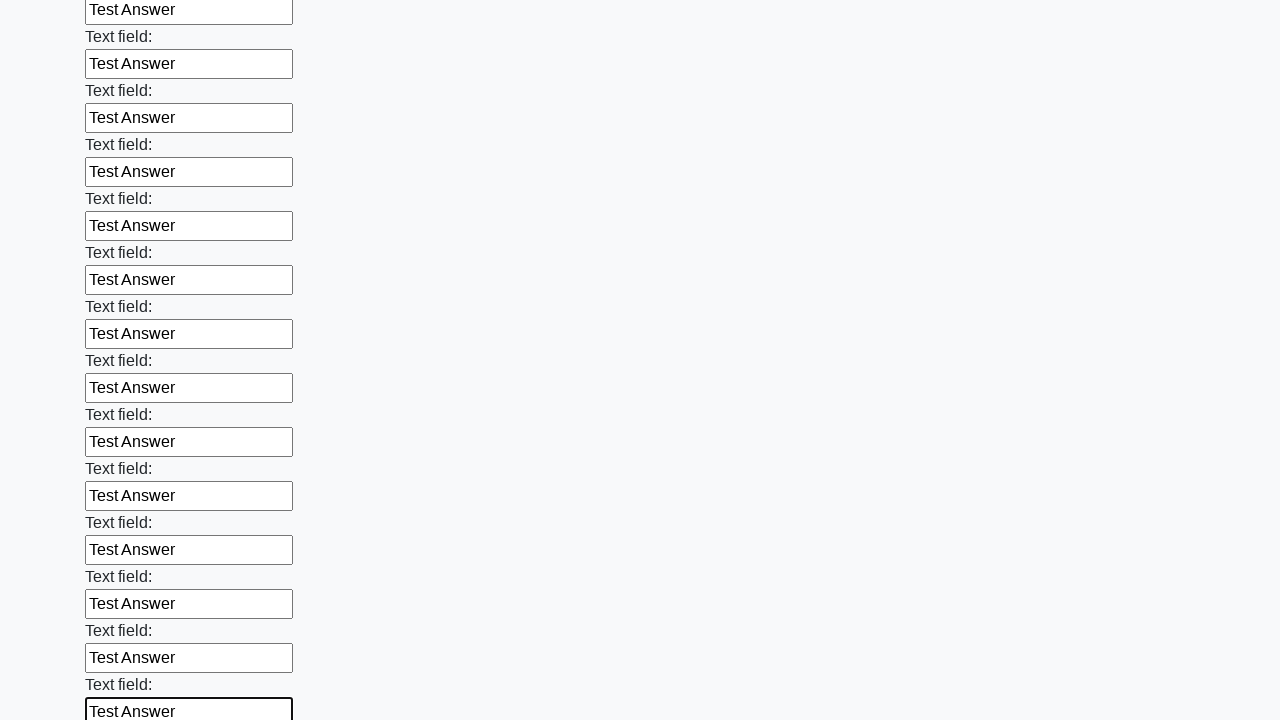

Filled input field with 'Test Answer' on input >> nth=71
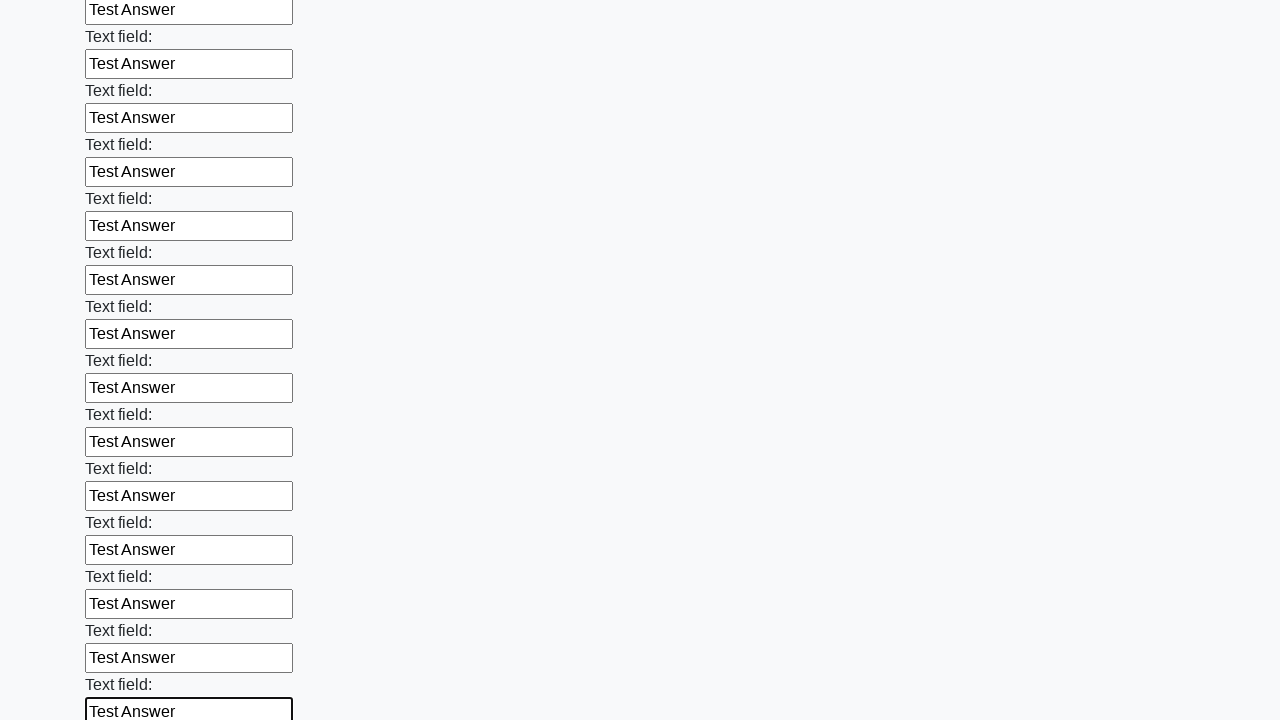

Filled input field with 'Test Answer' on input >> nth=72
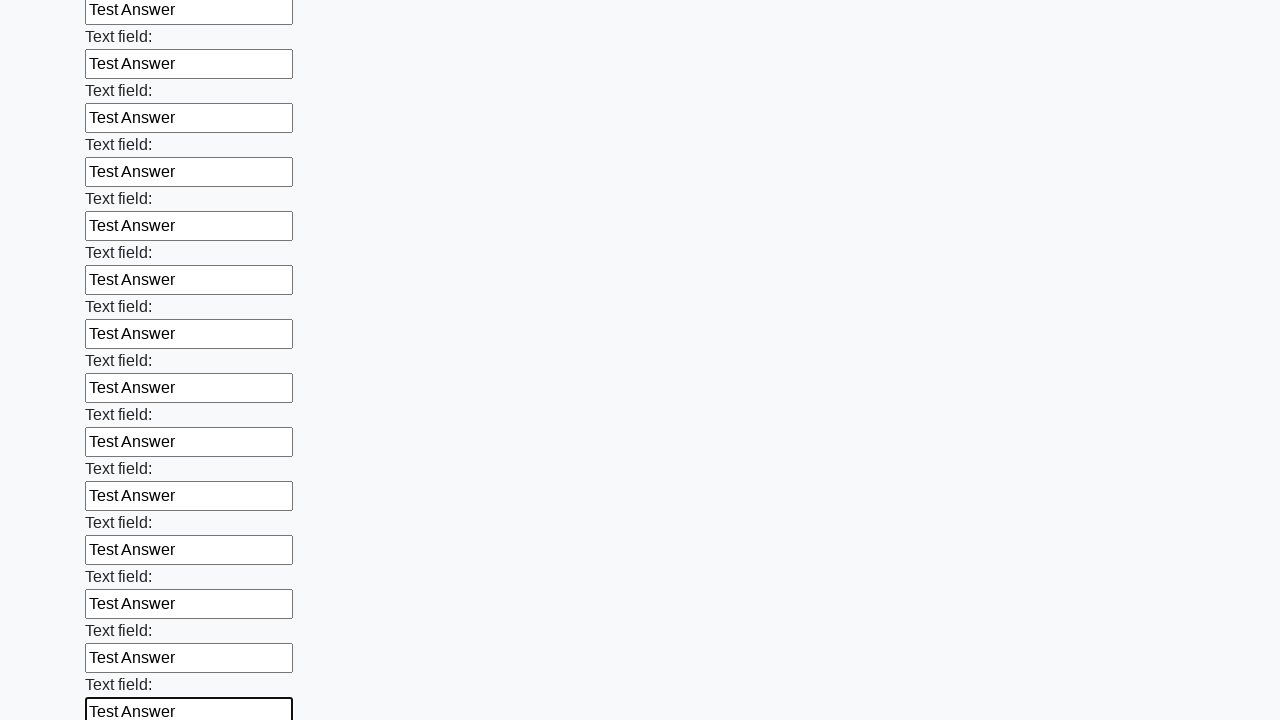

Filled input field with 'Test Answer' on input >> nth=73
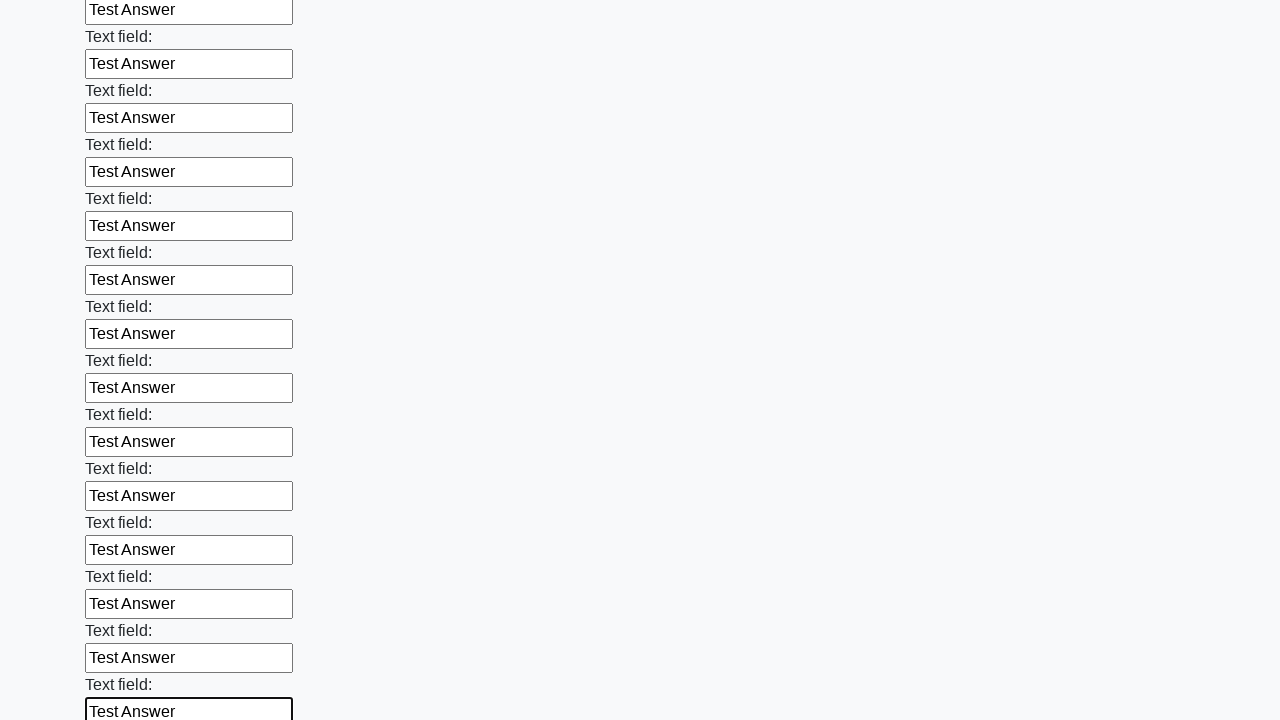

Filled input field with 'Test Answer' on input >> nth=74
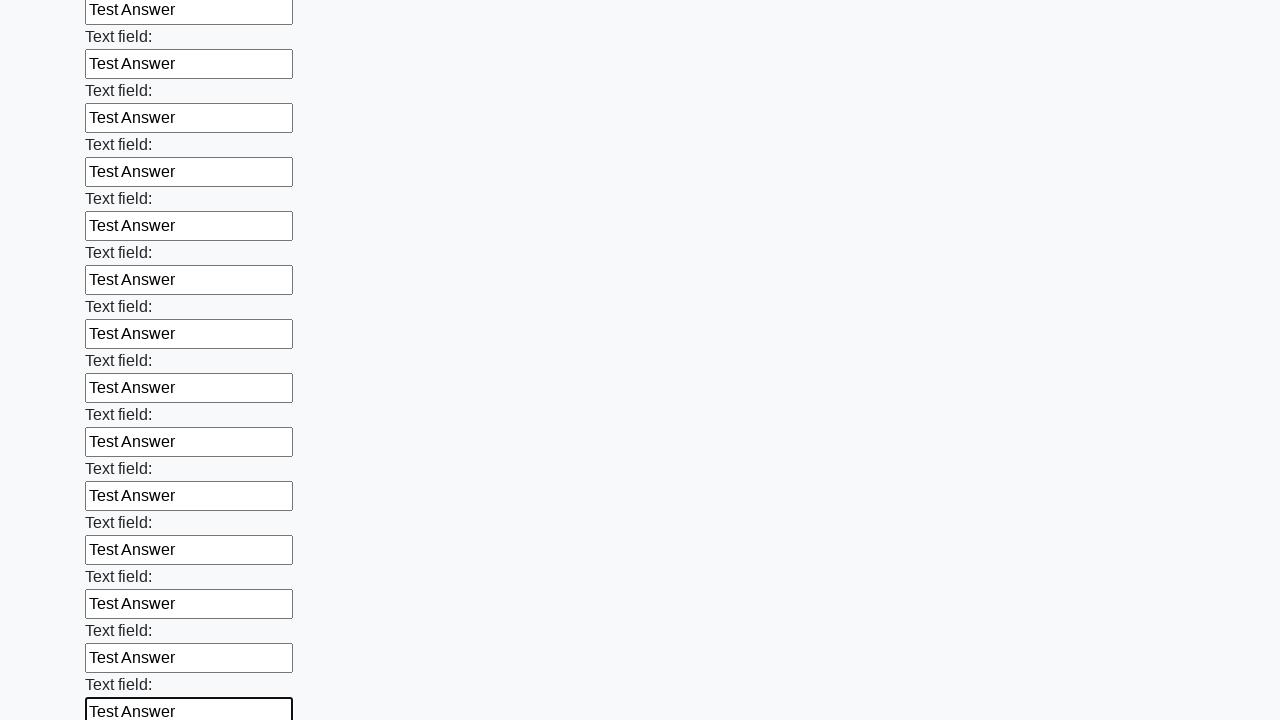

Filled input field with 'Test Answer' on input >> nth=75
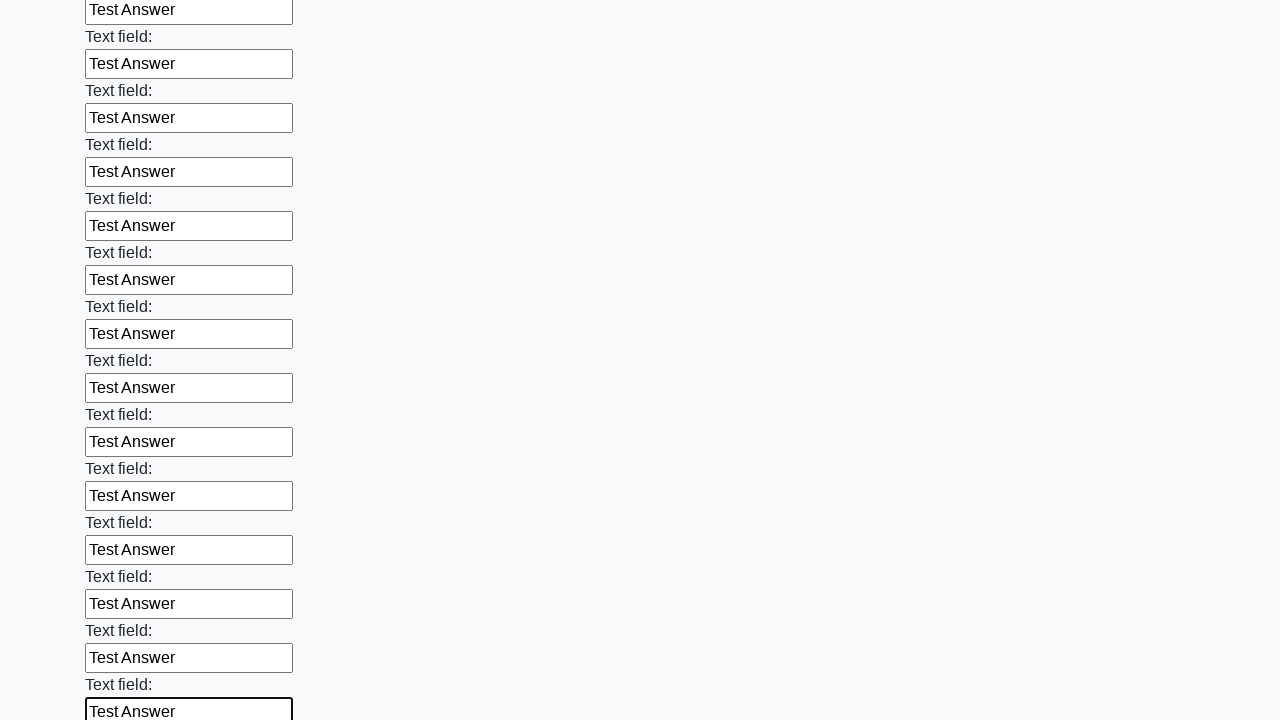

Filled input field with 'Test Answer' on input >> nth=76
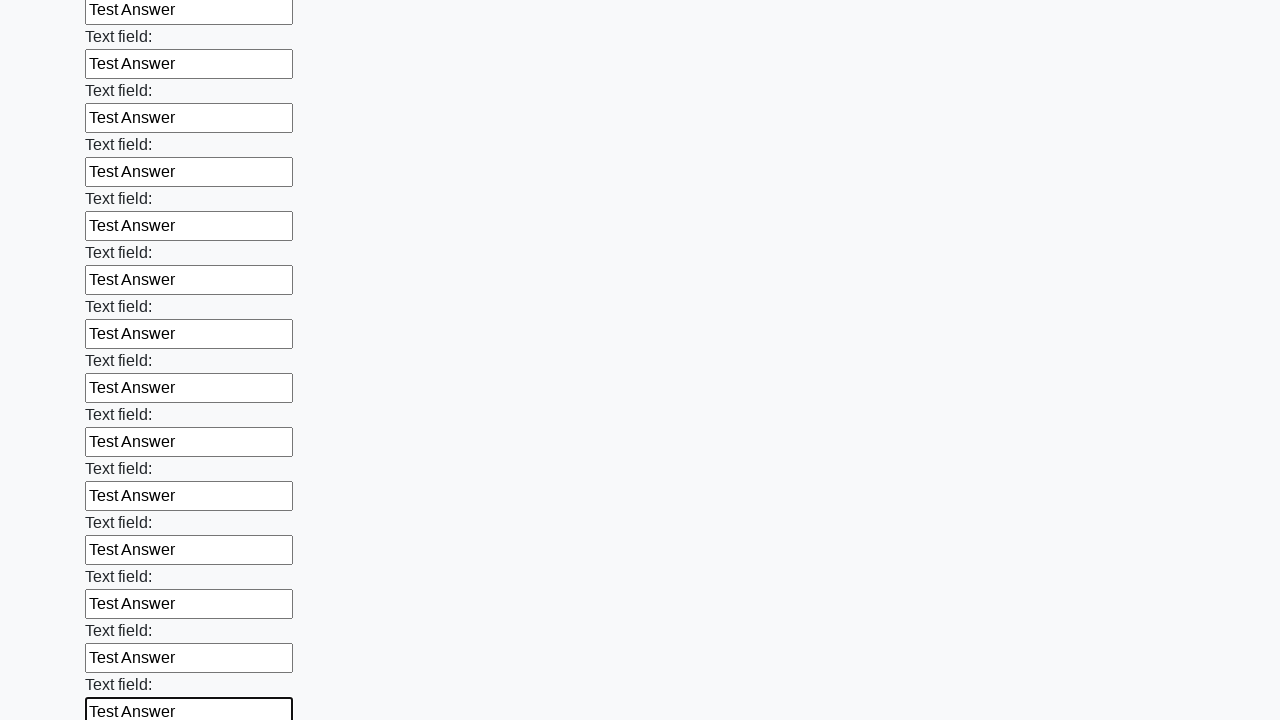

Filled input field with 'Test Answer' on input >> nth=77
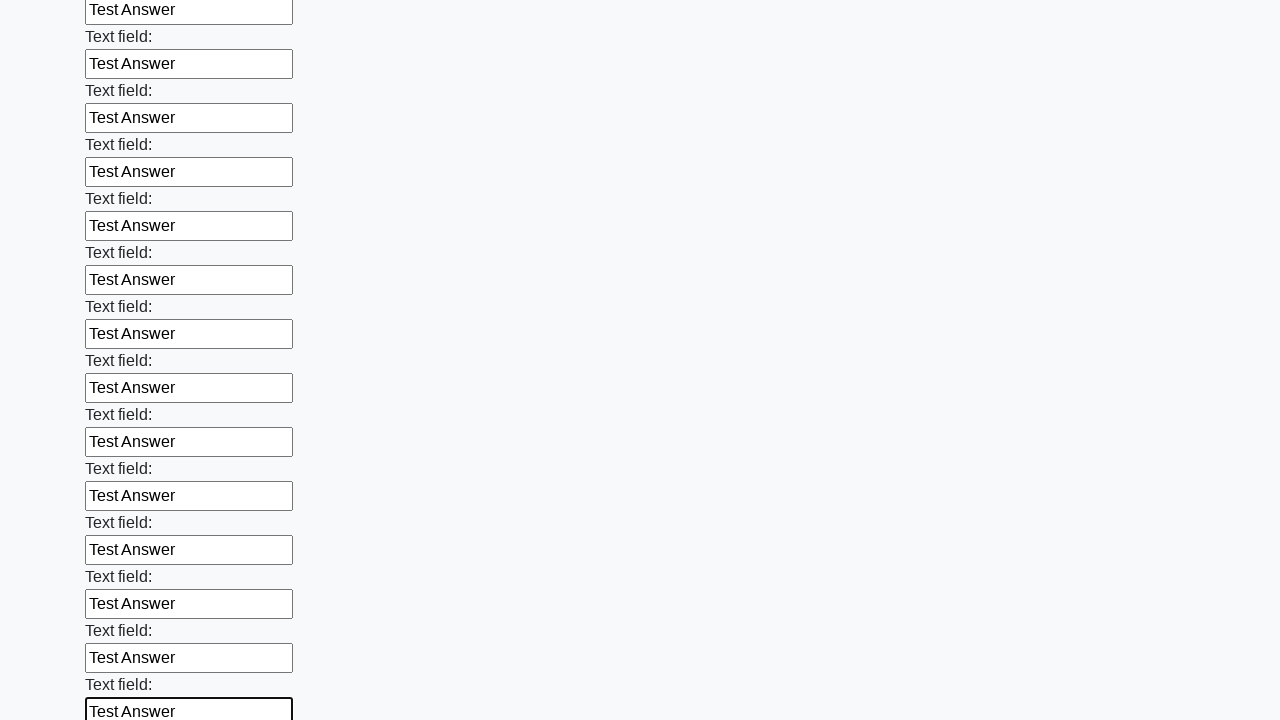

Filled input field with 'Test Answer' on input >> nth=78
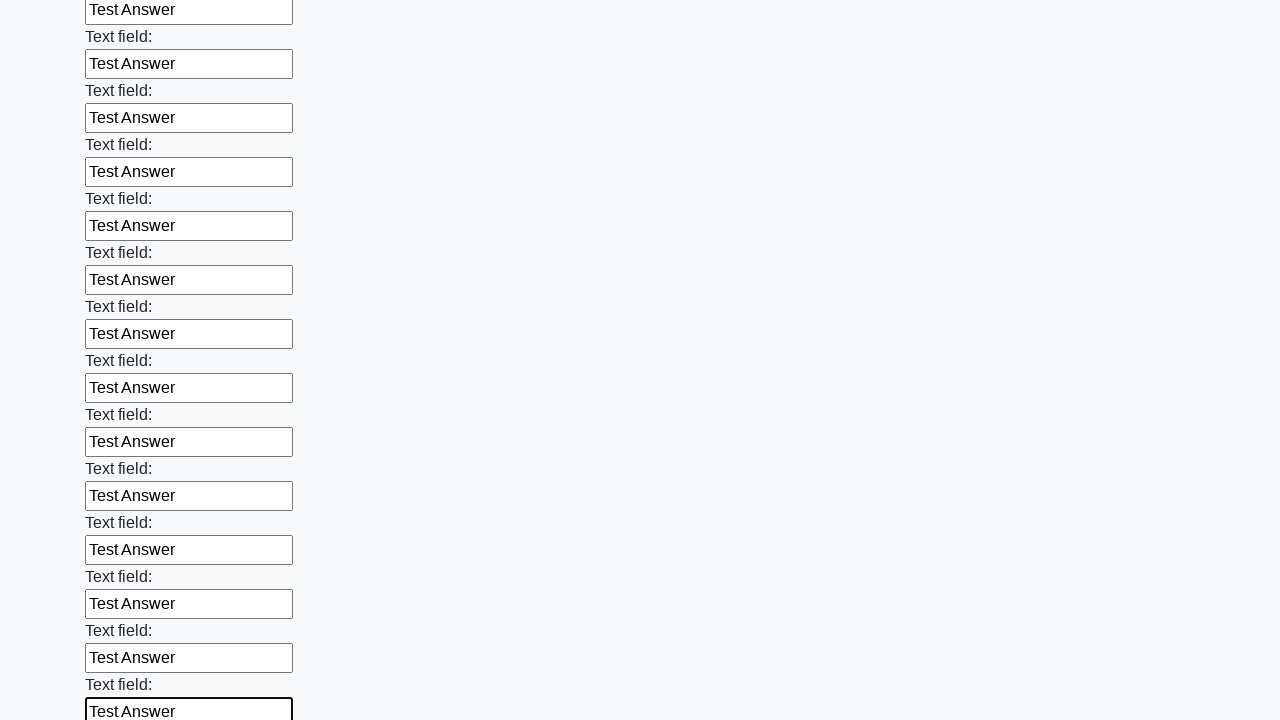

Filled input field with 'Test Answer' on input >> nth=79
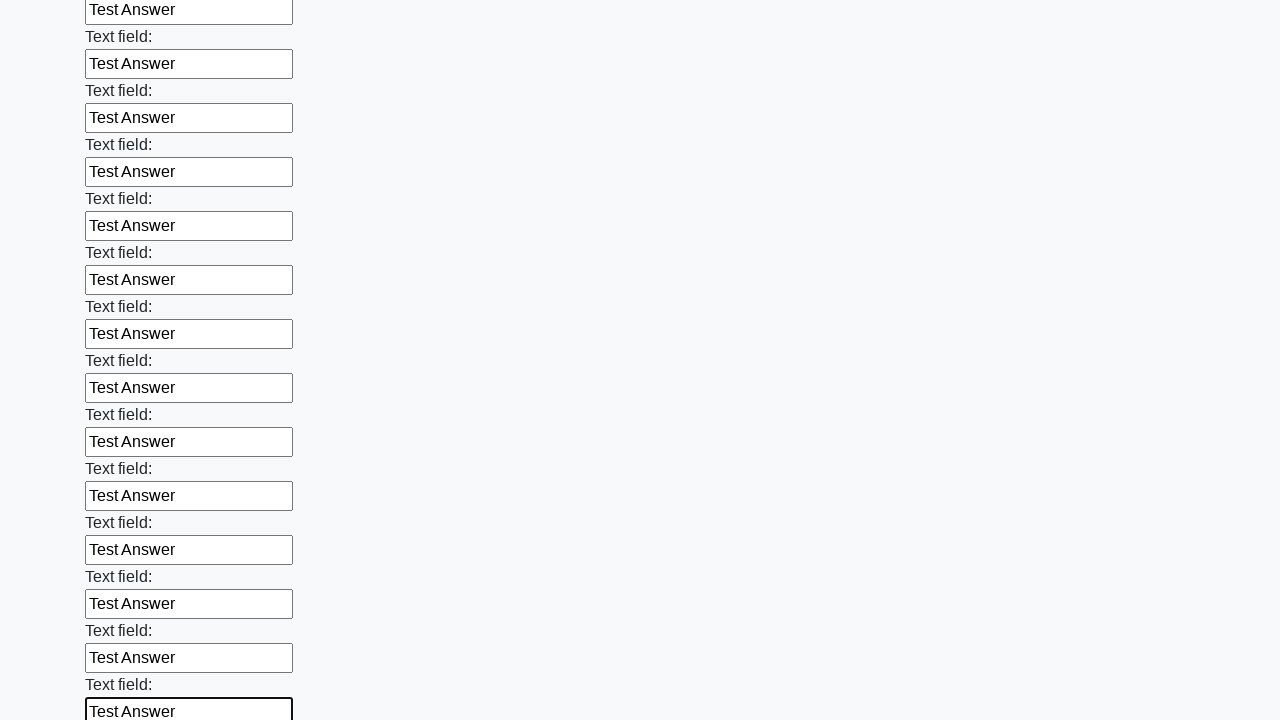

Filled input field with 'Test Answer' on input >> nth=80
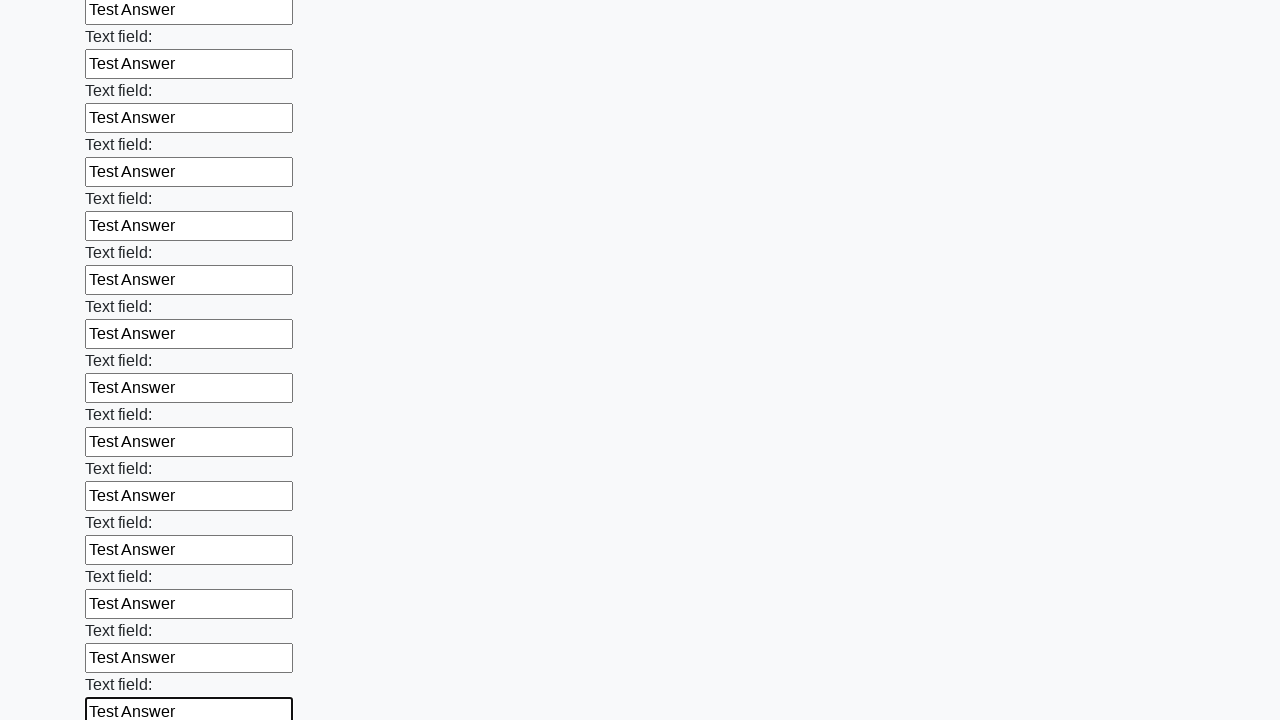

Filled input field with 'Test Answer' on input >> nth=81
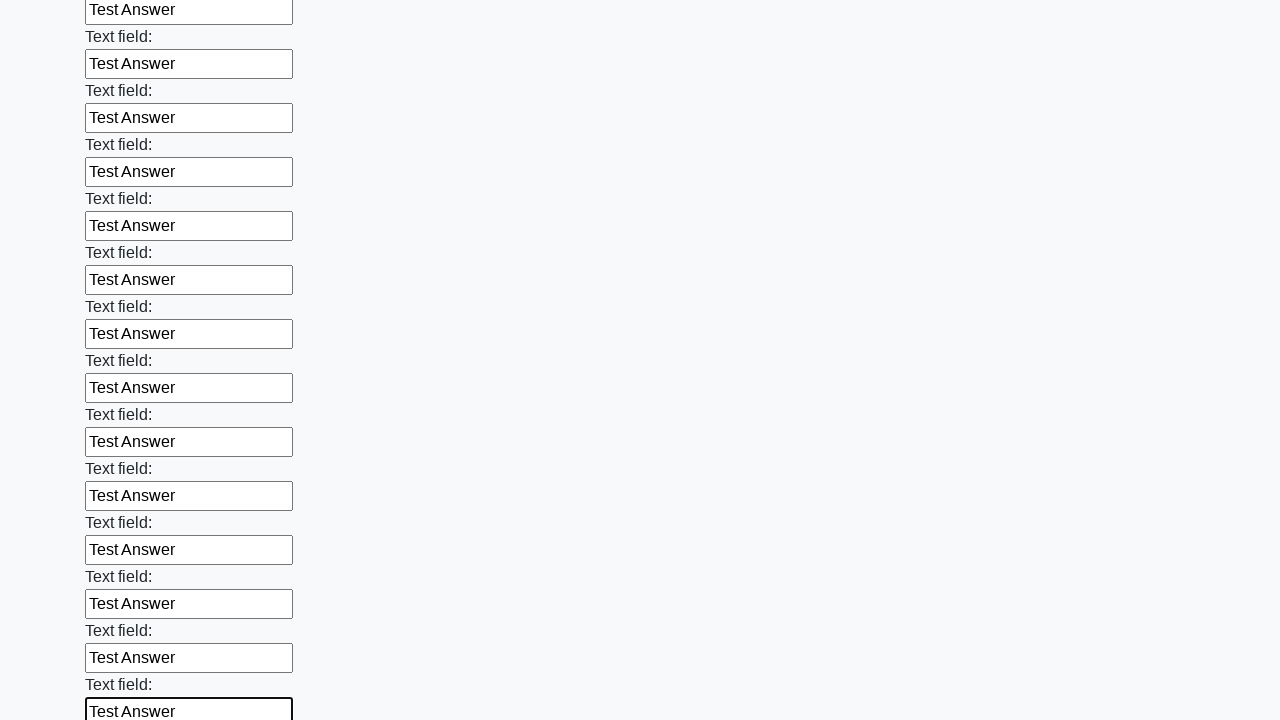

Filled input field with 'Test Answer' on input >> nth=82
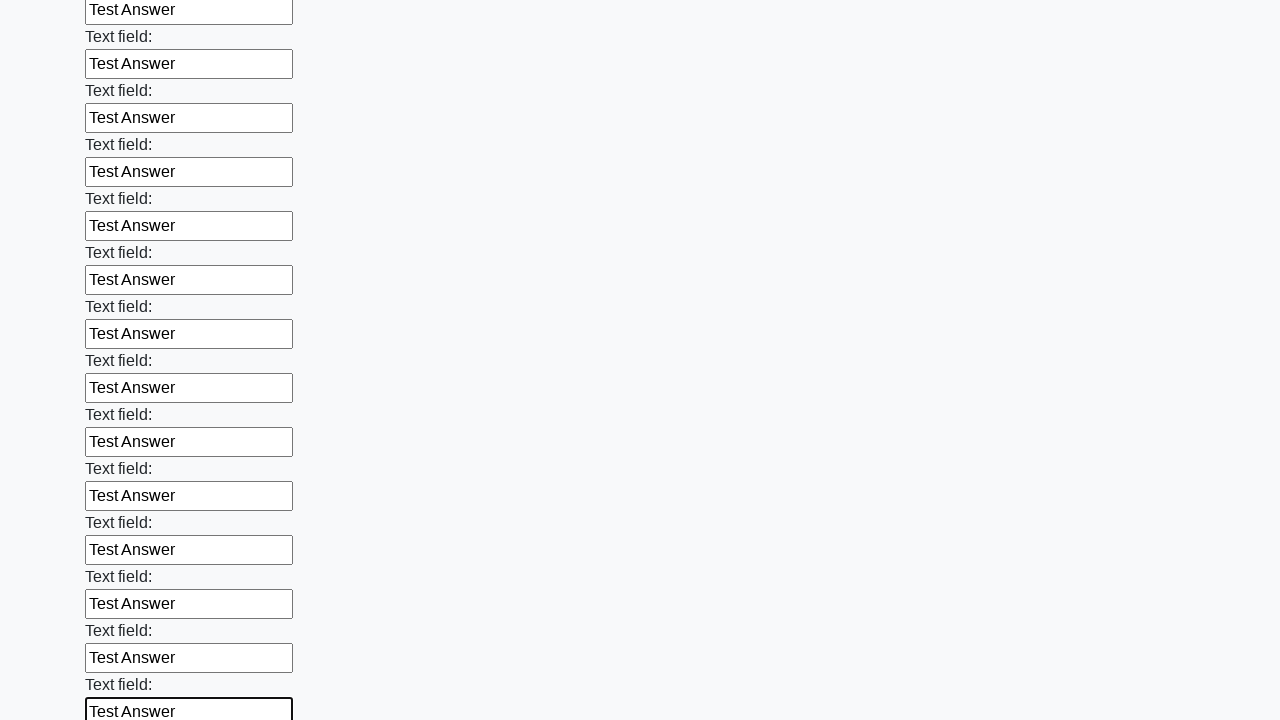

Filled input field with 'Test Answer' on input >> nth=83
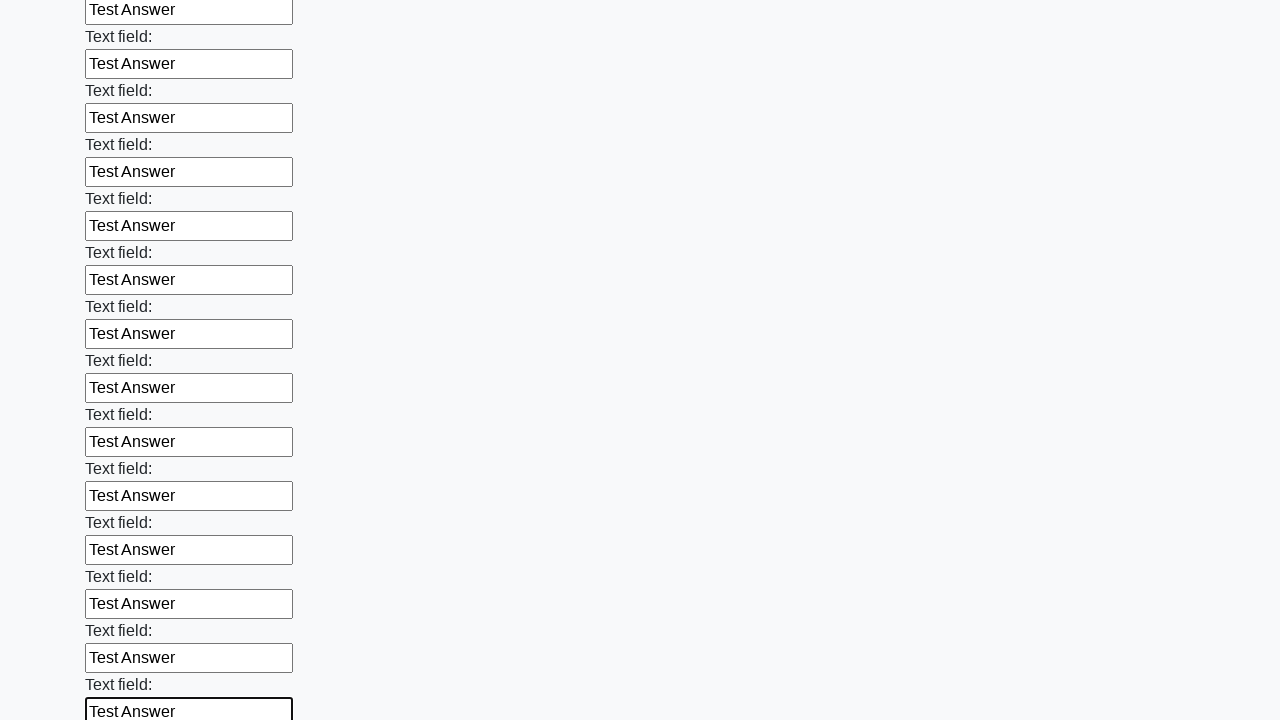

Filled input field with 'Test Answer' on input >> nth=84
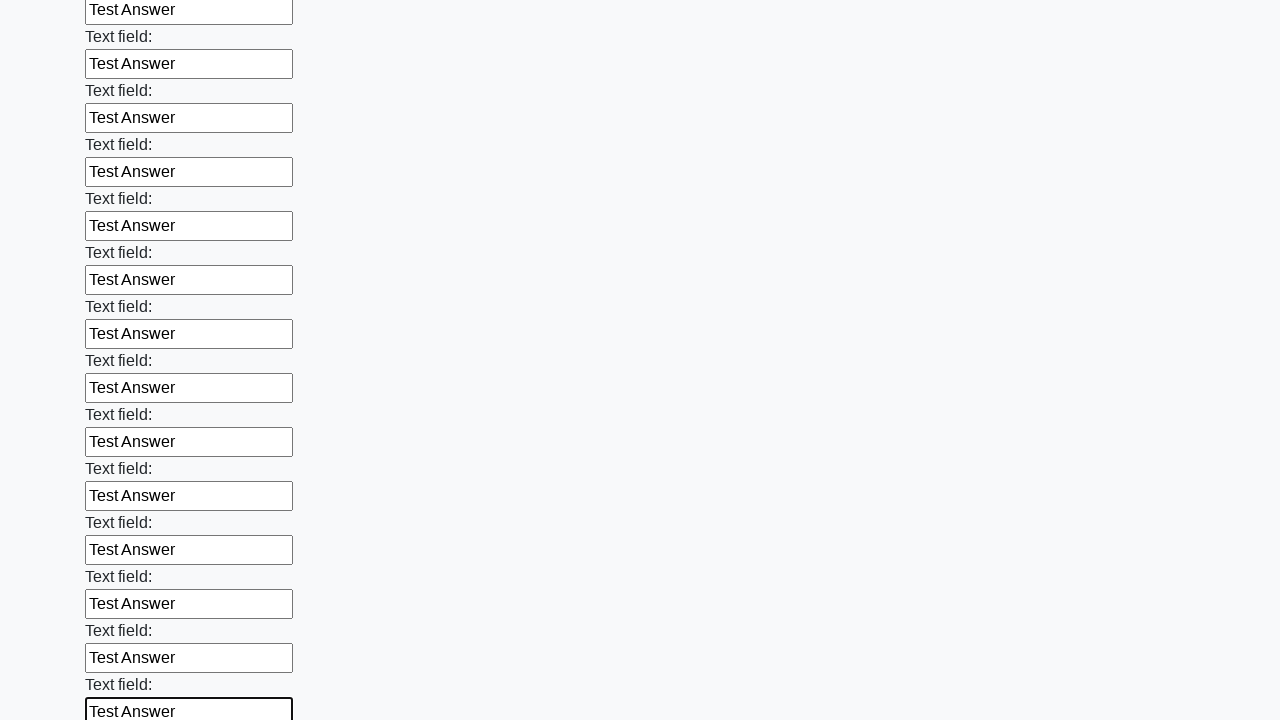

Filled input field with 'Test Answer' on input >> nth=85
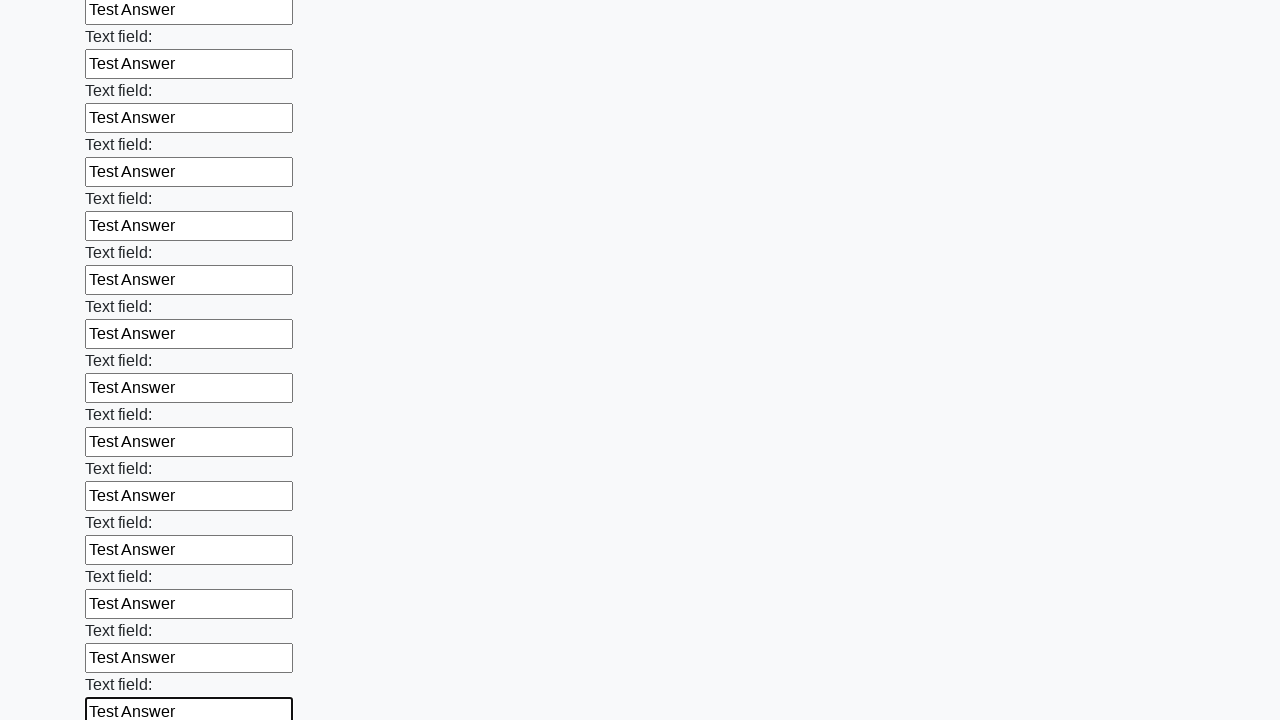

Filled input field with 'Test Answer' on input >> nth=86
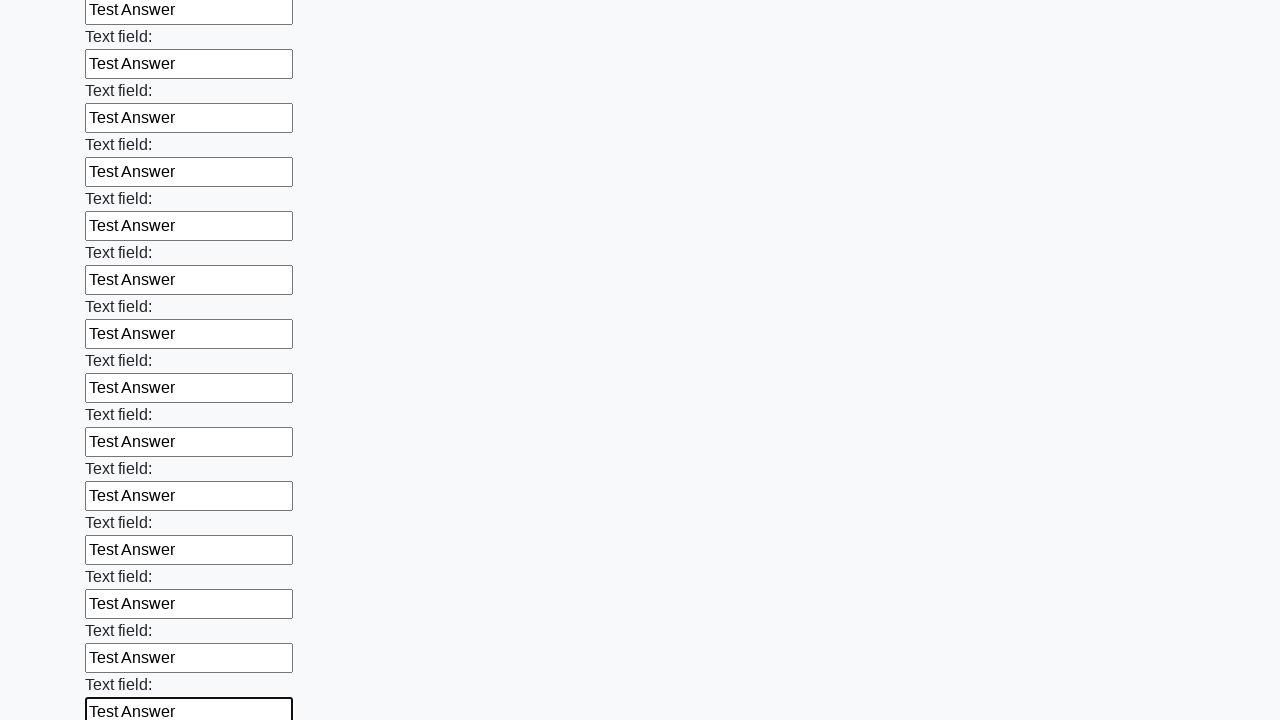

Filled input field with 'Test Answer' on input >> nth=87
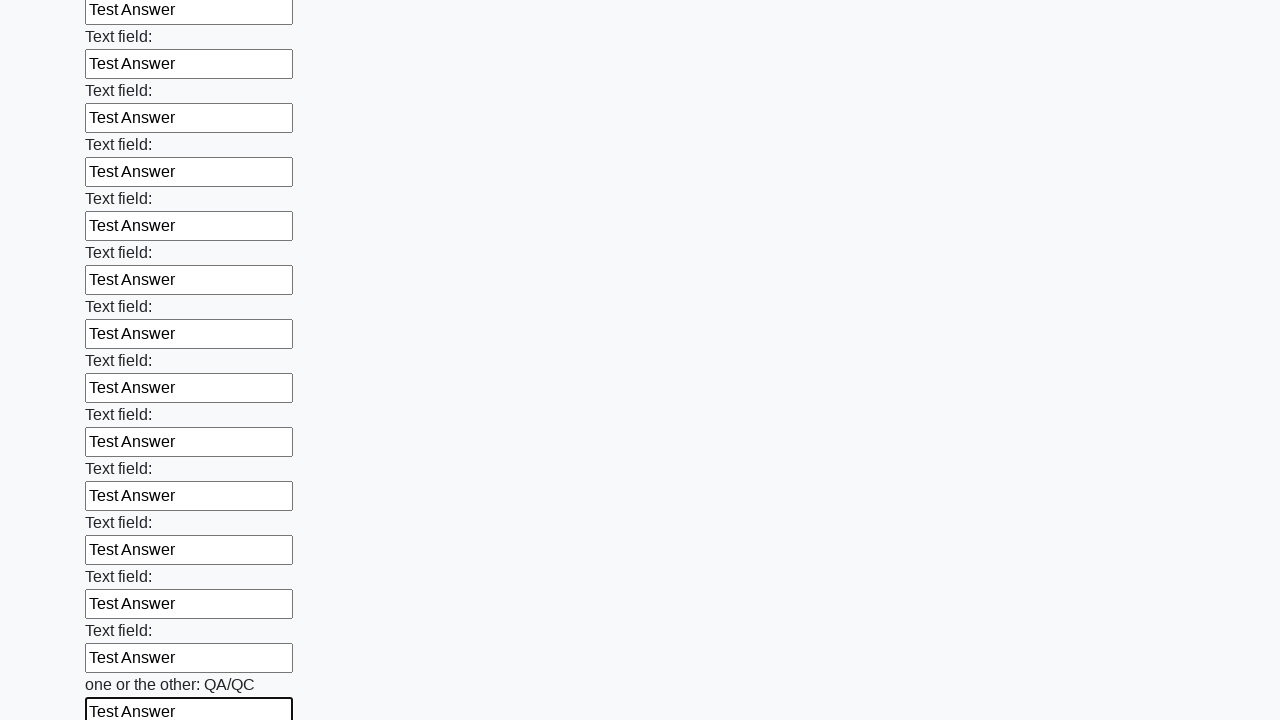

Filled input field with 'Test Answer' on input >> nth=88
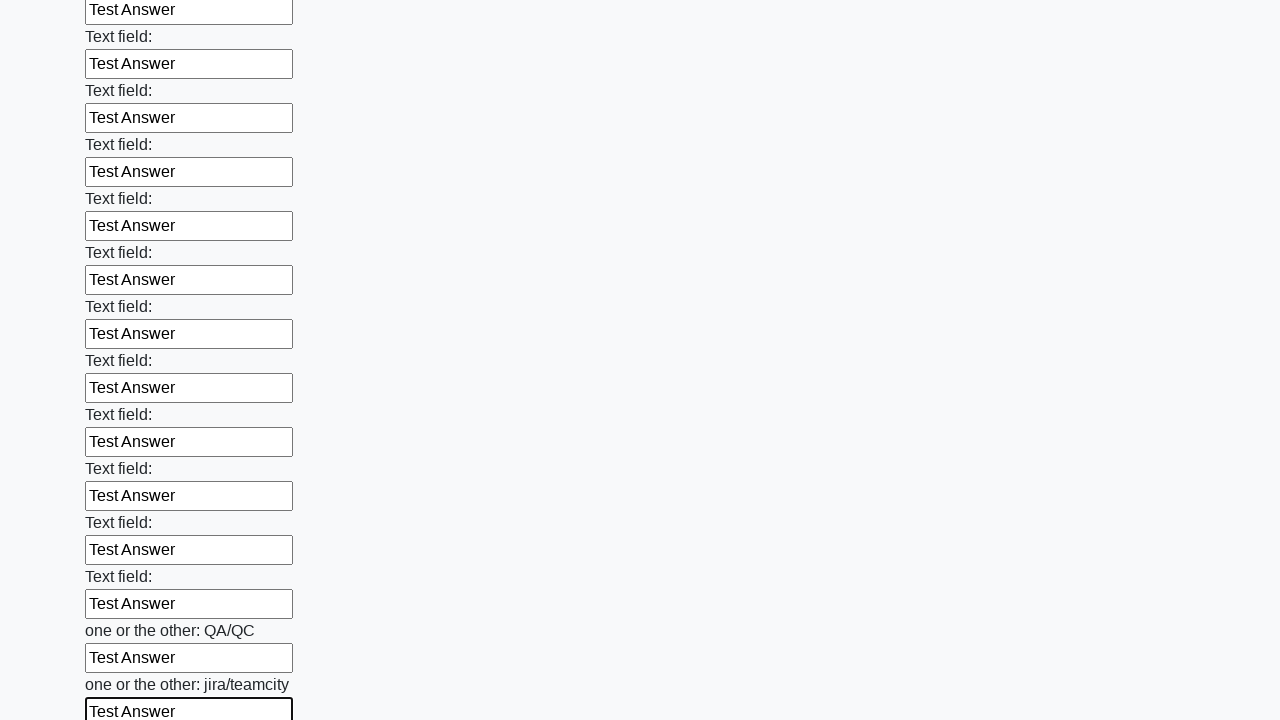

Filled input field with 'Test Answer' on input >> nth=89
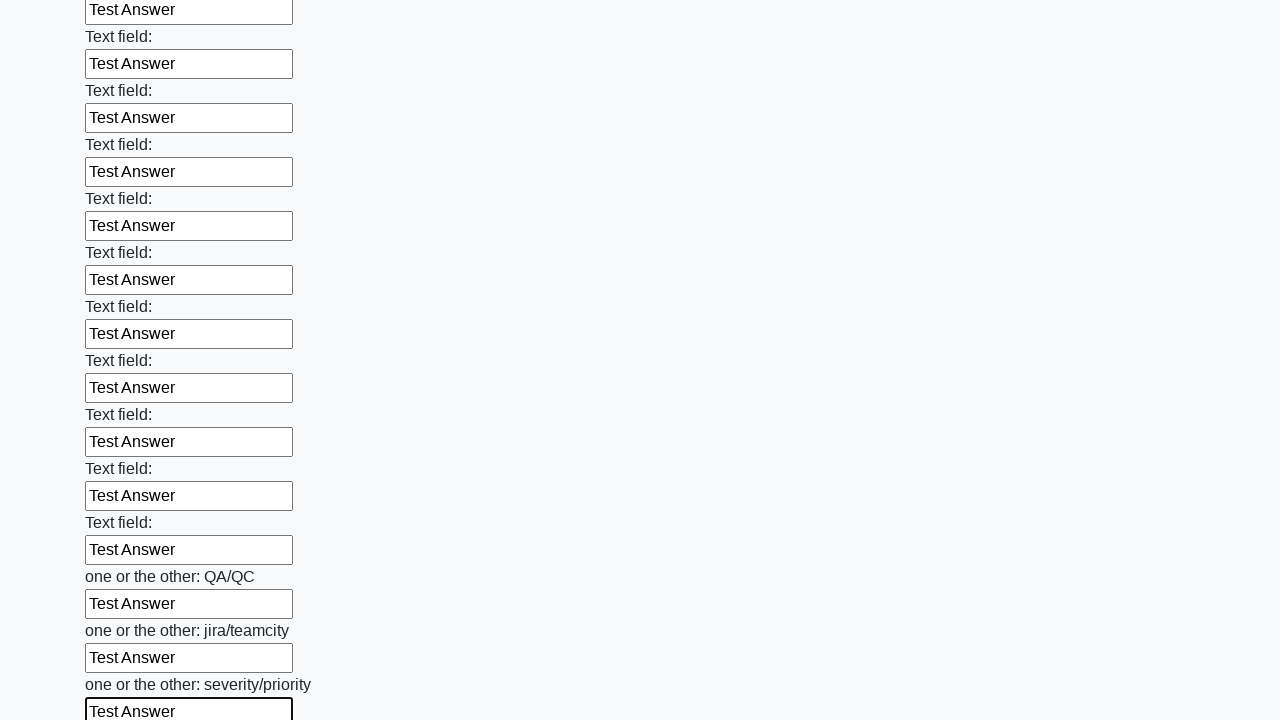

Filled input field with 'Test Answer' on input >> nth=90
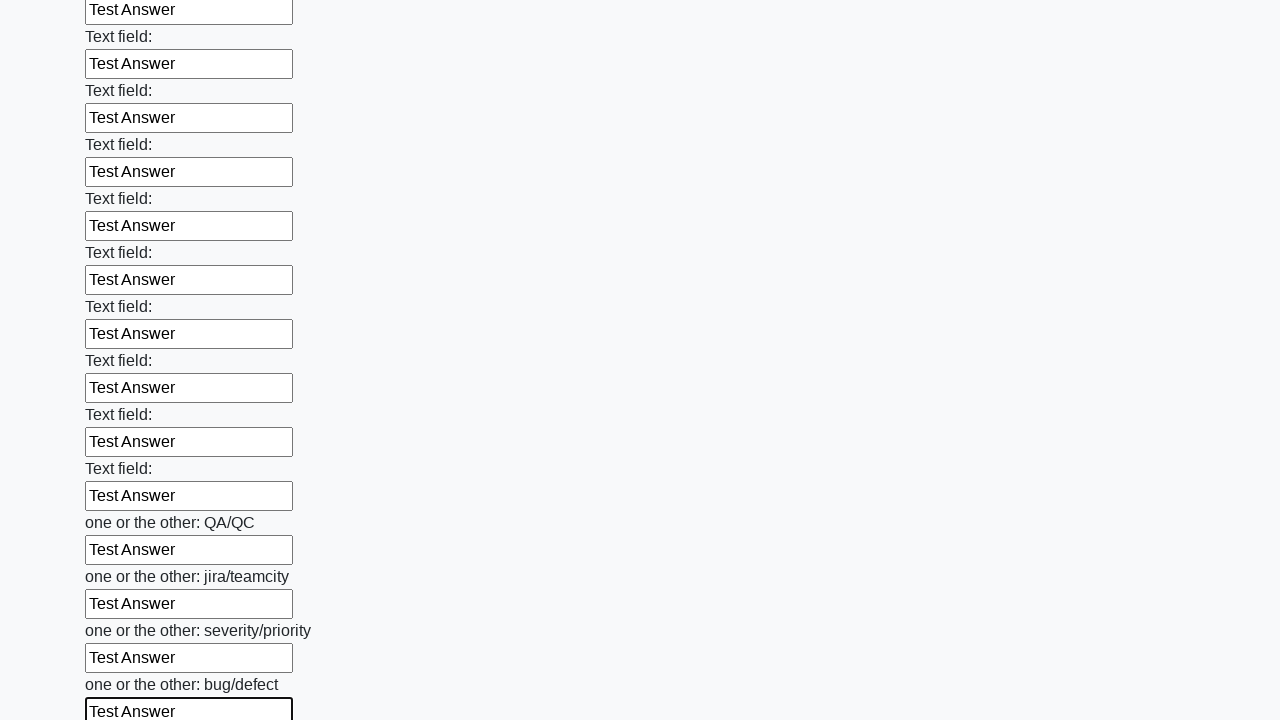

Filled input field with 'Test Answer' on input >> nth=91
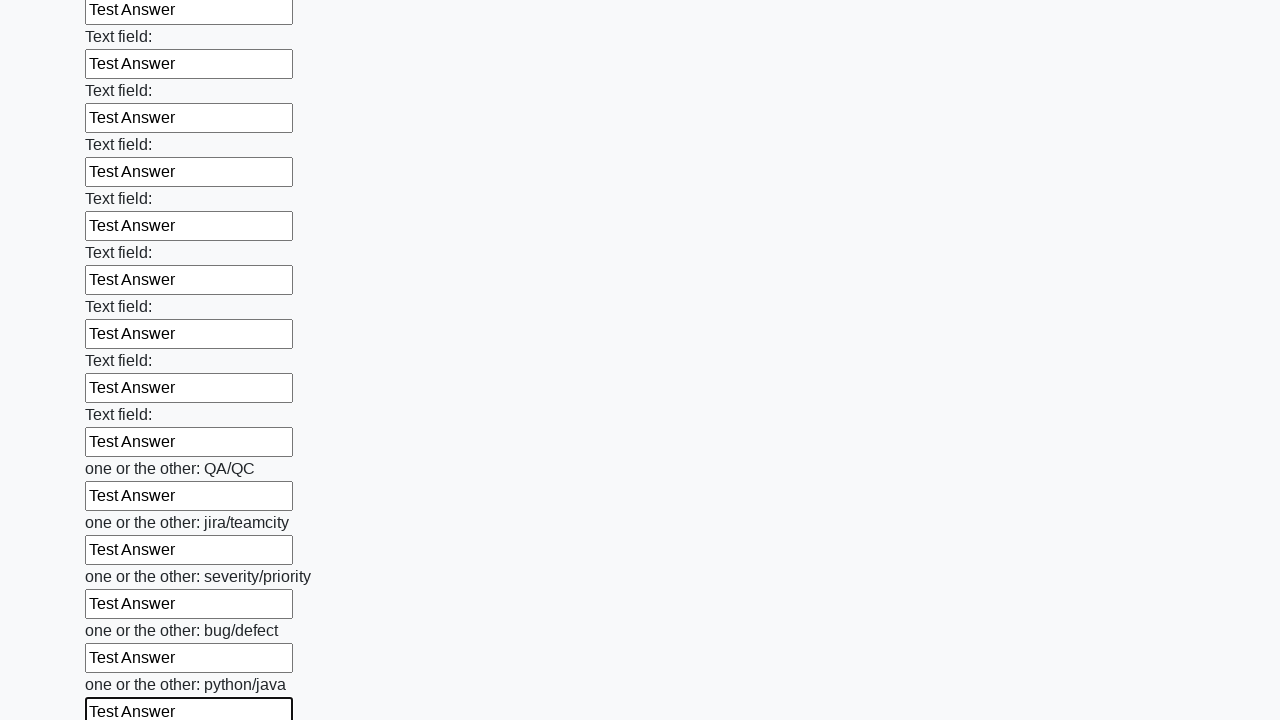

Filled input field with 'Test Answer' on input >> nth=92
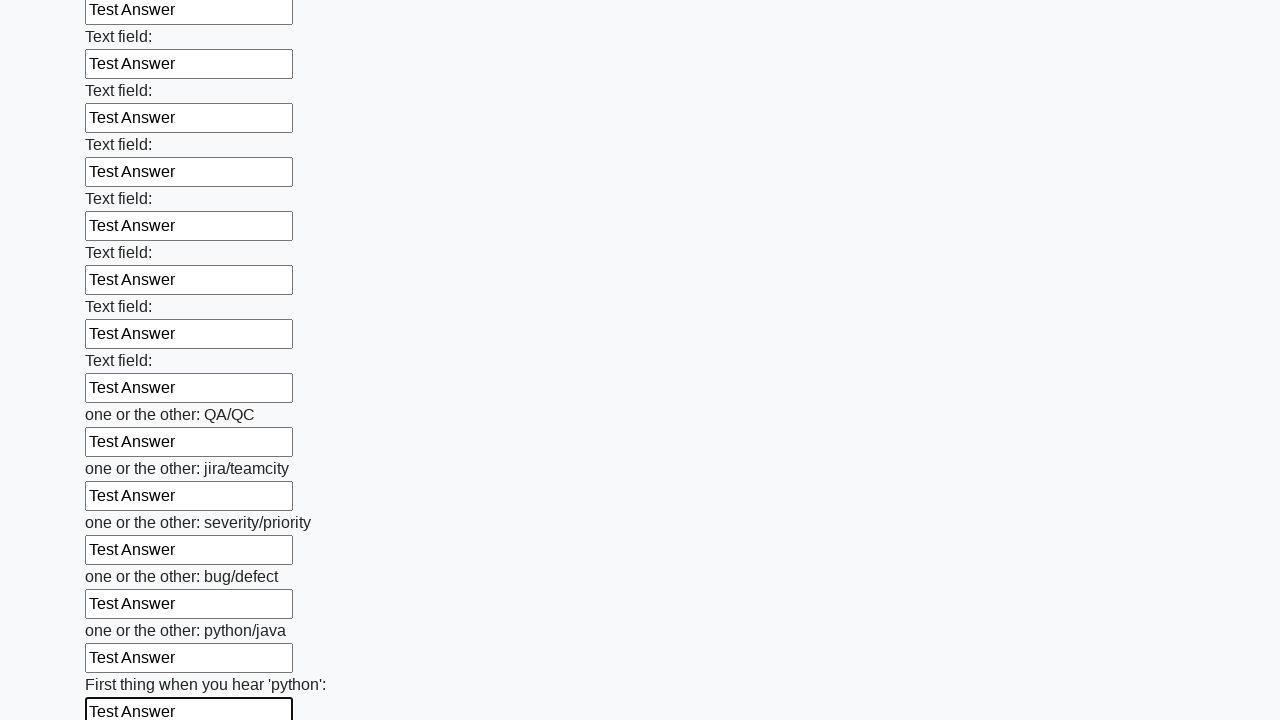

Filled input field with 'Test Answer' on input >> nth=93
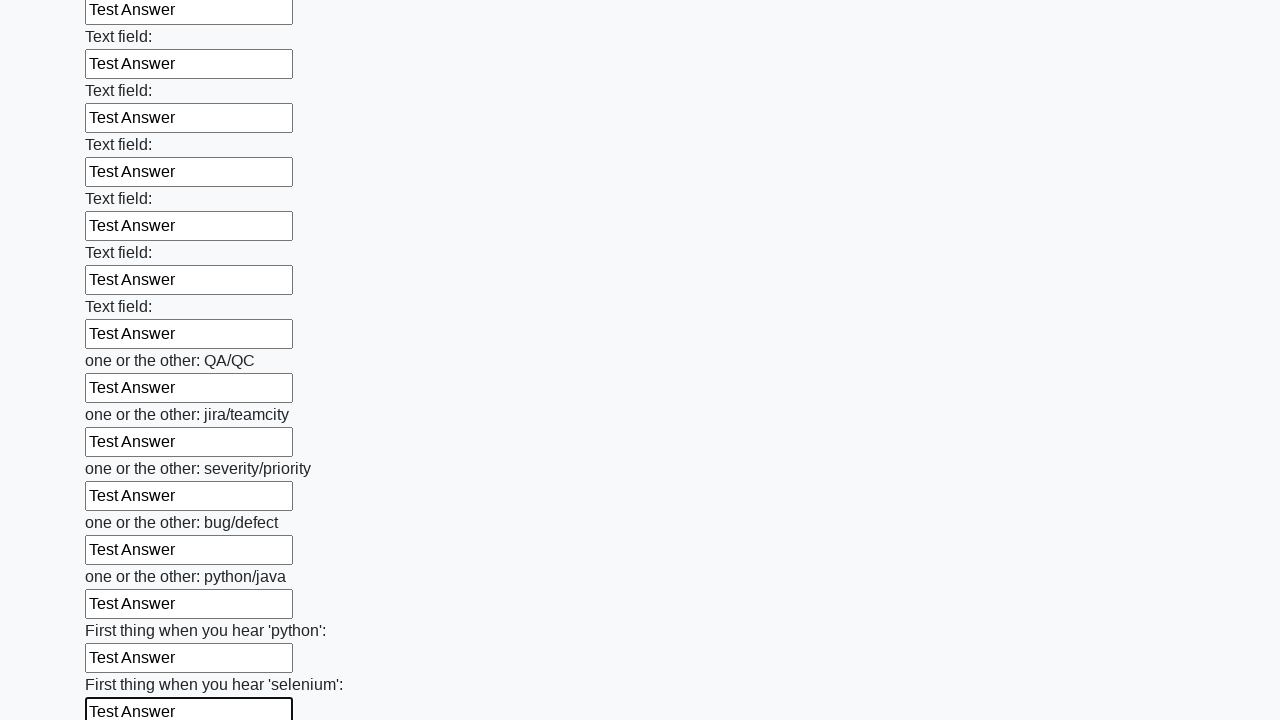

Filled input field with 'Test Answer' on input >> nth=94
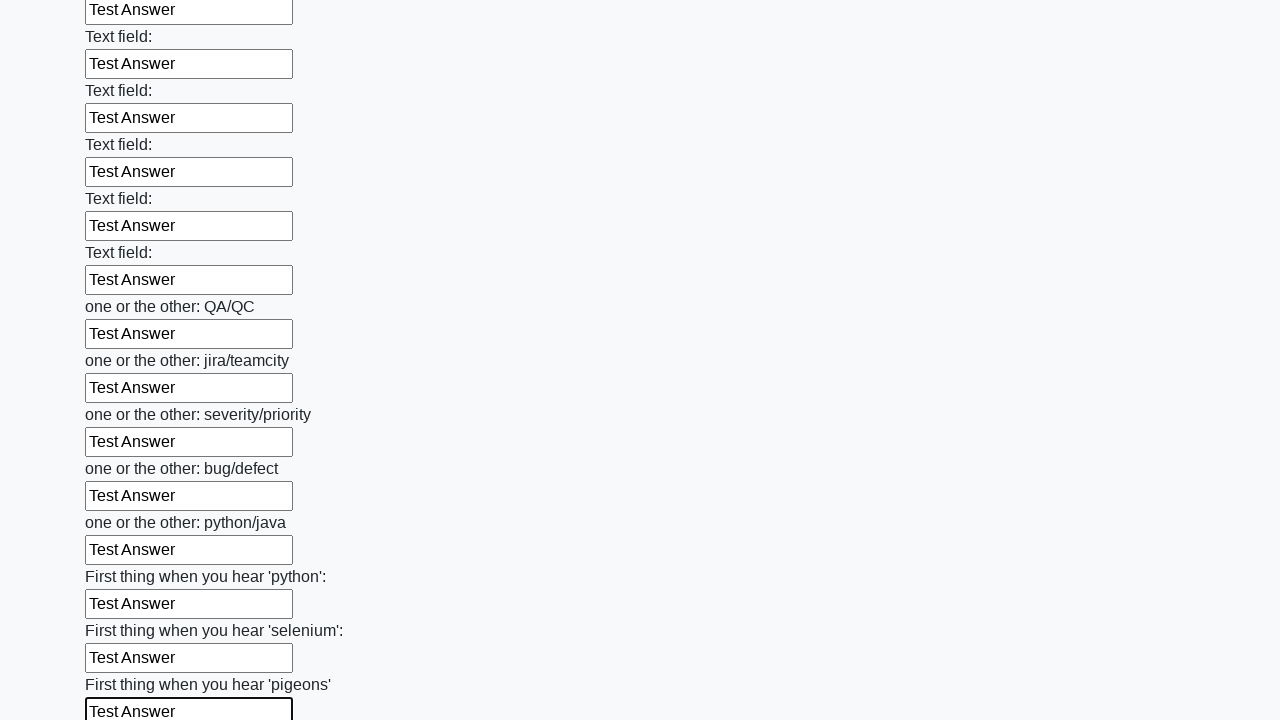

Filled input field with 'Test Answer' on input >> nth=95
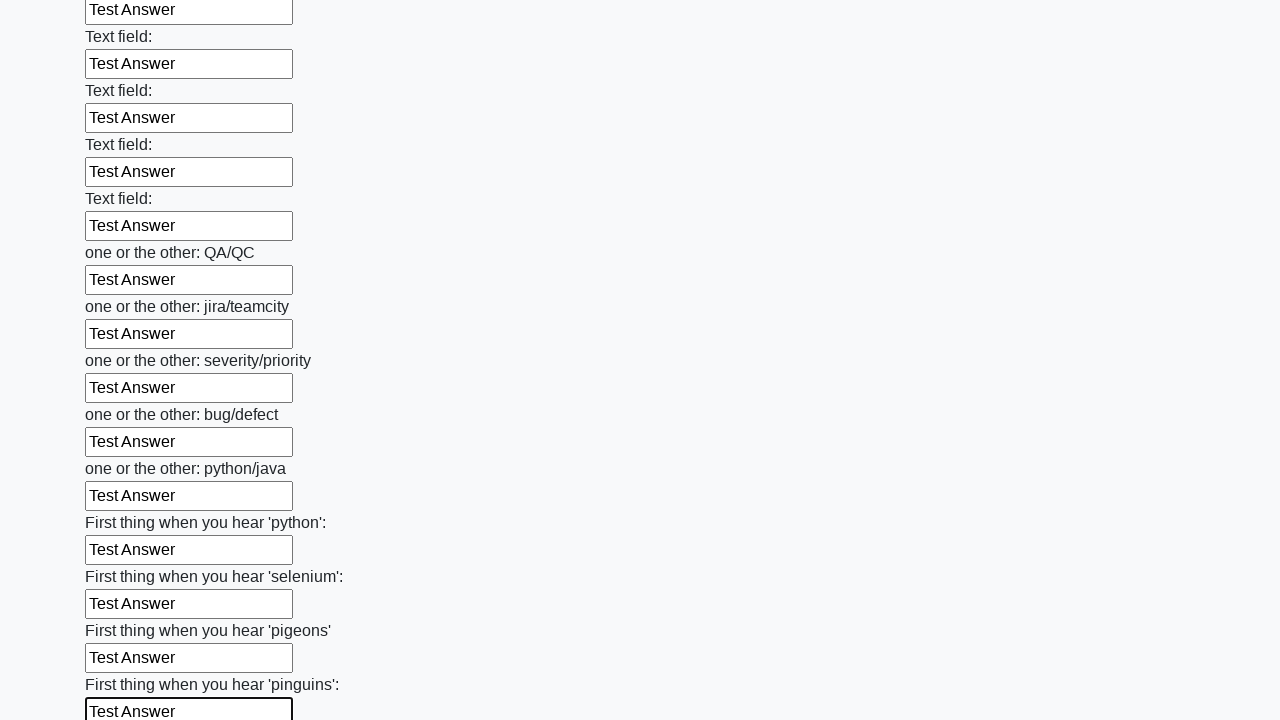

Filled input field with 'Test Answer' on input >> nth=96
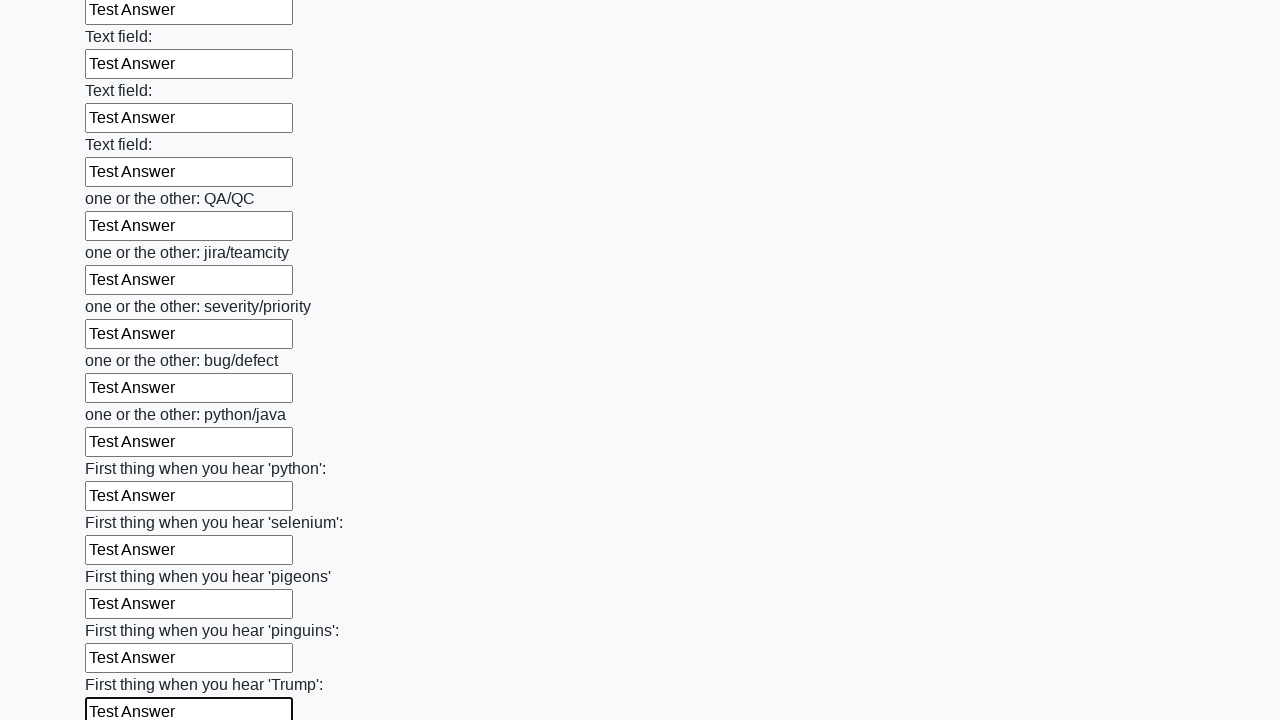

Filled input field with 'Test Answer' on input >> nth=97
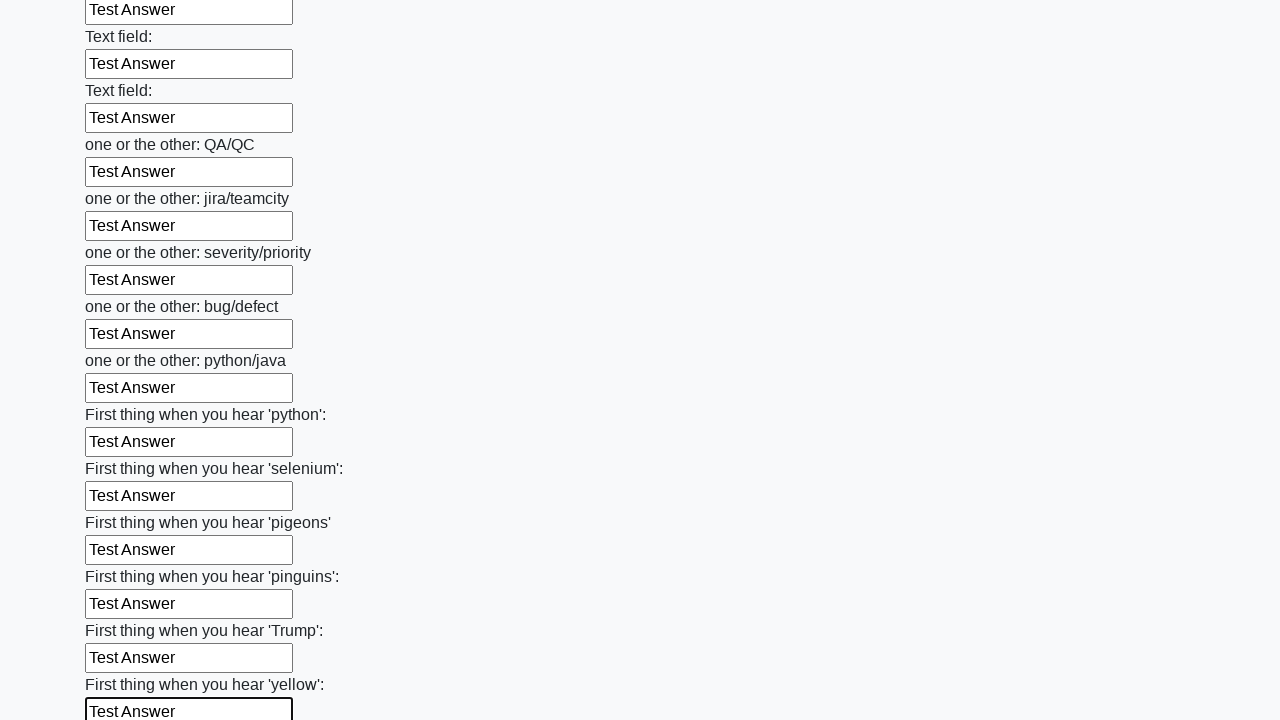

Filled input field with 'Test Answer' on input >> nth=98
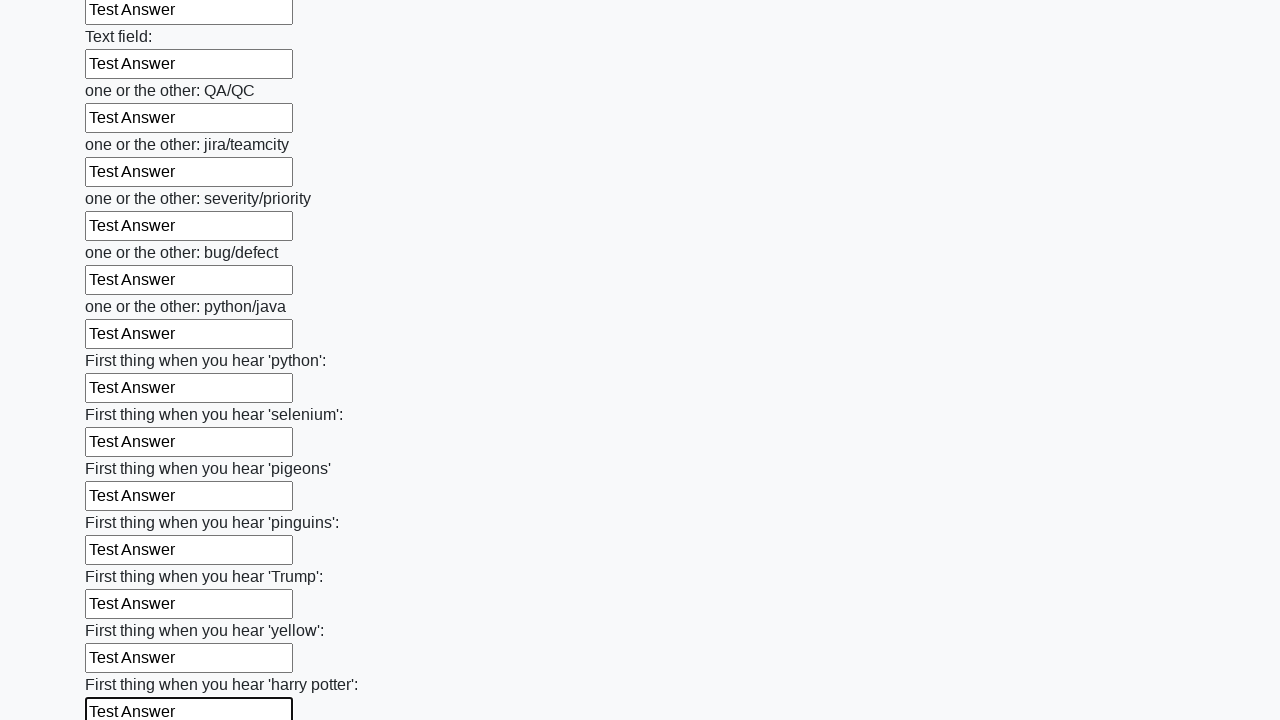

Filled input field with 'Test Answer' on input >> nth=99
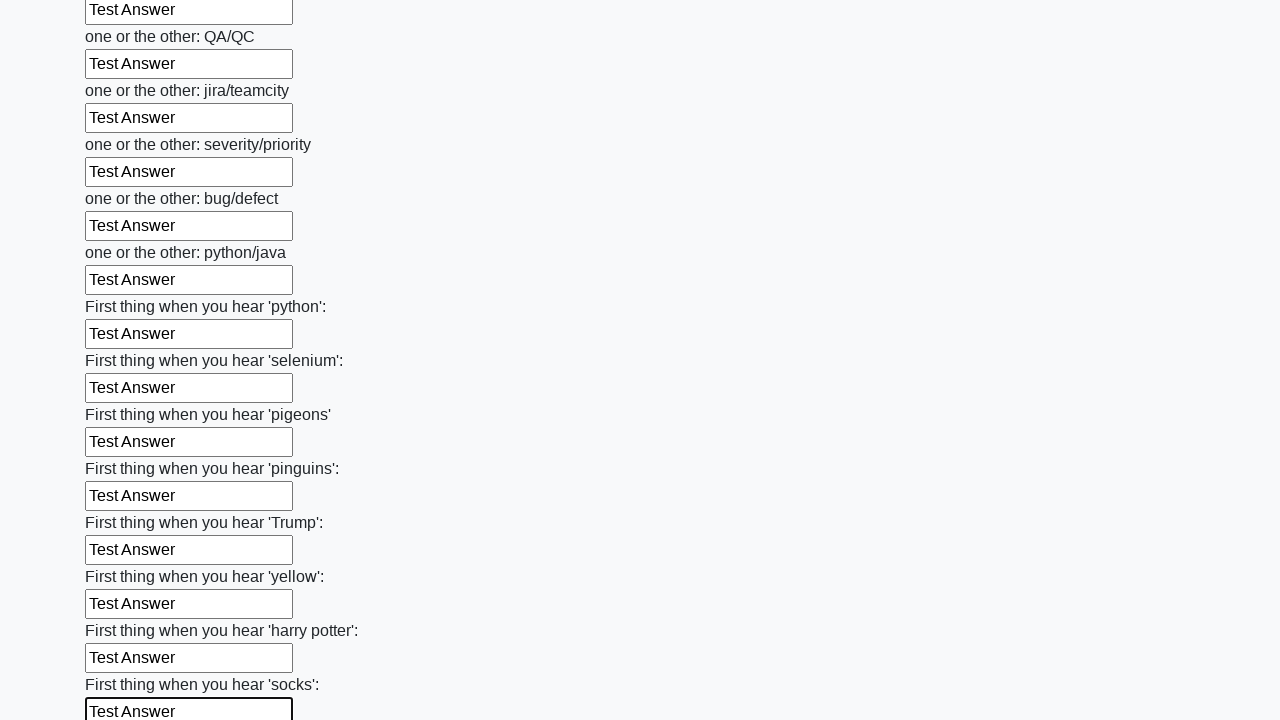

Clicked submit button to submit the form at (123, 611) on button.btn
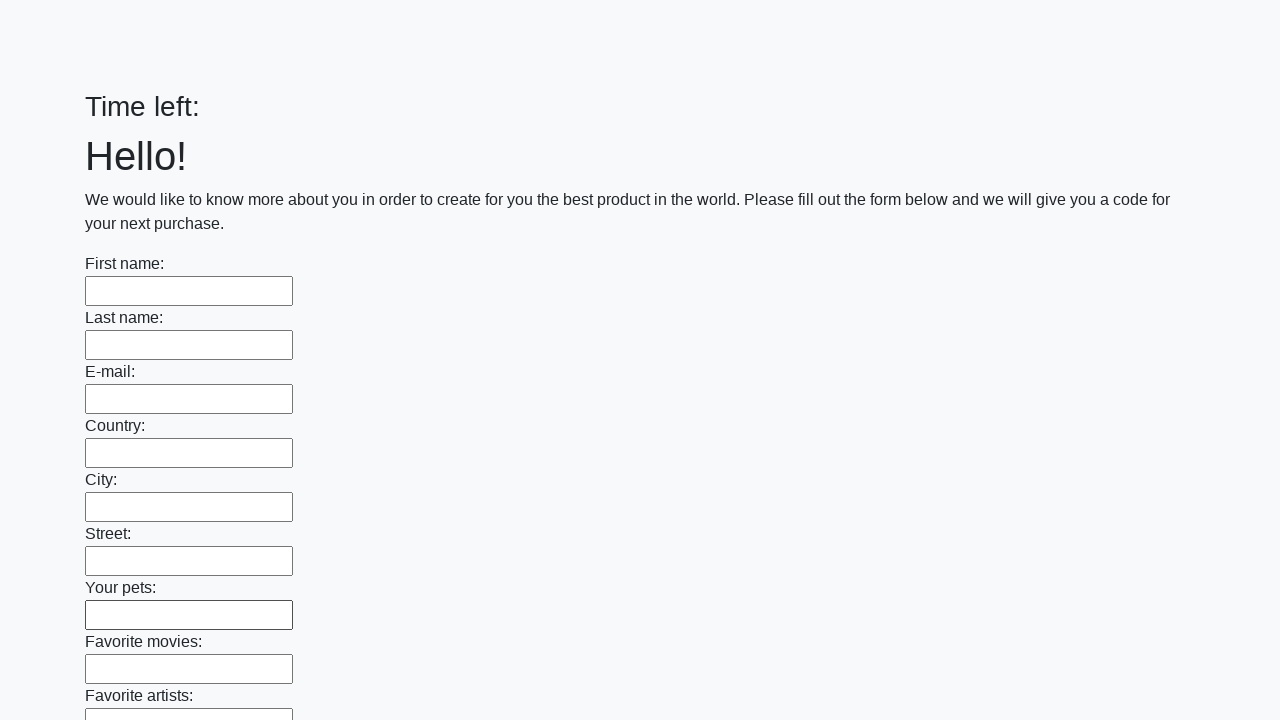

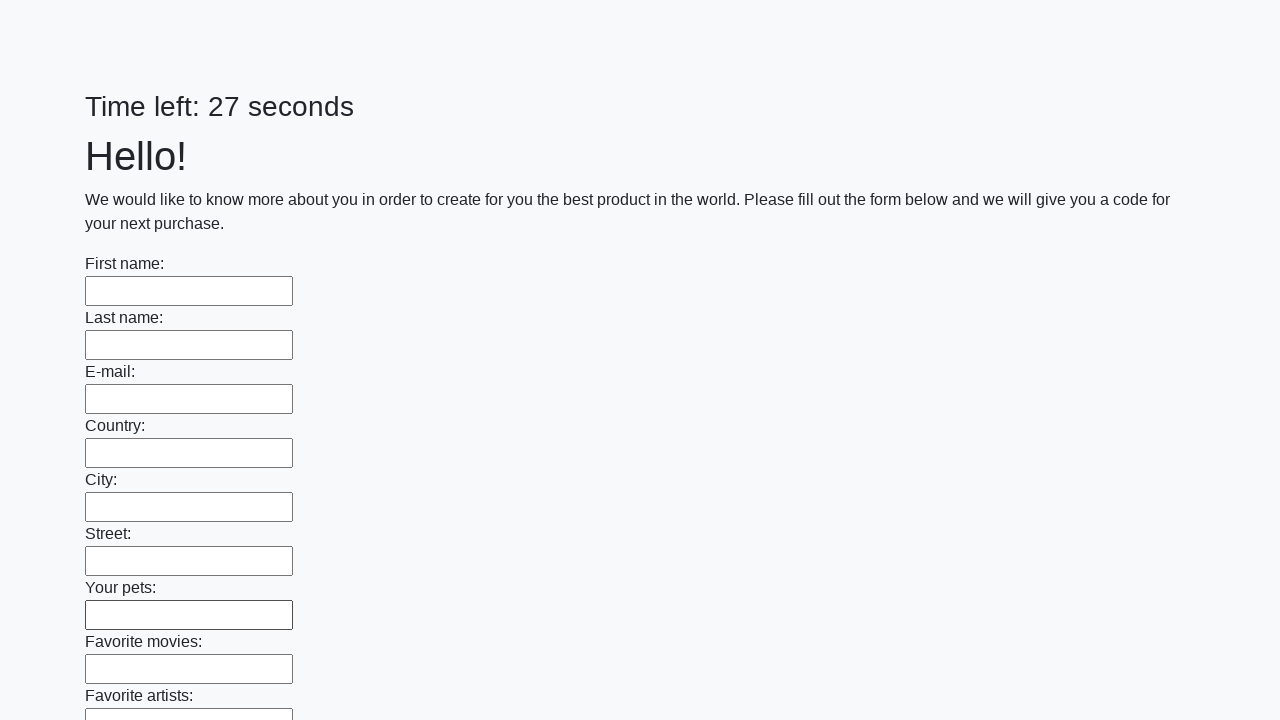